Tests filling a large form by entering "Yes" into all input fields and then clicking the submit button

Starting URL: http://suninjuly.github.io/huge_form.html

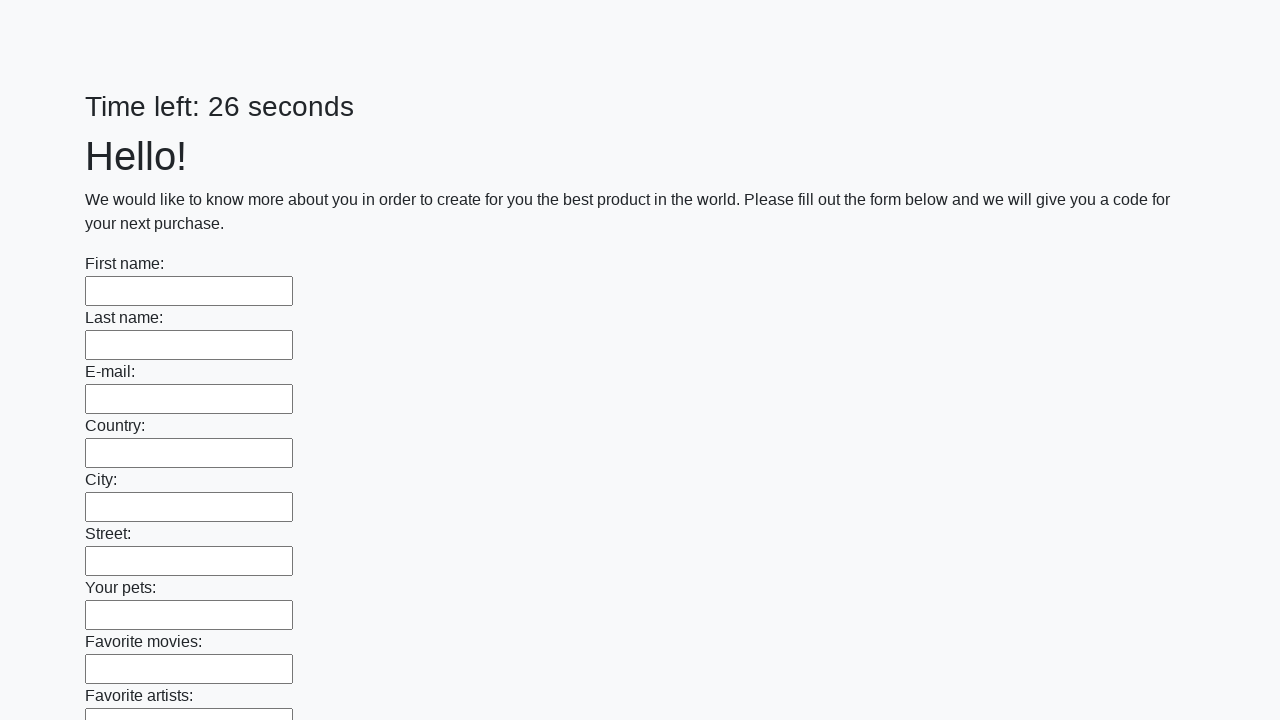

Navigated to huge form page
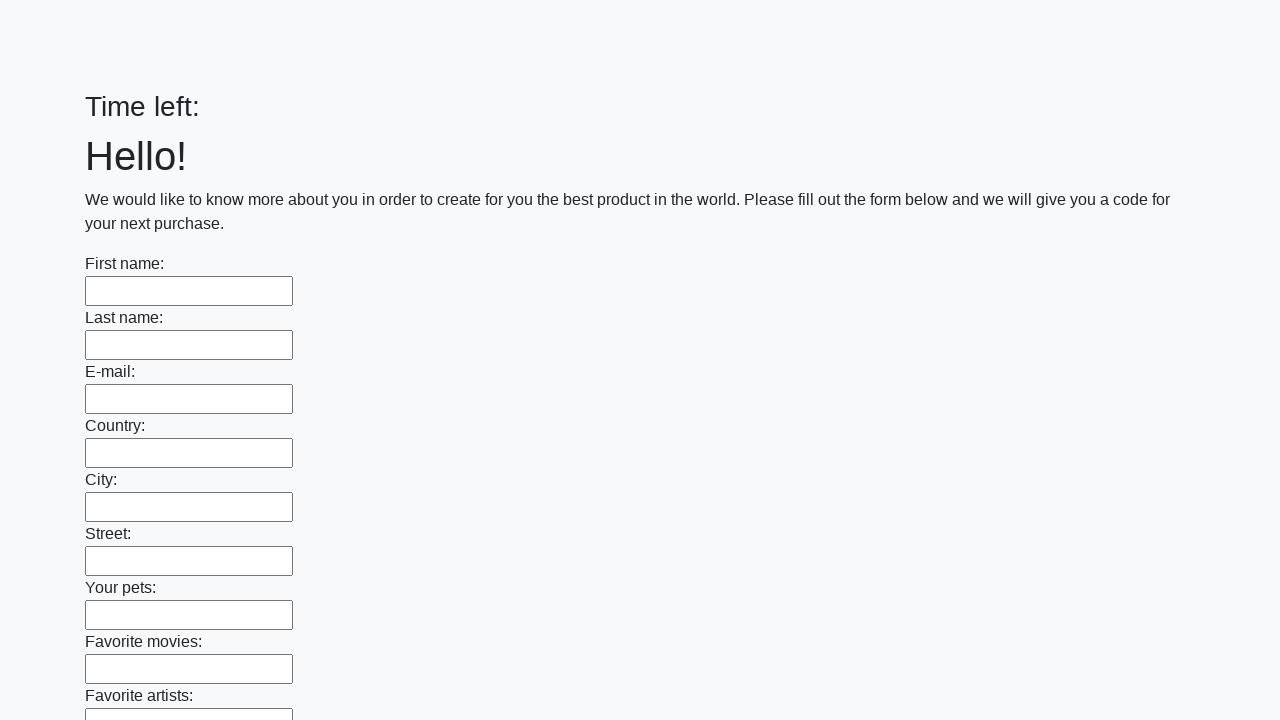

Filled input field with 'Yes' on input >> nth=0
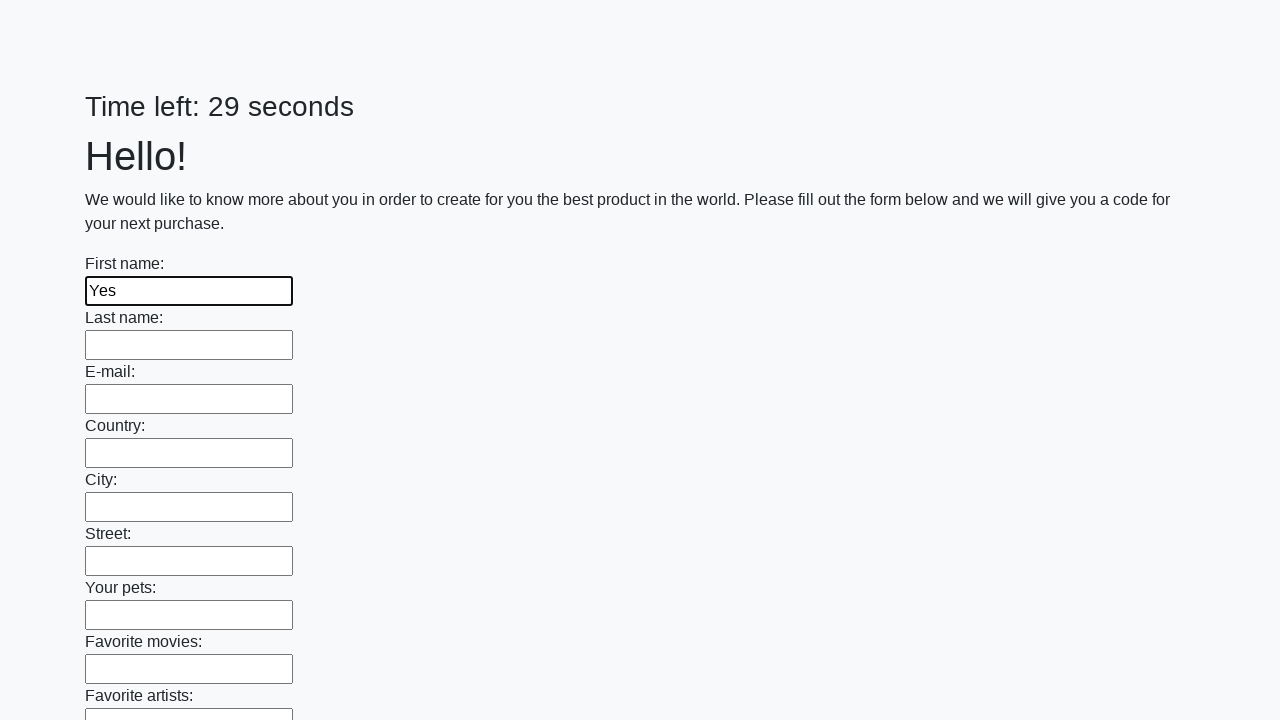

Filled input field with 'Yes' on input >> nth=1
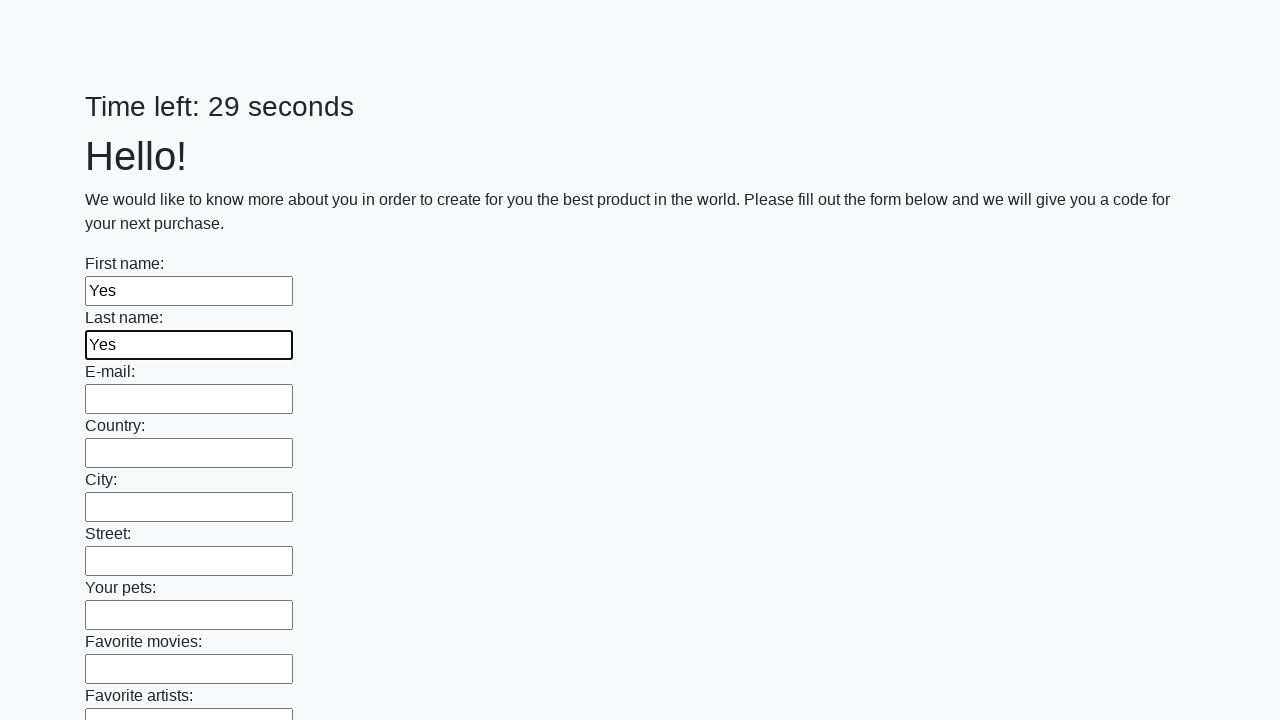

Filled input field with 'Yes' on input >> nth=2
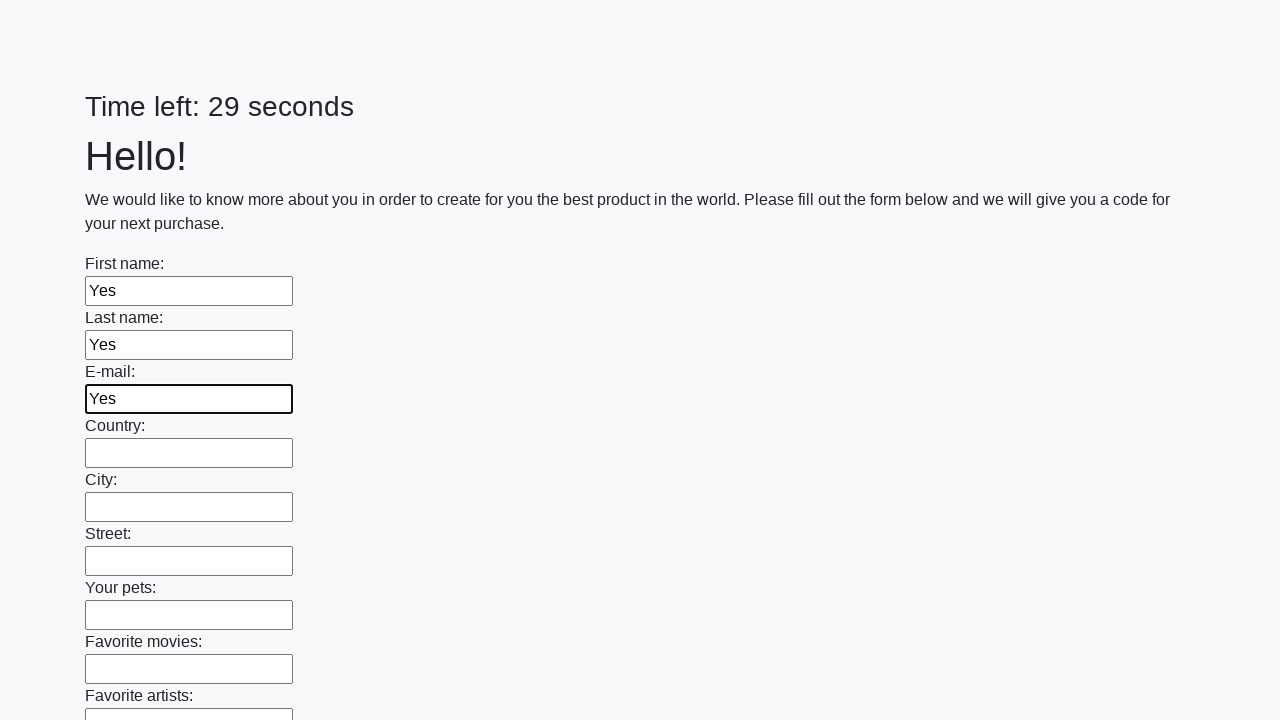

Filled input field with 'Yes' on input >> nth=3
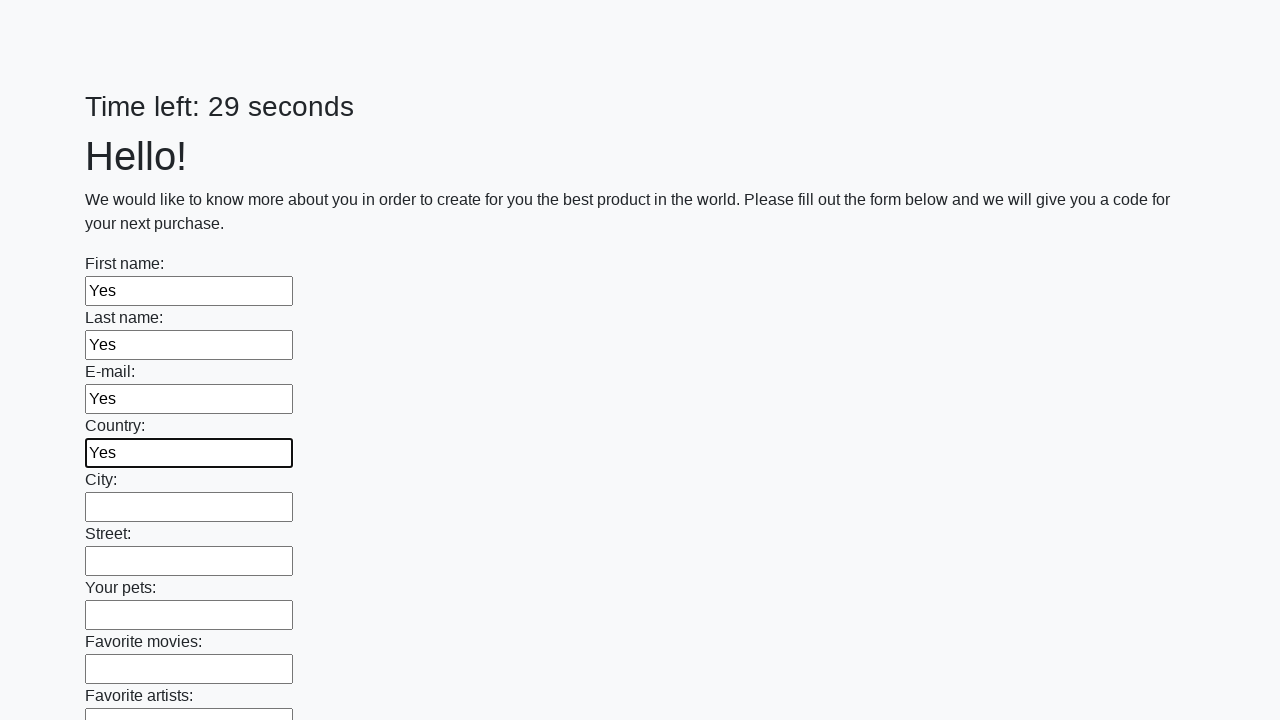

Filled input field with 'Yes' on input >> nth=4
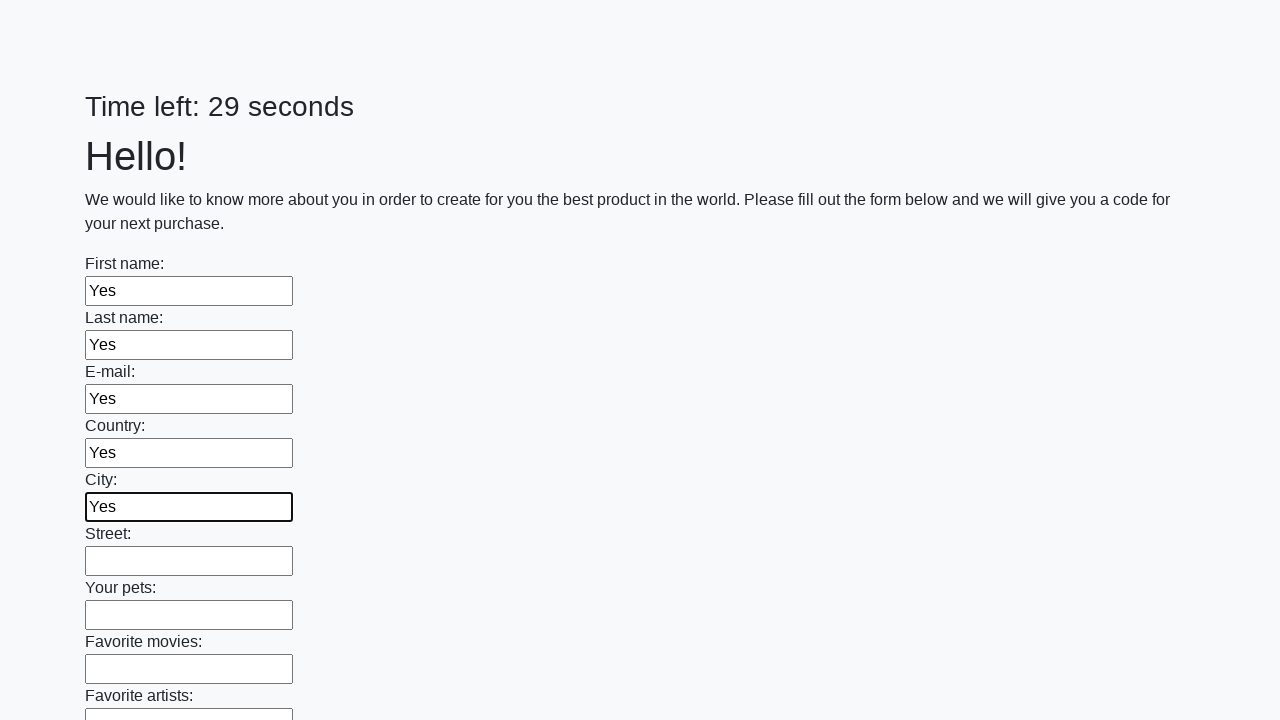

Filled input field with 'Yes' on input >> nth=5
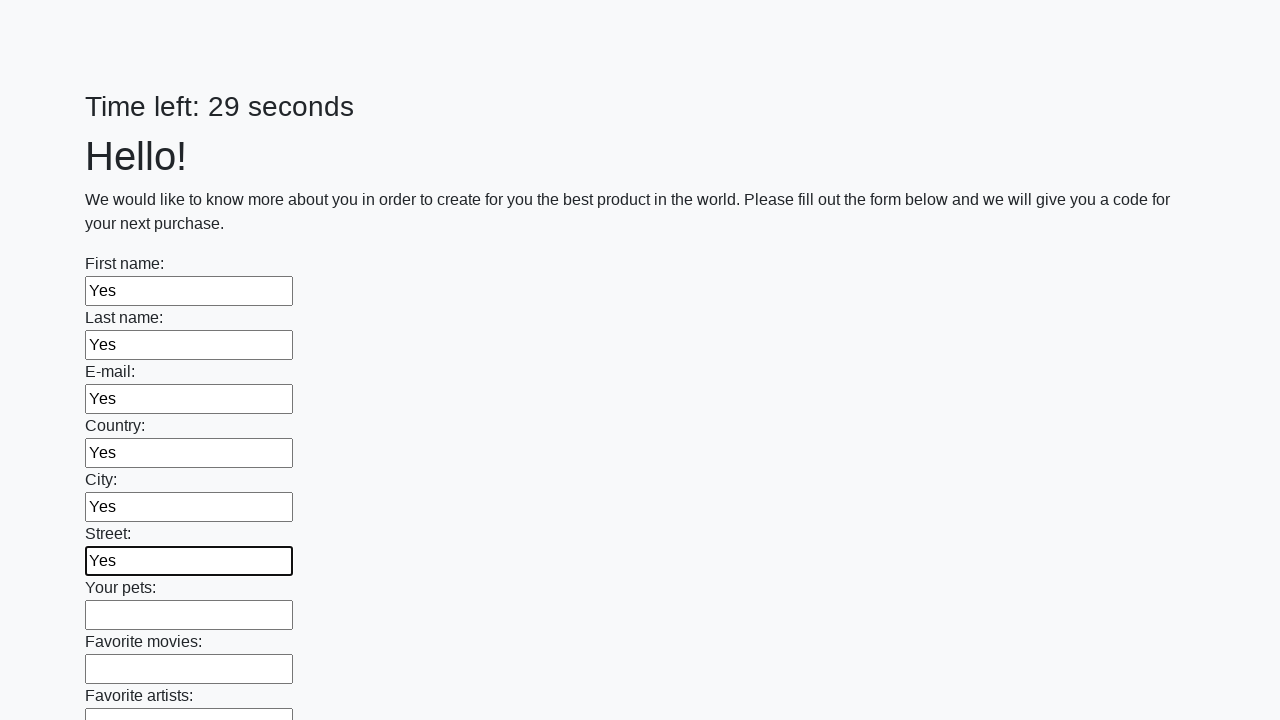

Filled input field with 'Yes' on input >> nth=6
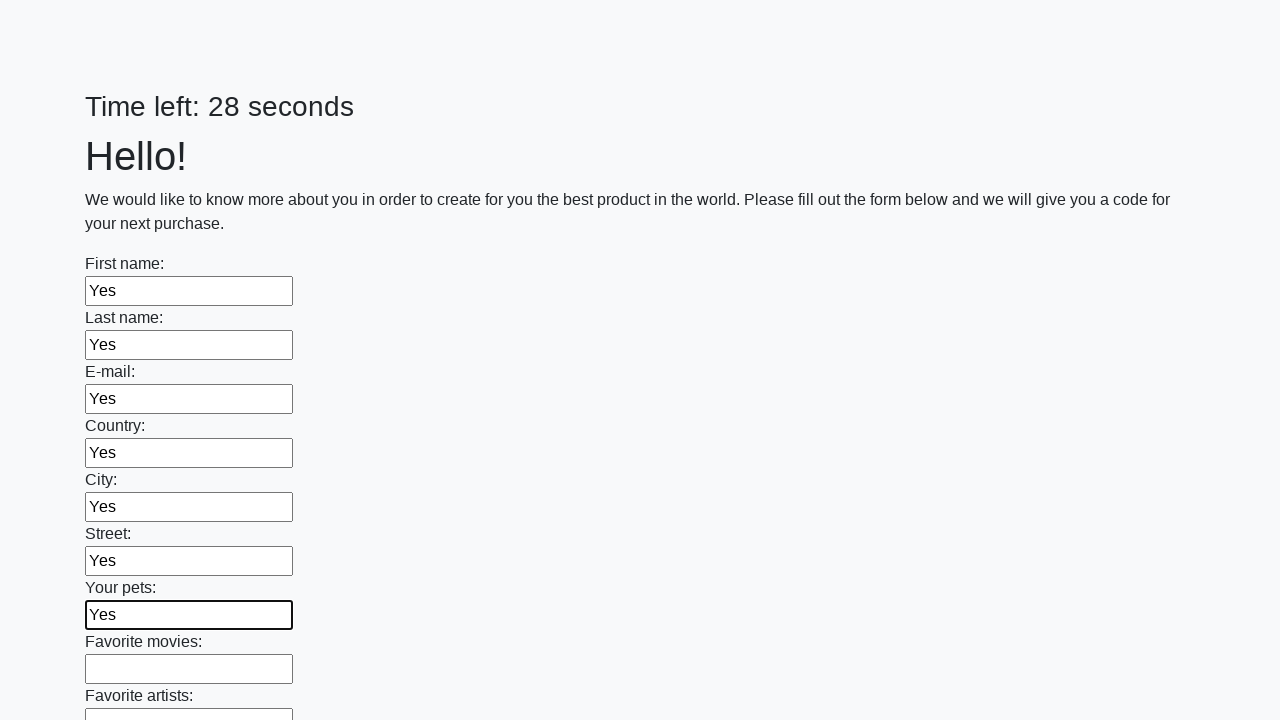

Filled input field with 'Yes' on input >> nth=7
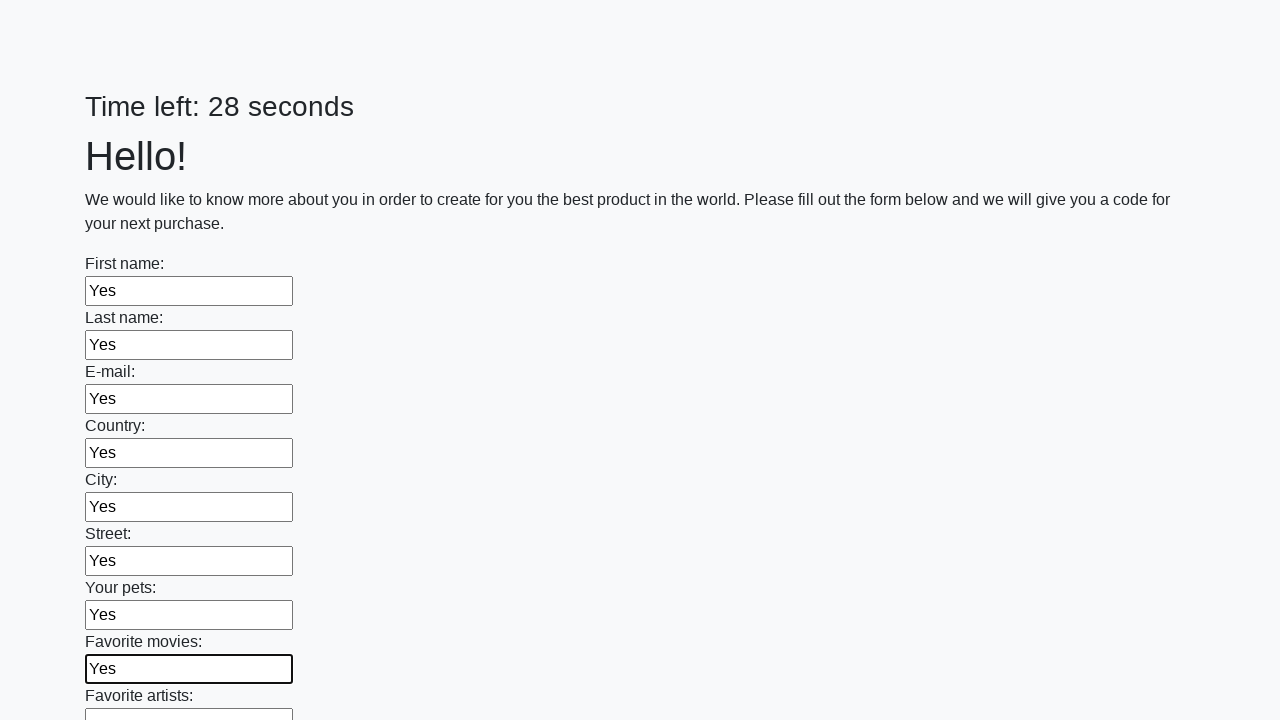

Filled input field with 'Yes' on input >> nth=8
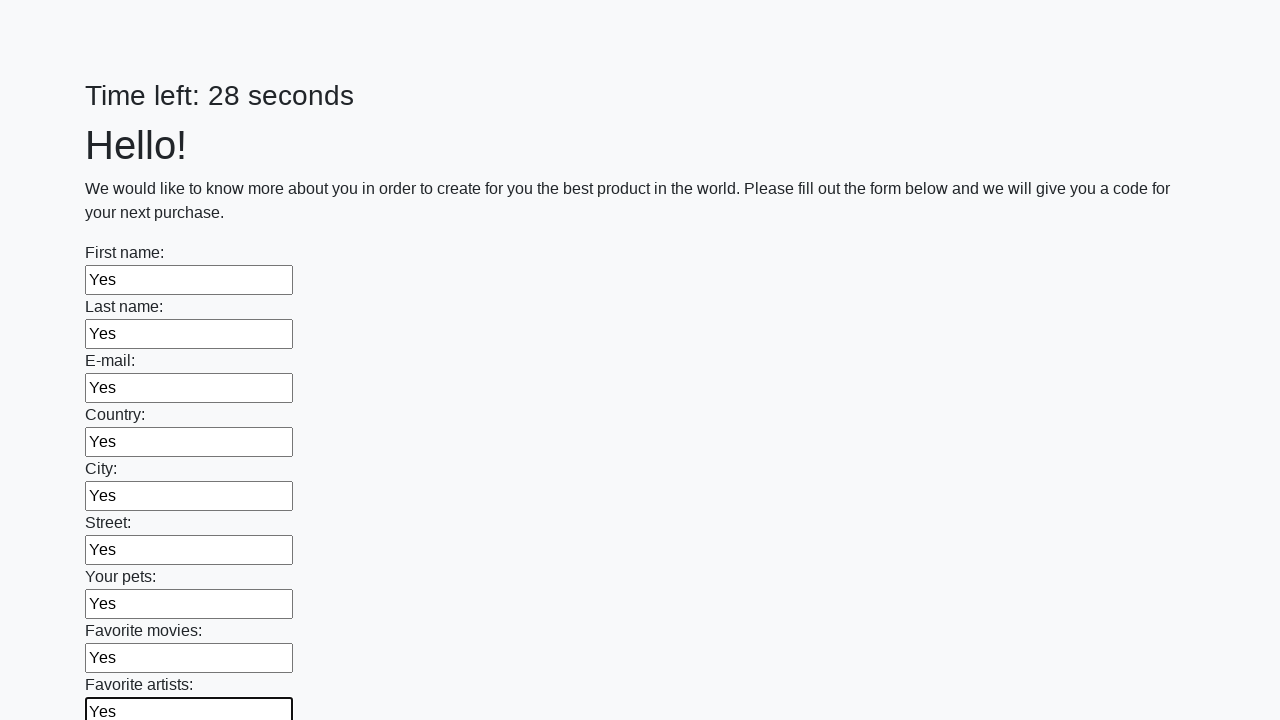

Filled input field with 'Yes' on input >> nth=9
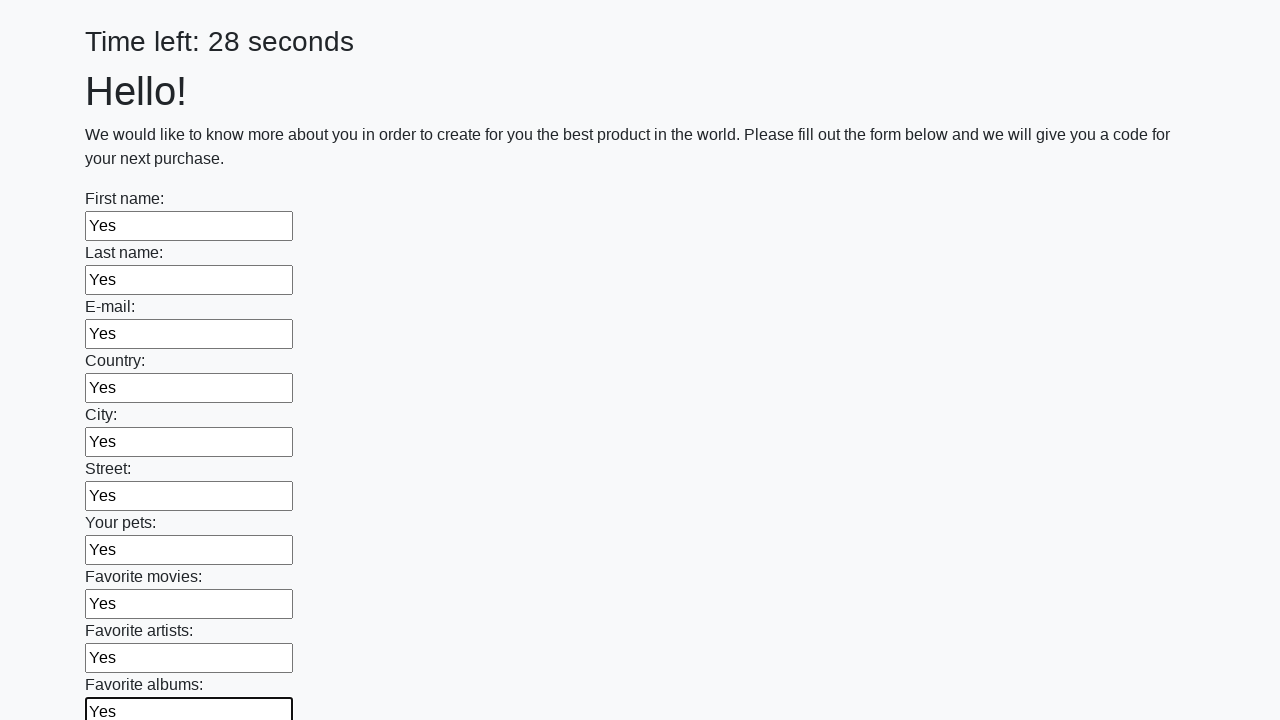

Filled input field with 'Yes' on input >> nth=10
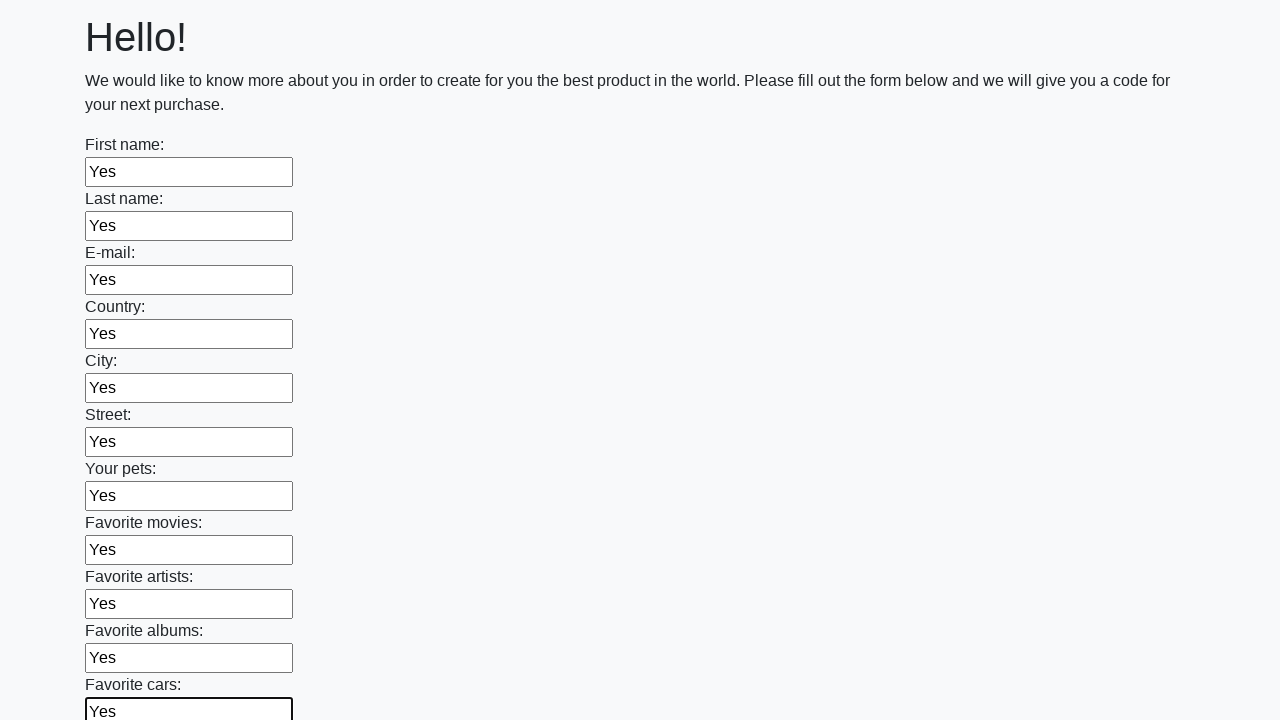

Filled input field with 'Yes' on input >> nth=11
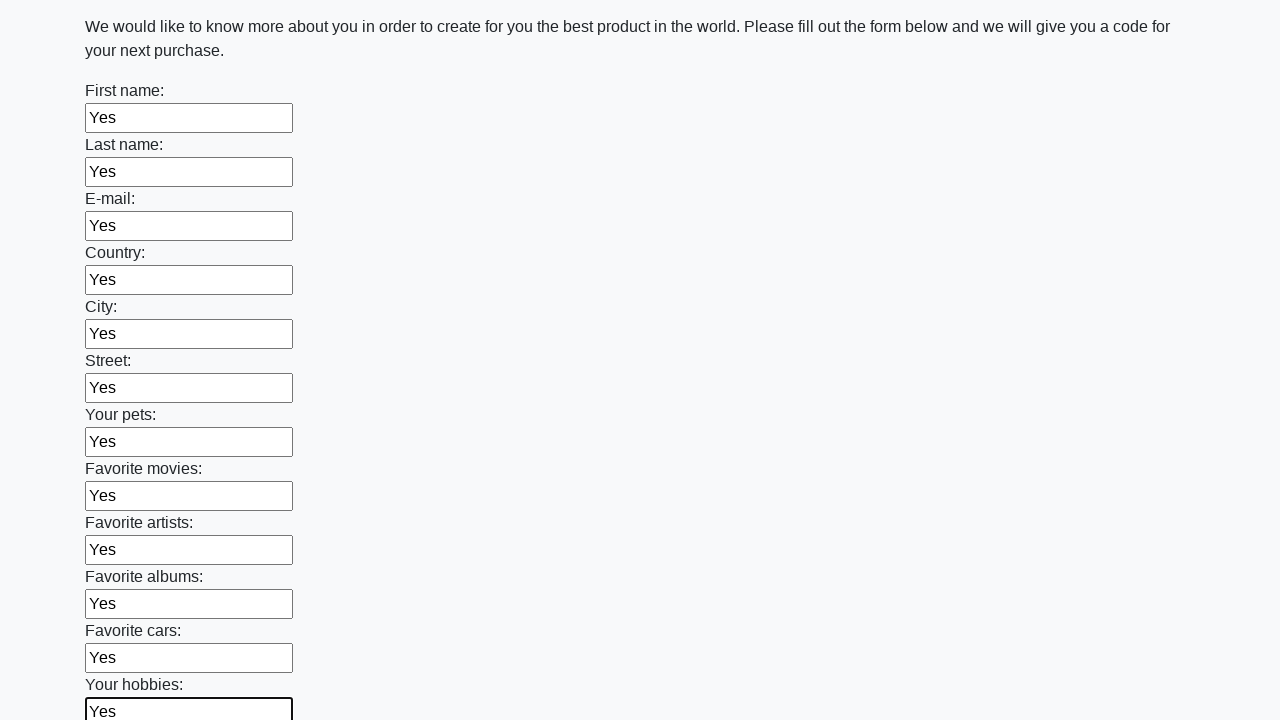

Filled input field with 'Yes' on input >> nth=12
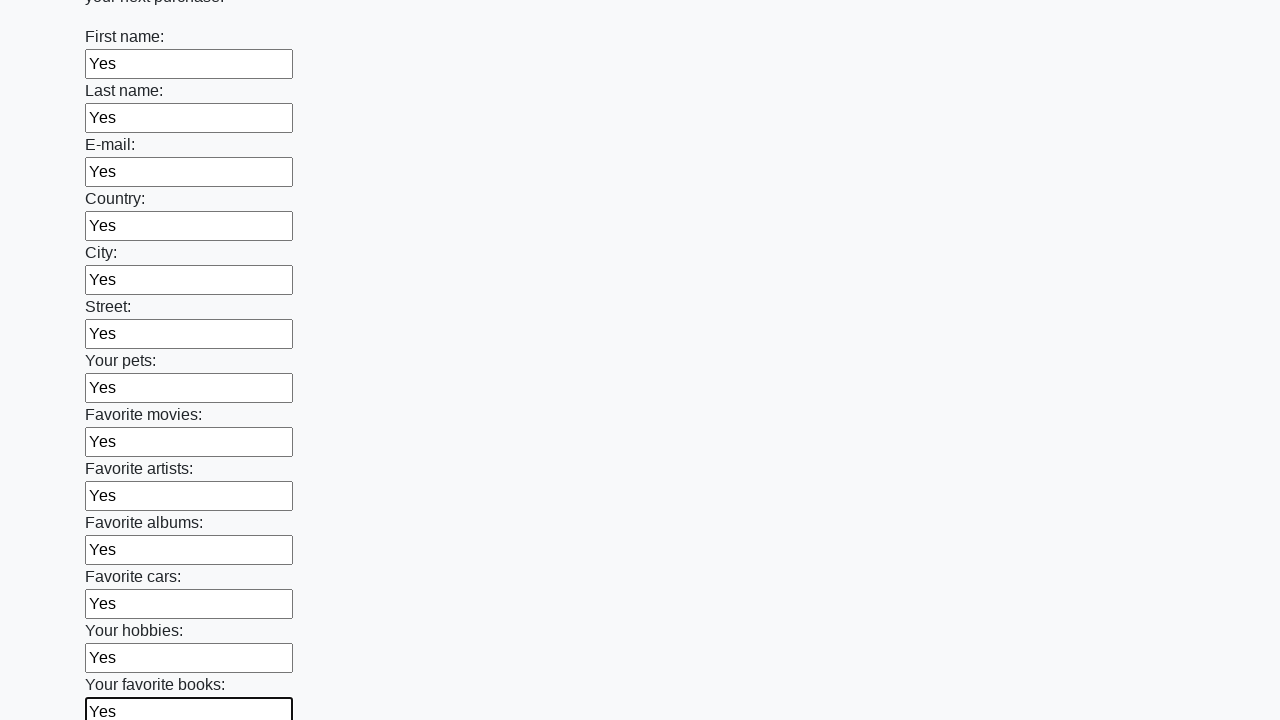

Filled input field with 'Yes' on input >> nth=13
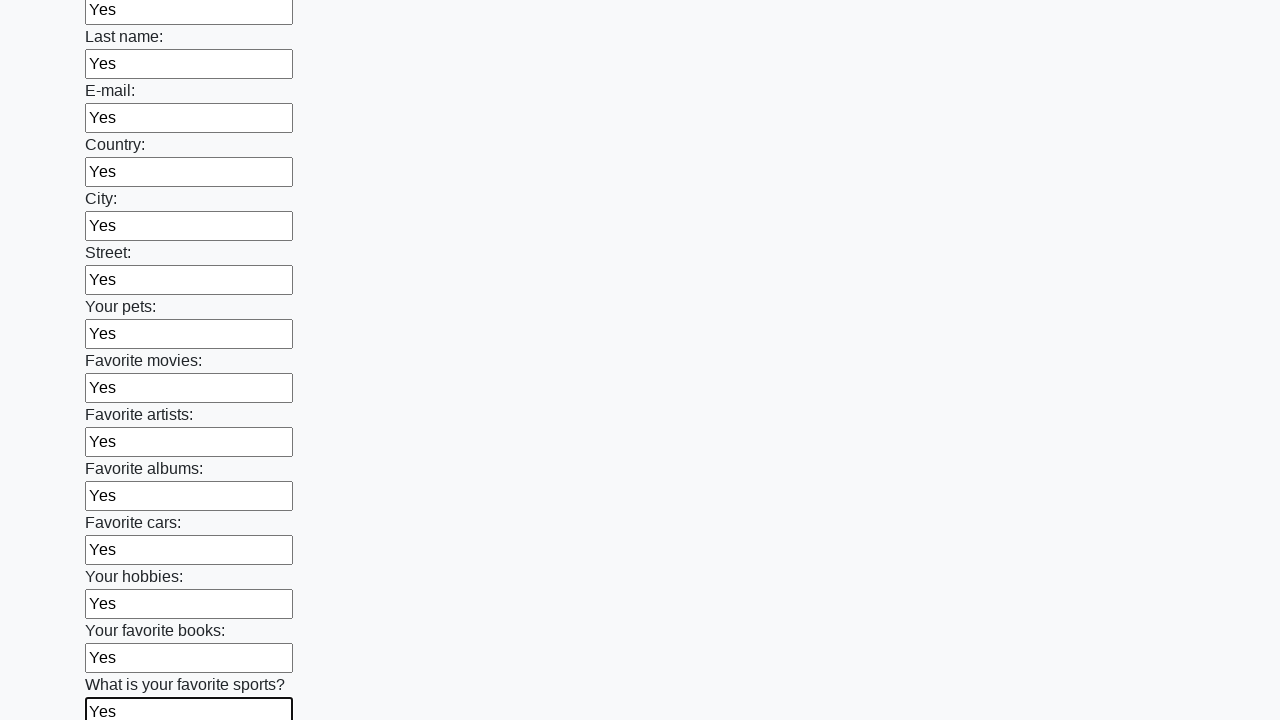

Filled input field with 'Yes' on input >> nth=14
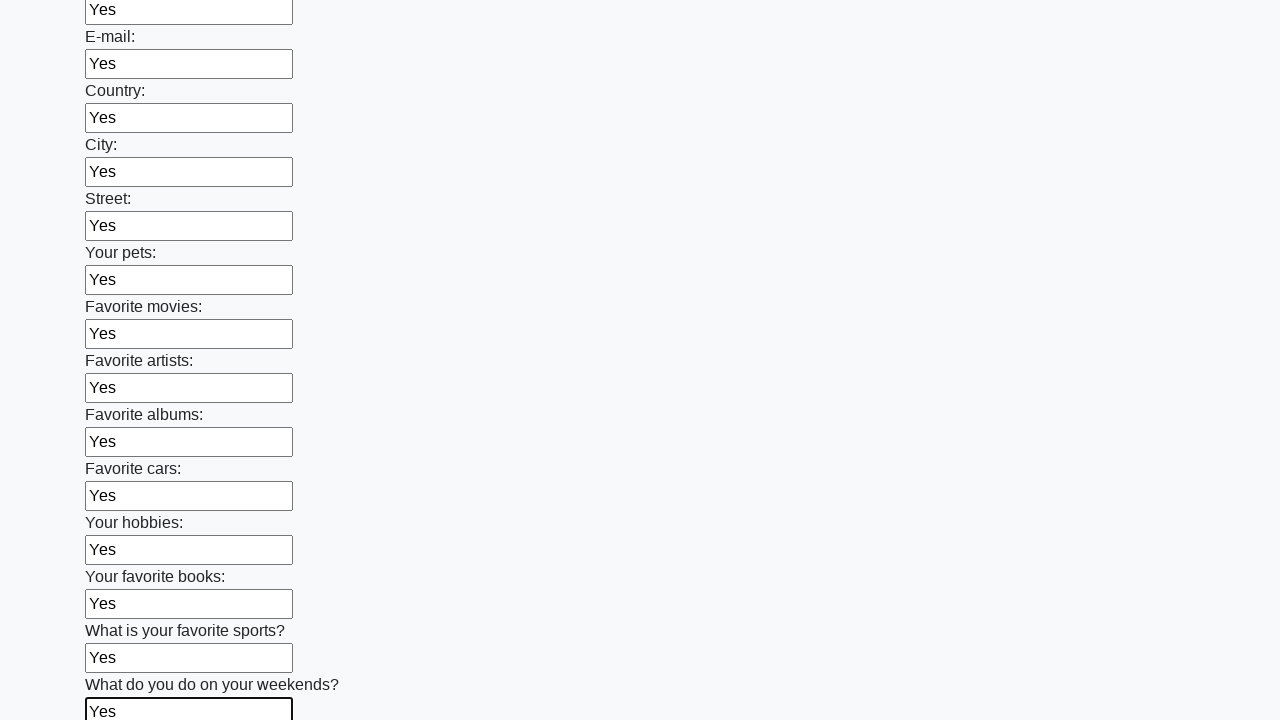

Filled input field with 'Yes' on input >> nth=15
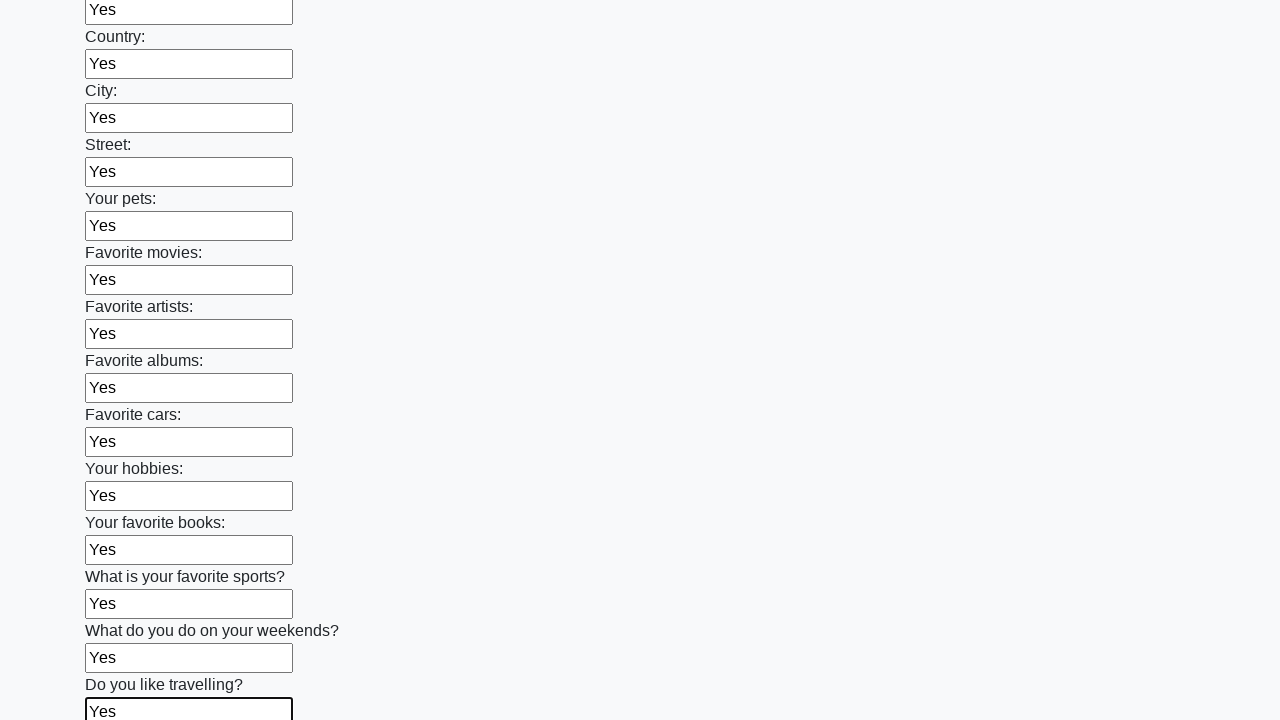

Filled input field with 'Yes' on input >> nth=16
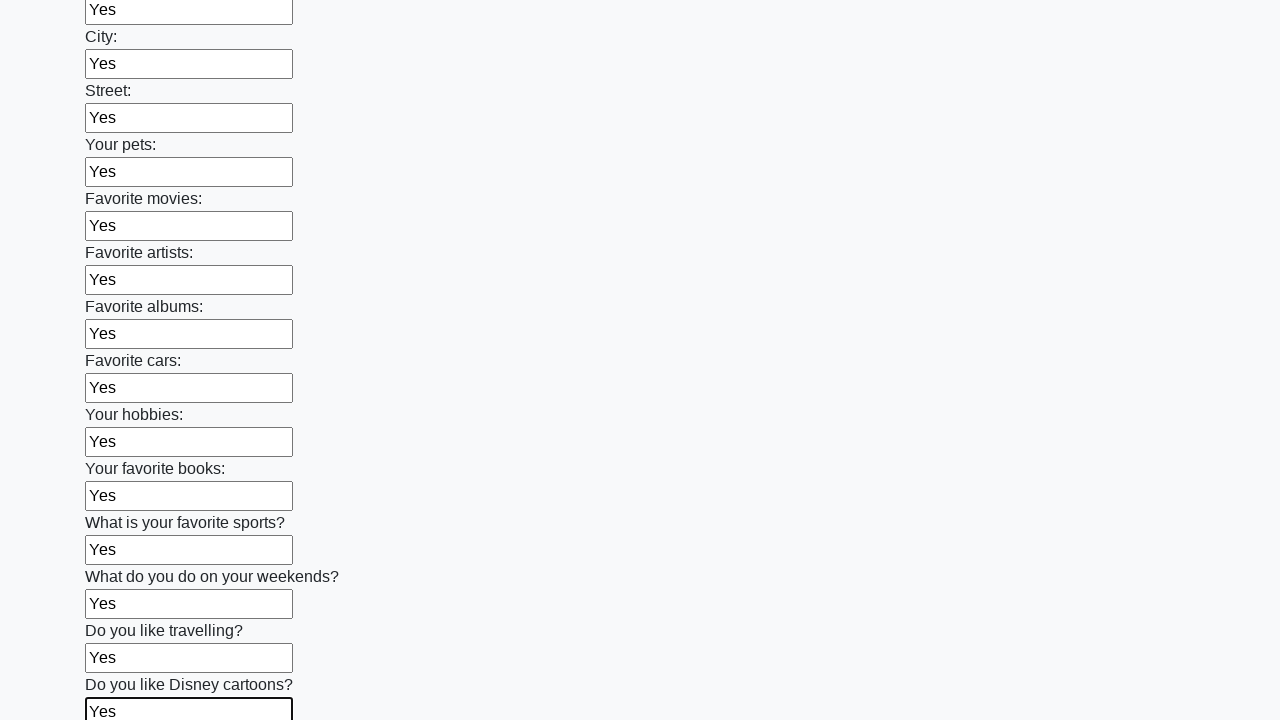

Filled input field with 'Yes' on input >> nth=17
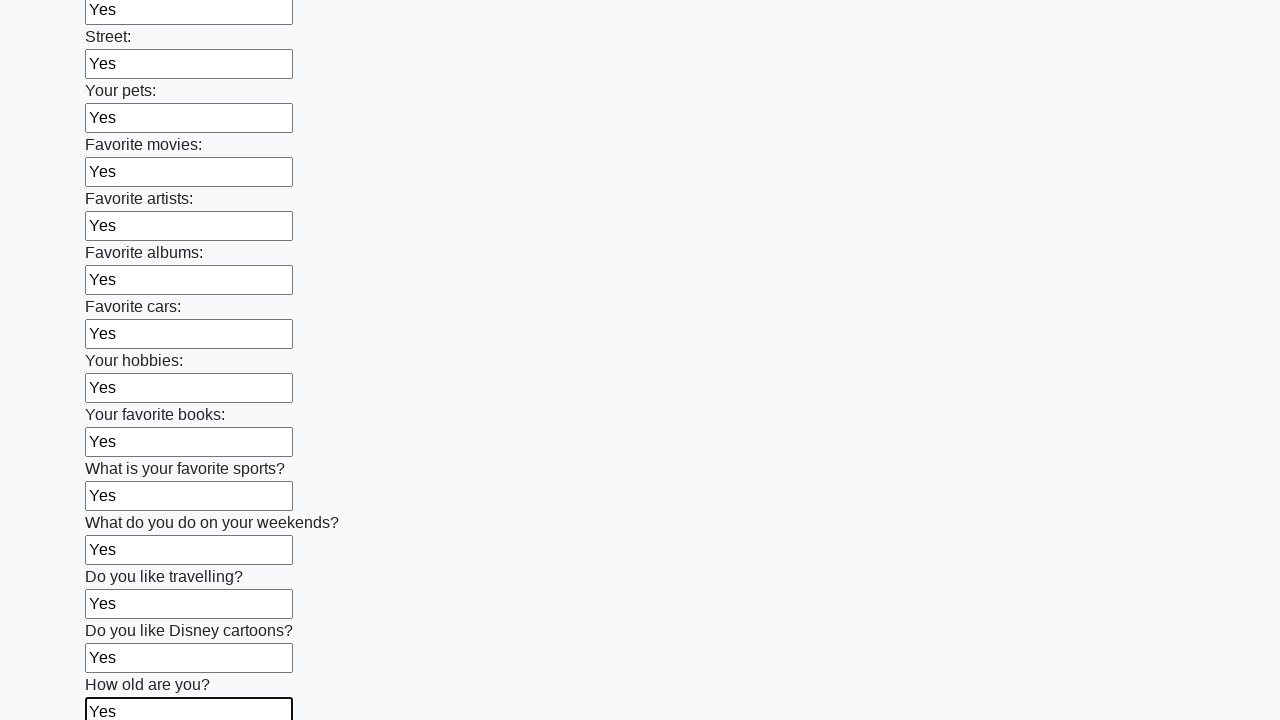

Filled input field with 'Yes' on input >> nth=18
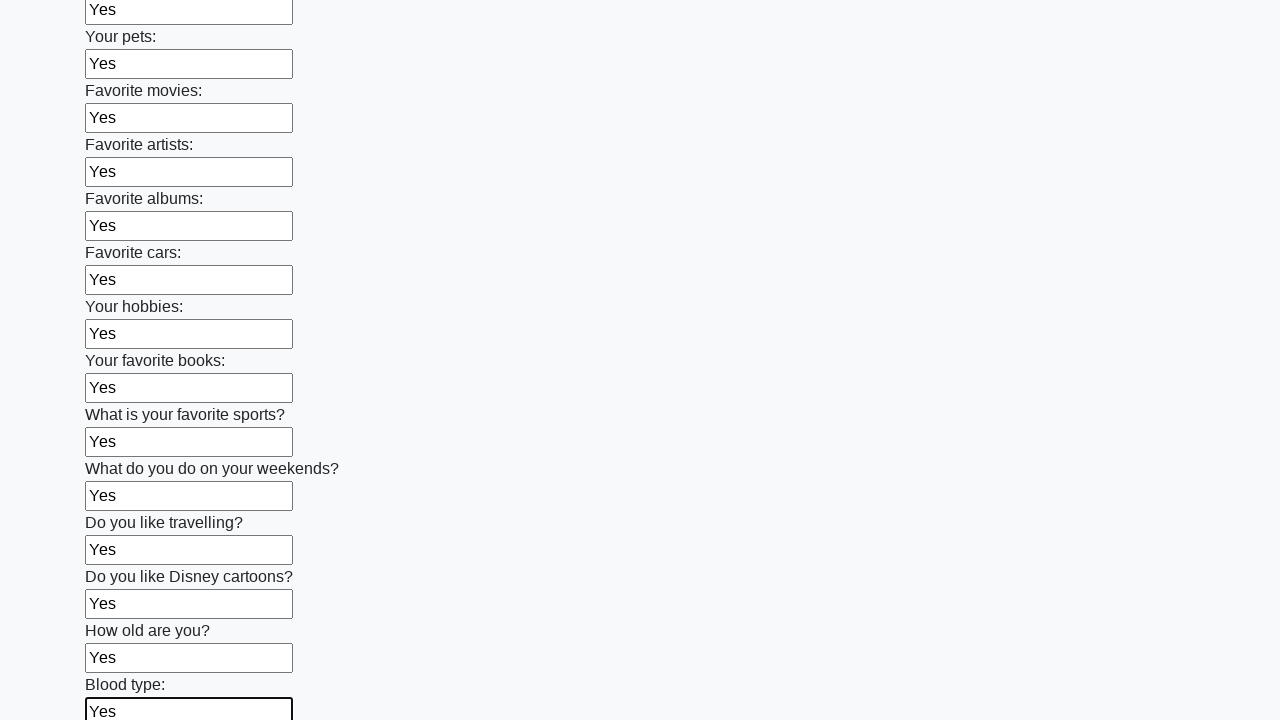

Filled input field with 'Yes' on input >> nth=19
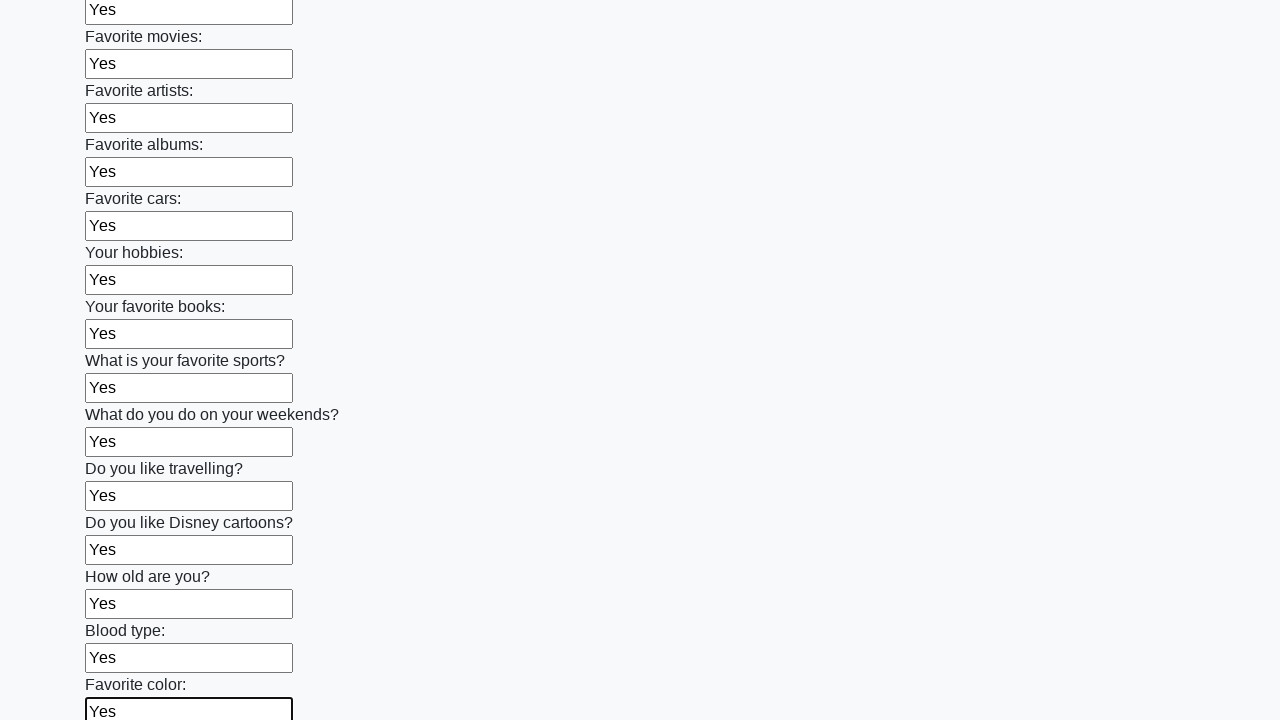

Filled input field with 'Yes' on input >> nth=20
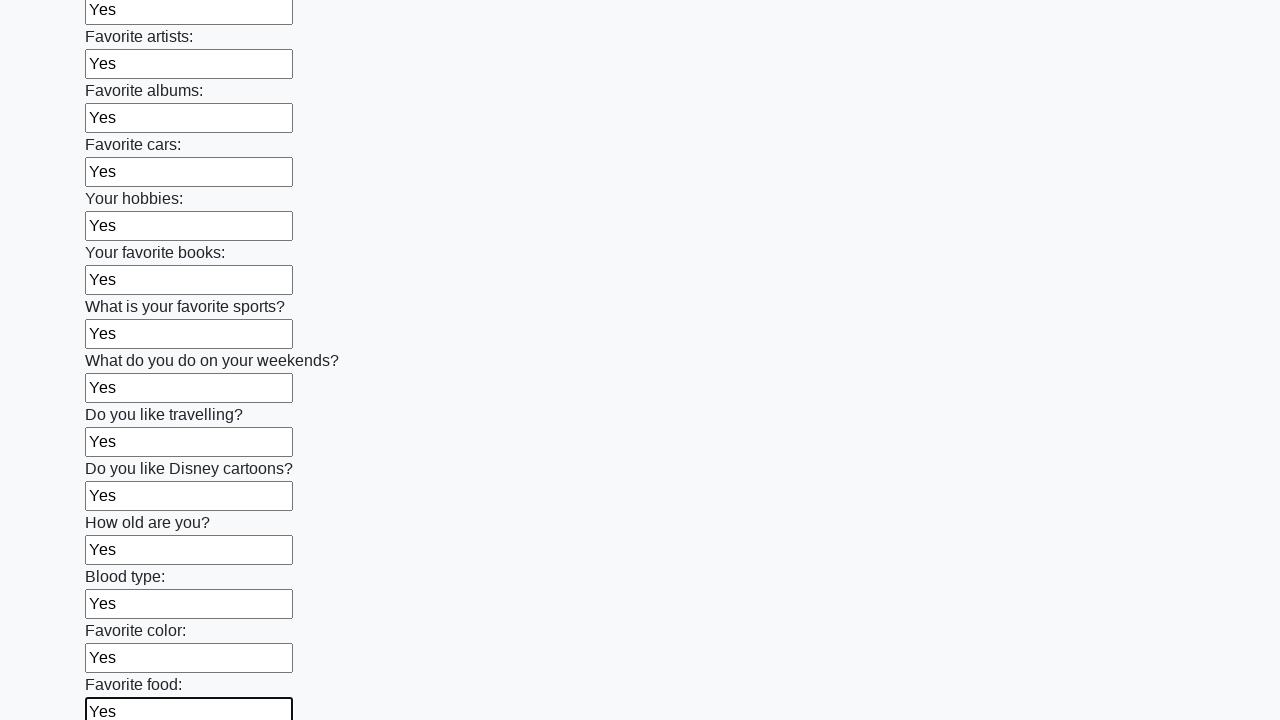

Filled input field with 'Yes' on input >> nth=21
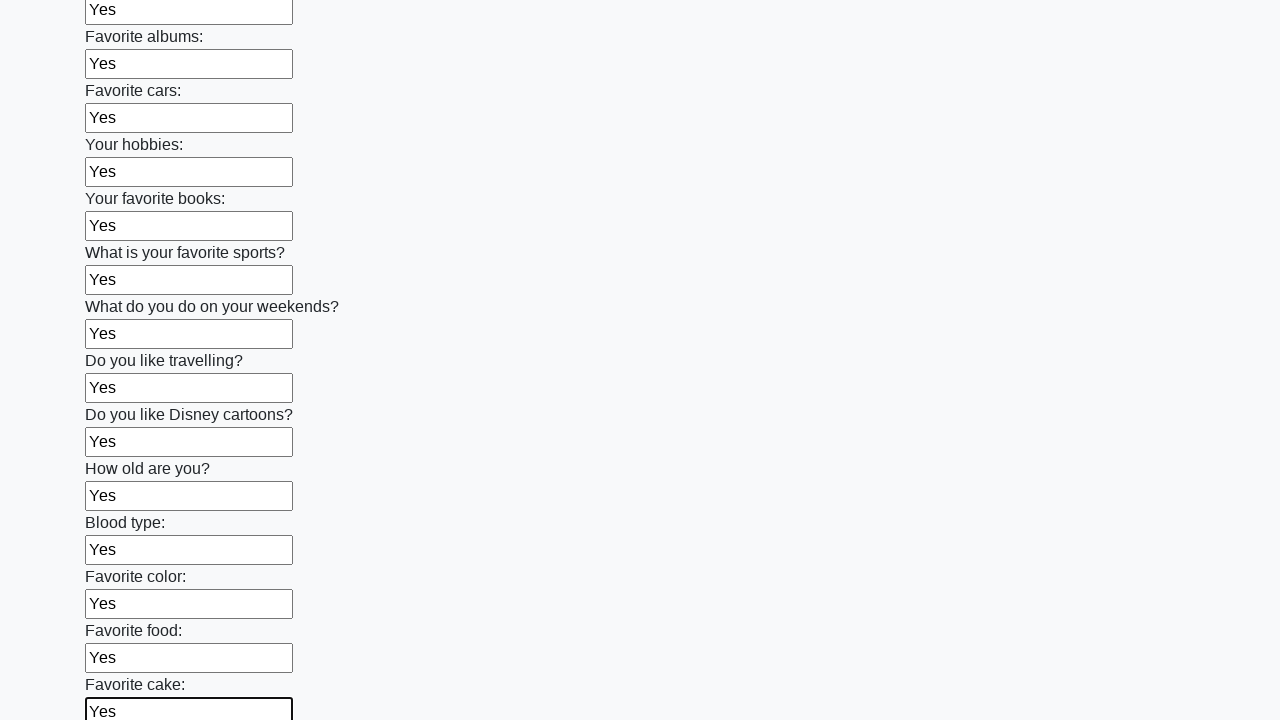

Filled input field with 'Yes' on input >> nth=22
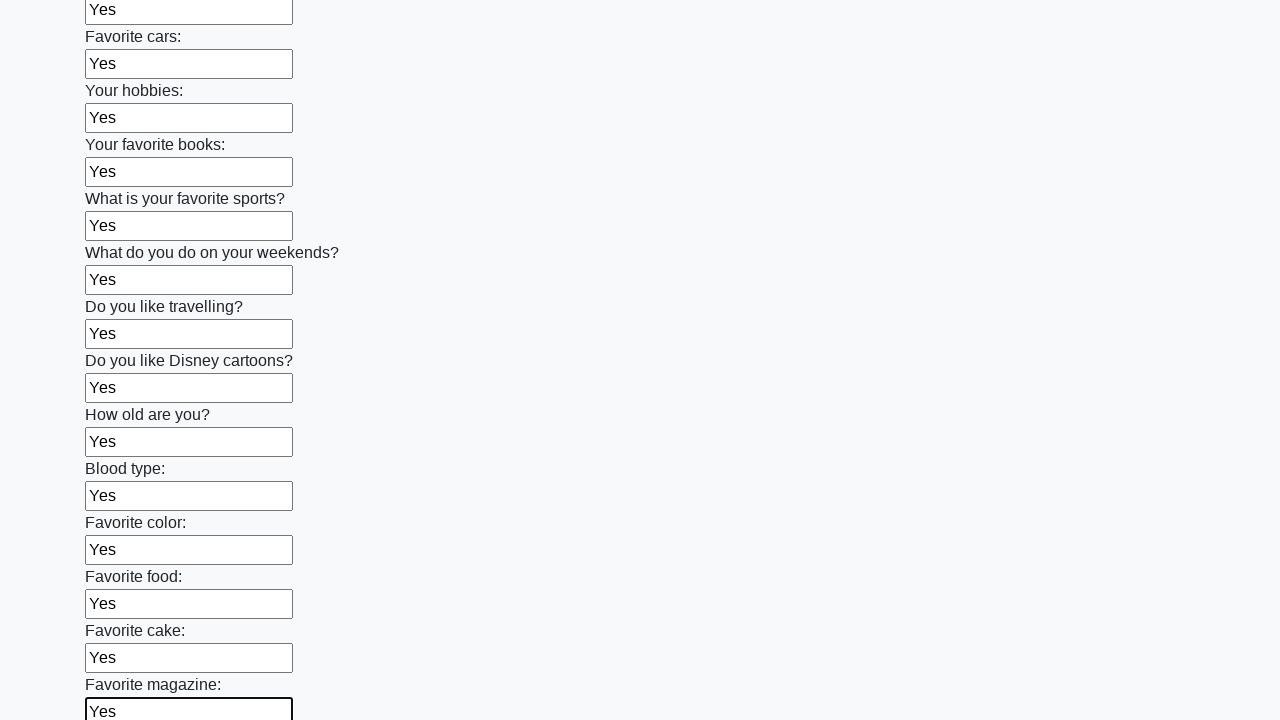

Filled input field with 'Yes' on input >> nth=23
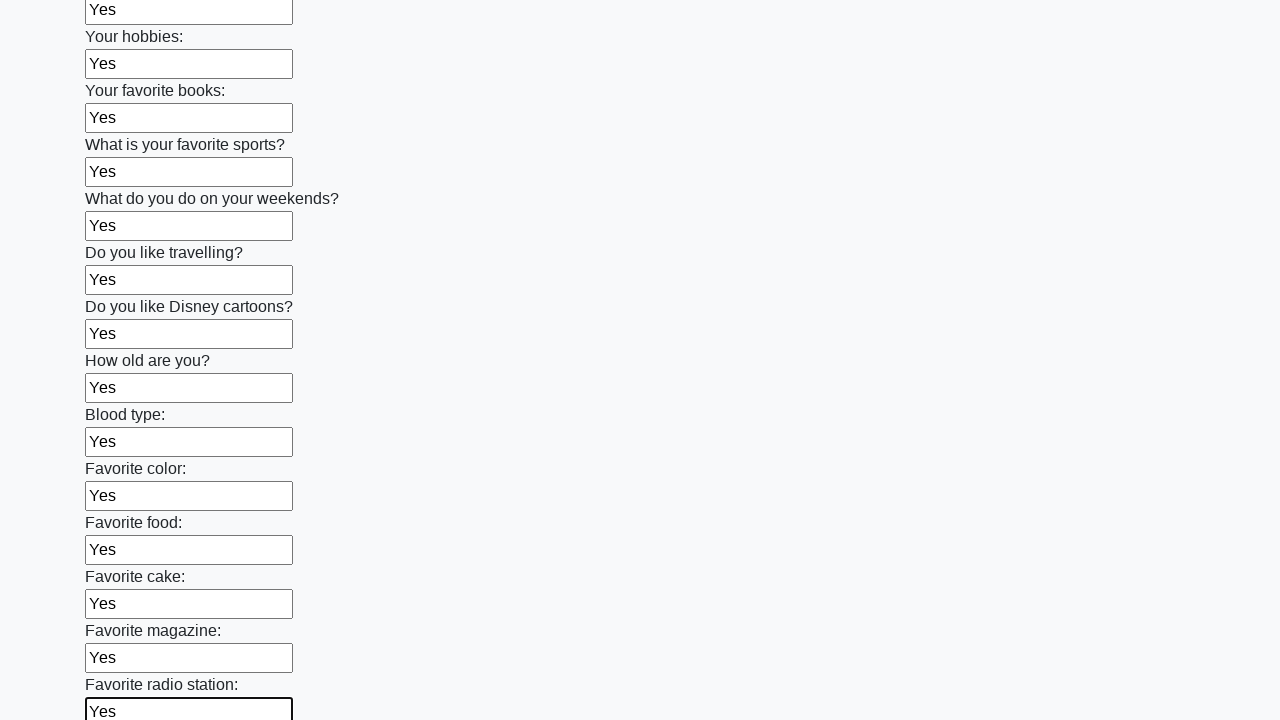

Filled input field with 'Yes' on input >> nth=24
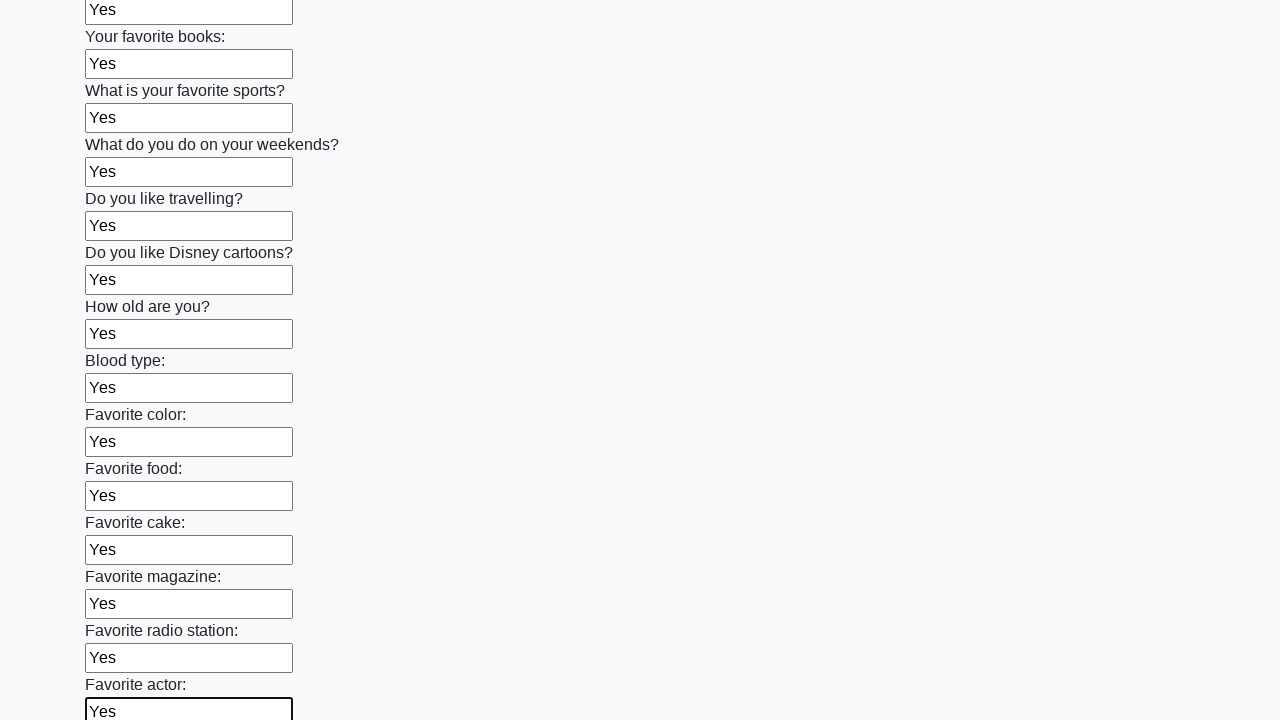

Filled input field with 'Yes' on input >> nth=25
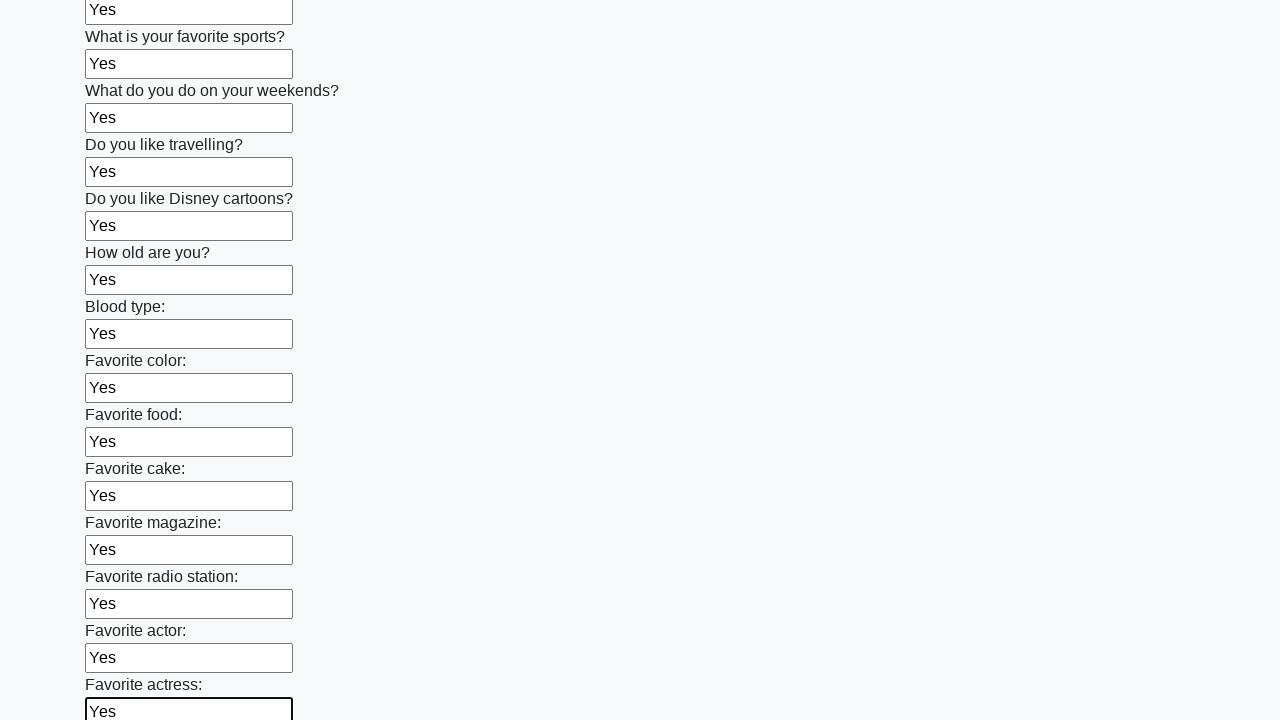

Filled input field with 'Yes' on input >> nth=26
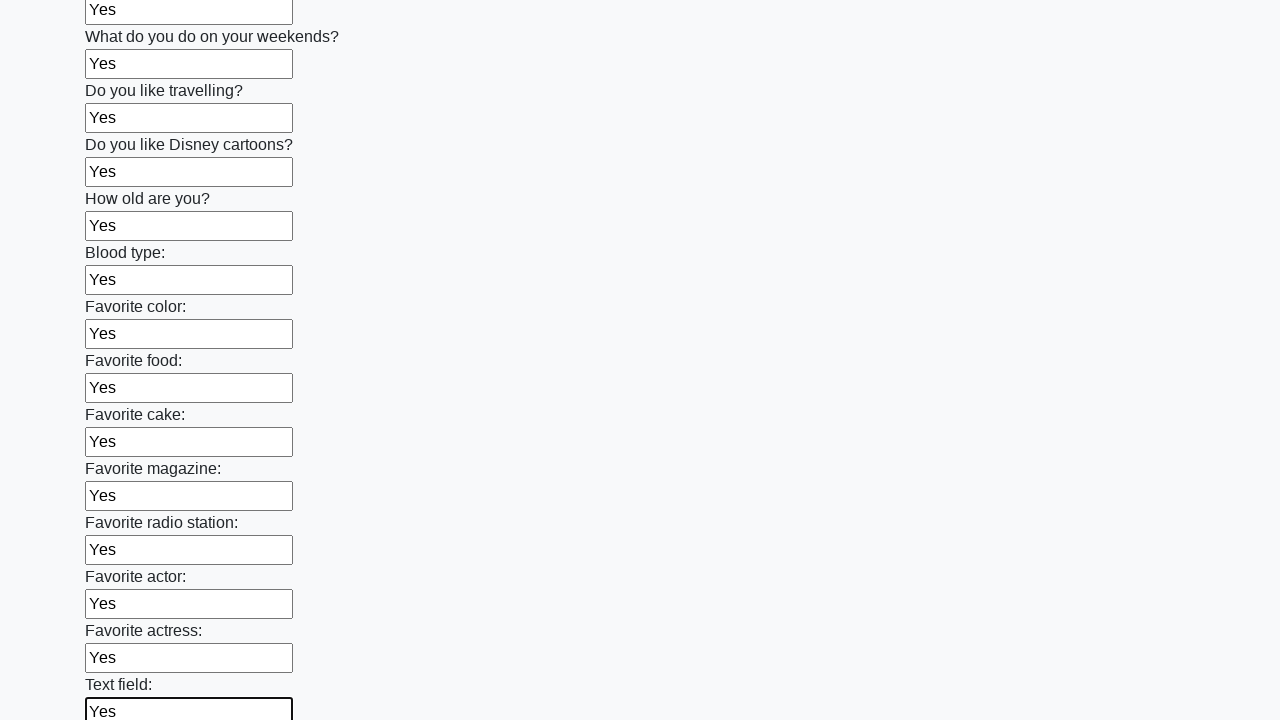

Filled input field with 'Yes' on input >> nth=27
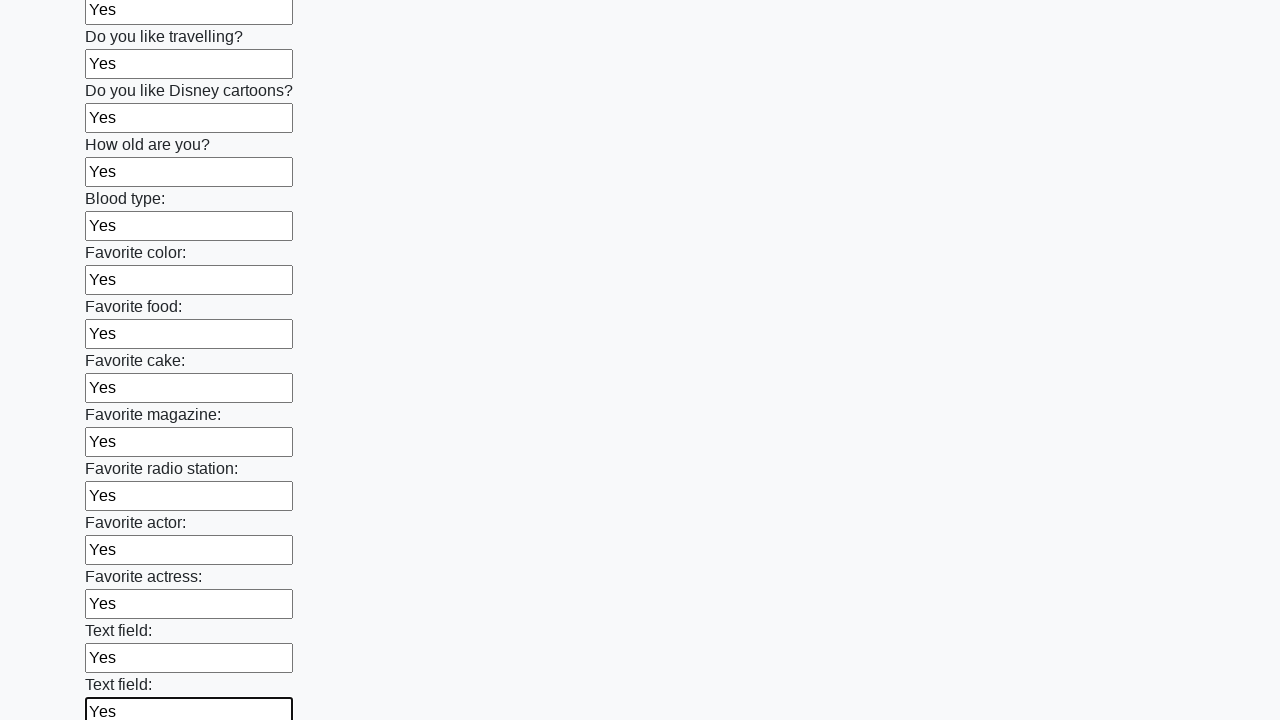

Filled input field with 'Yes' on input >> nth=28
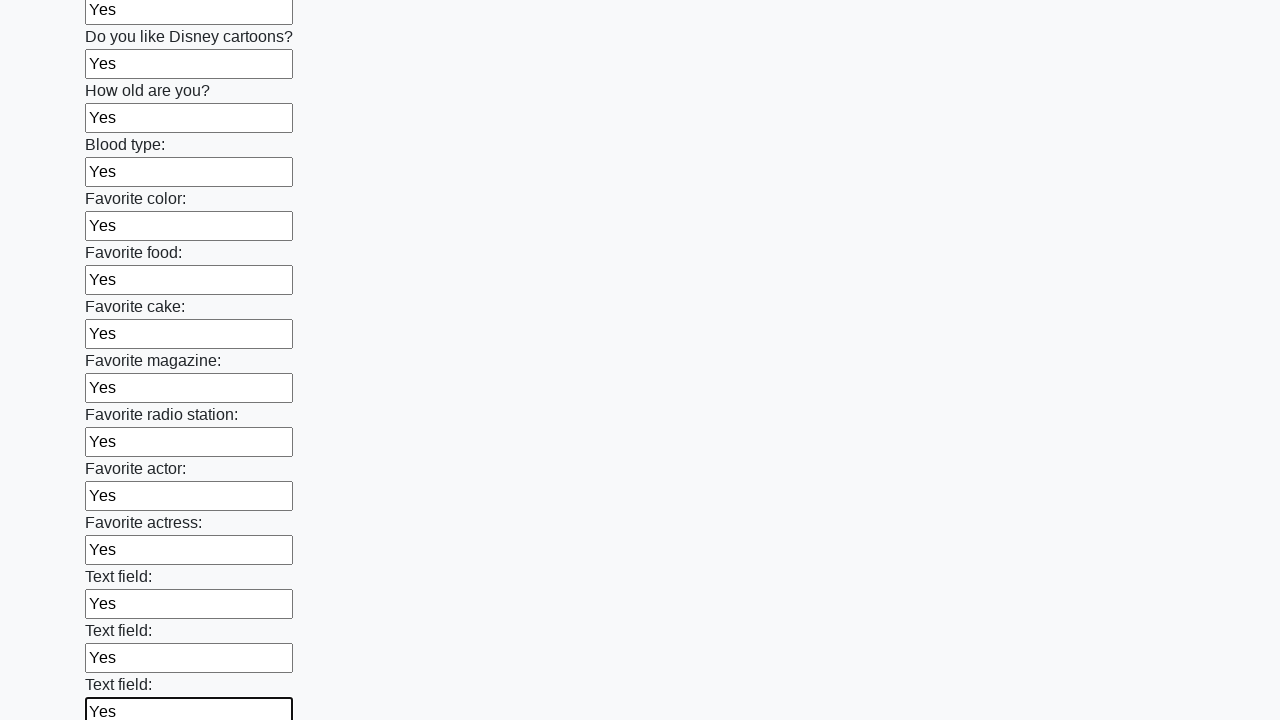

Filled input field with 'Yes' on input >> nth=29
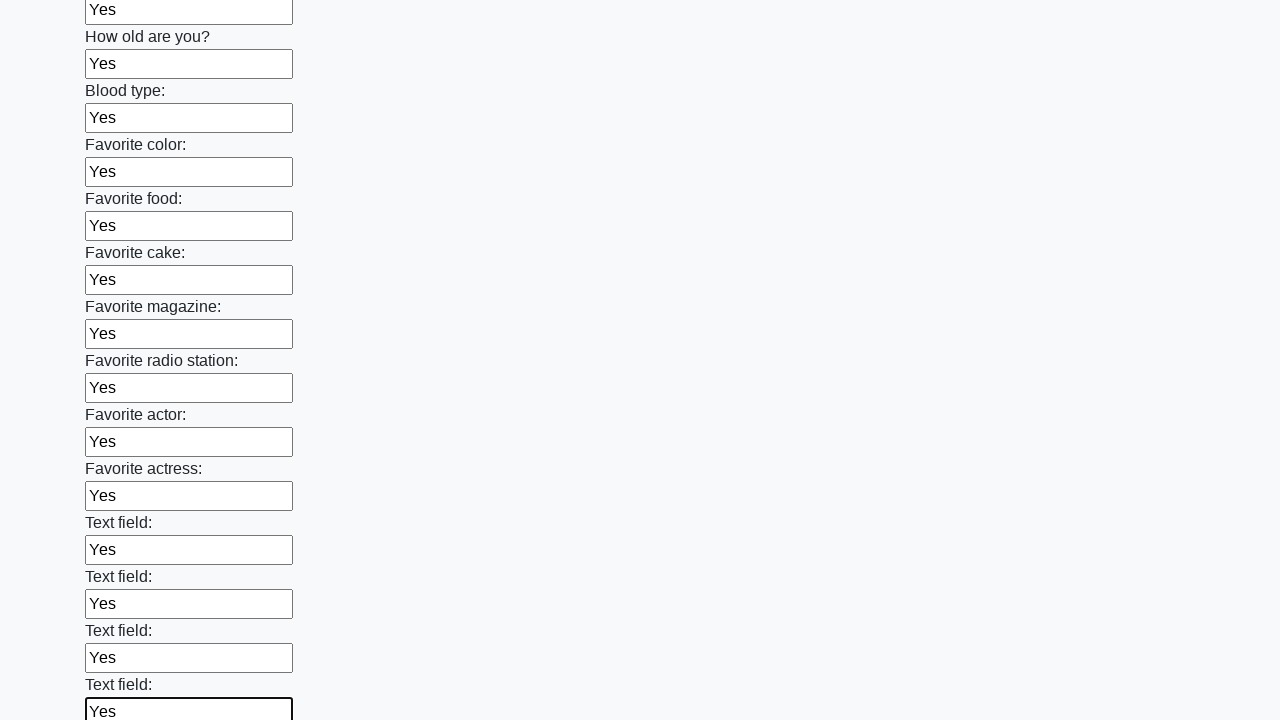

Filled input field with 'Yes' on input >> nth=30
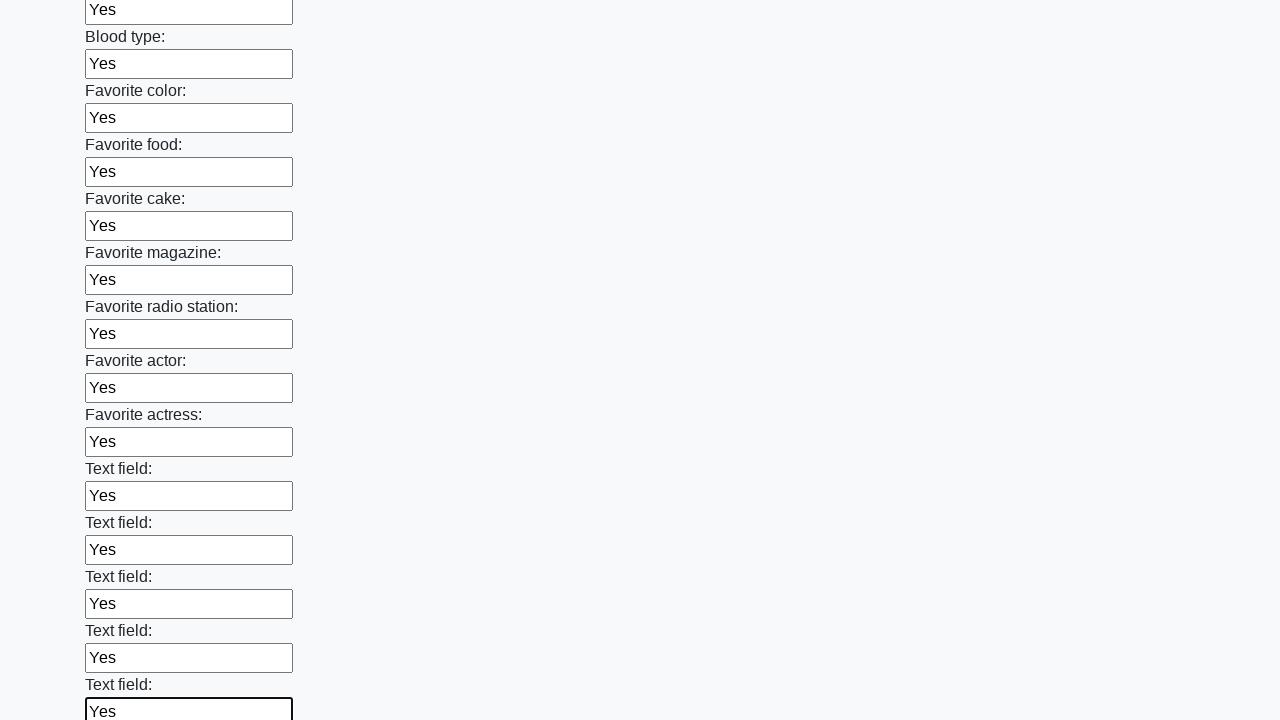

Filled input field with 'Yes' on input >> nth=31
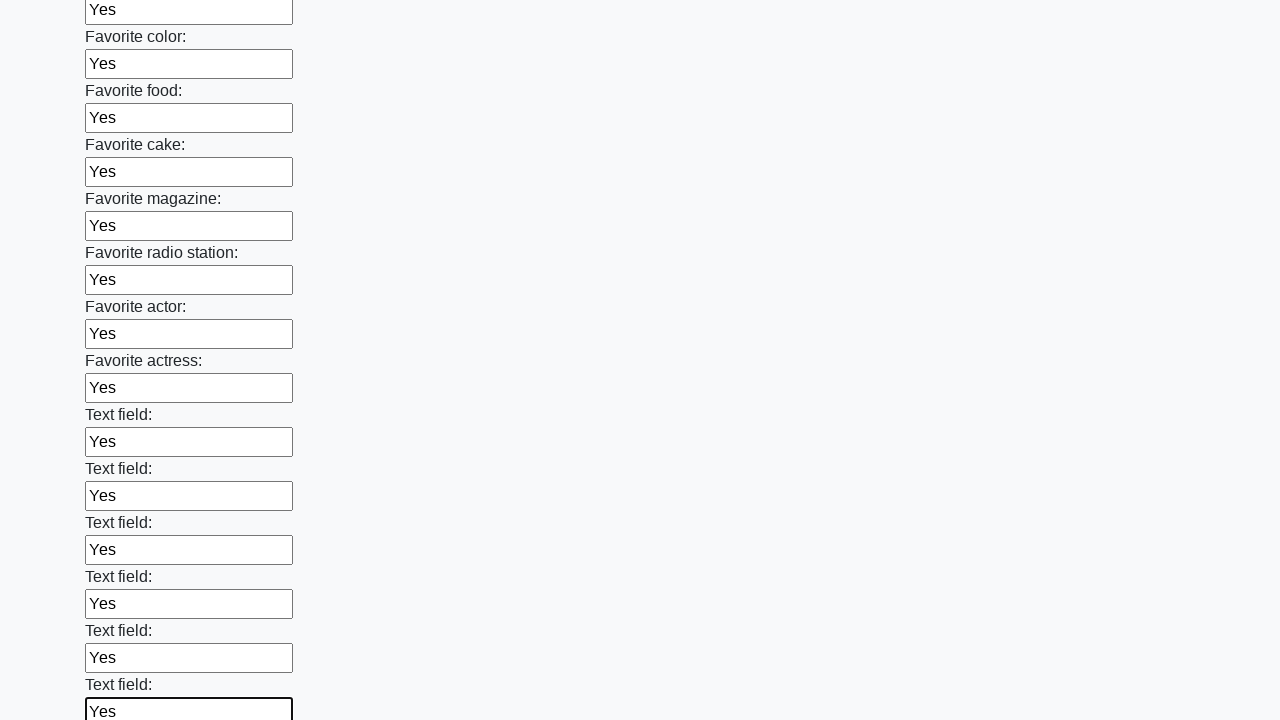

Filled input field with 'Yes' on input >> nth=32
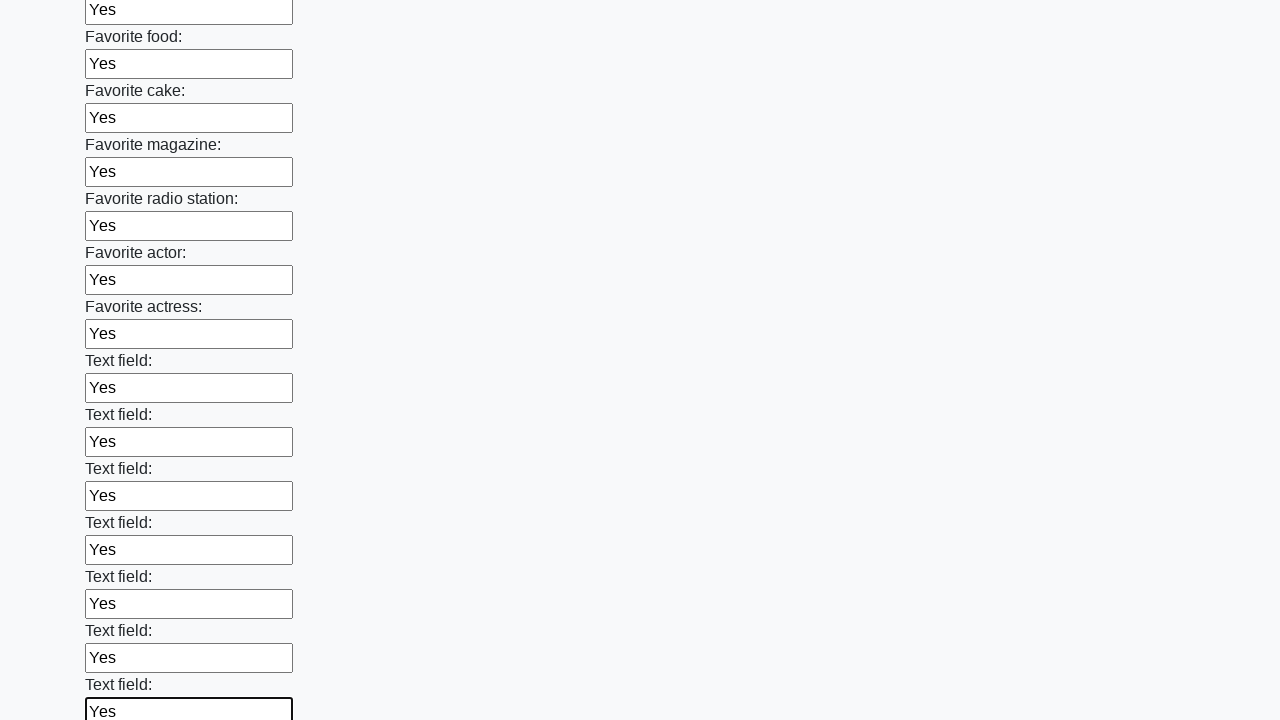

Filled input field with 'Yes' on input >> nth=33
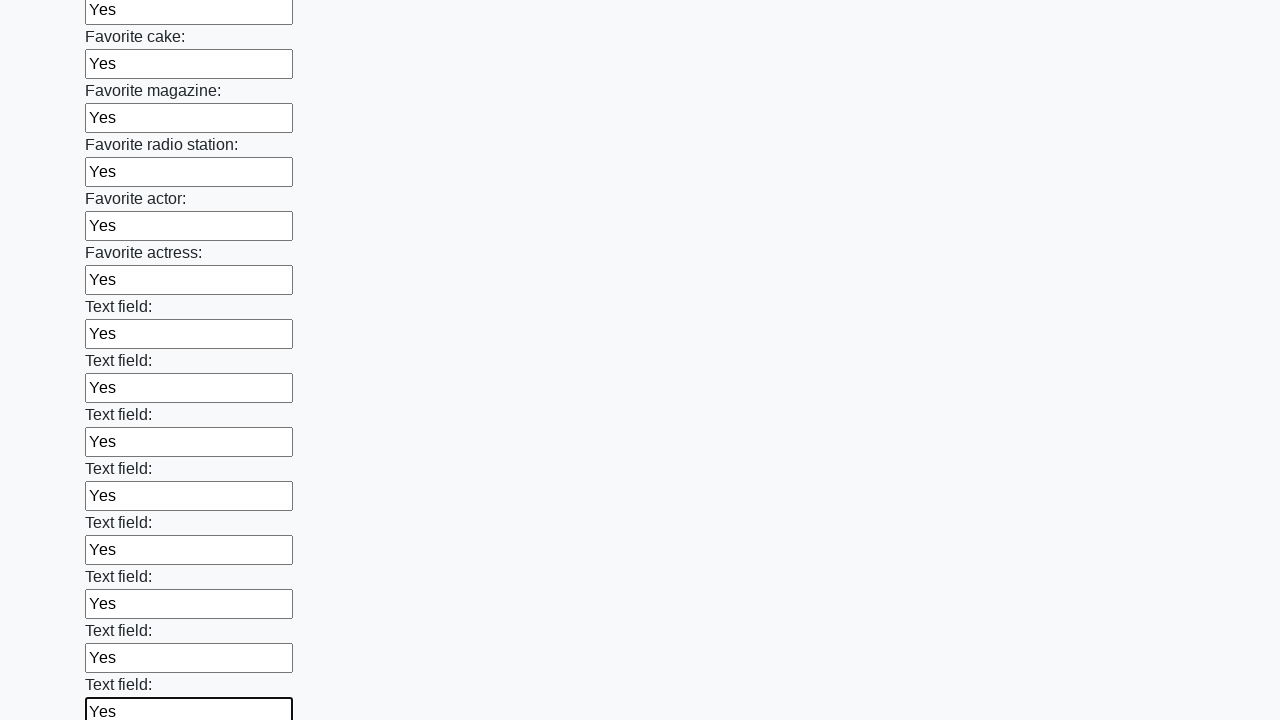

Filled input field with 'Yes' on input >> nth=34
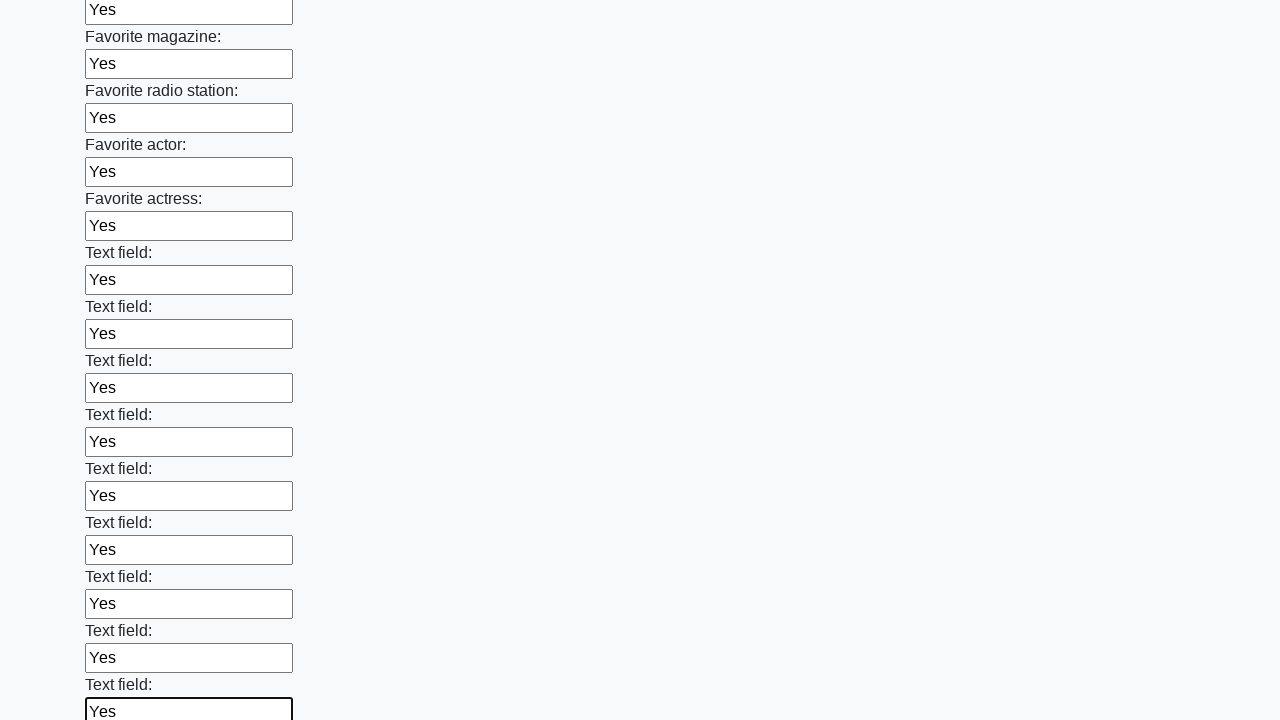

Filled input field with 'Yes' on input >> nth=35
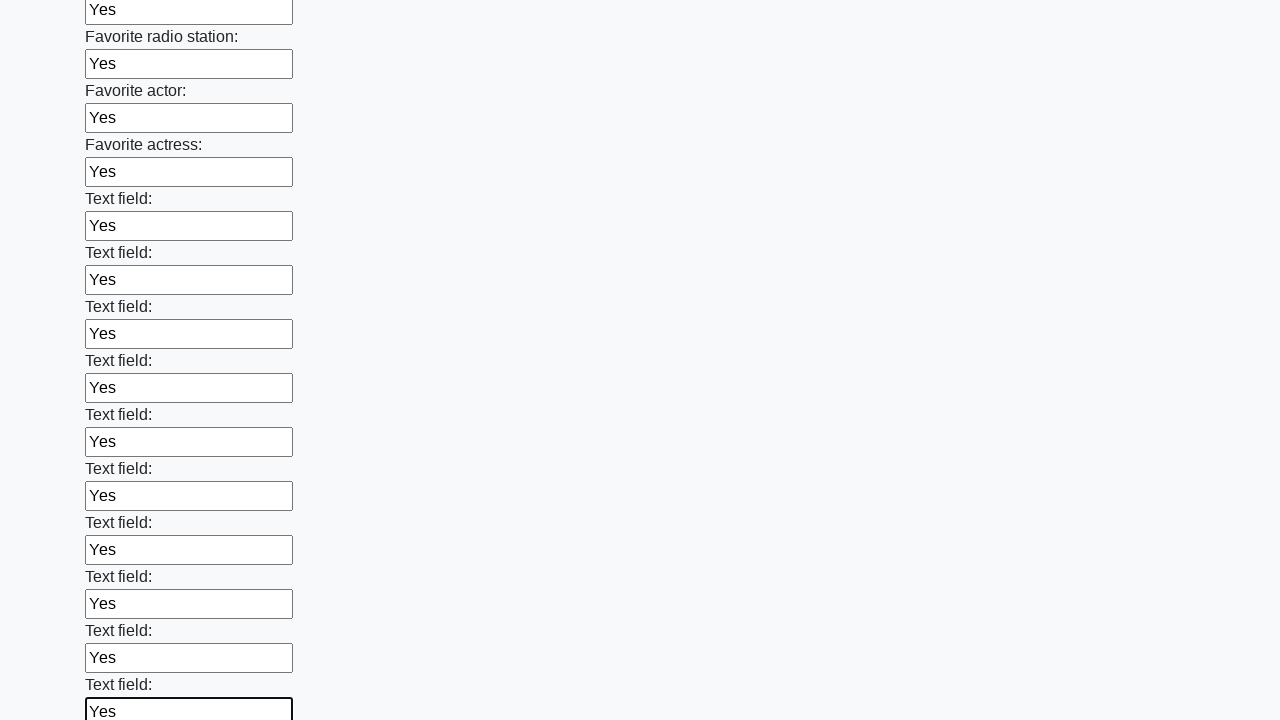

Filled input field with 'Yes' on input >> nth=36
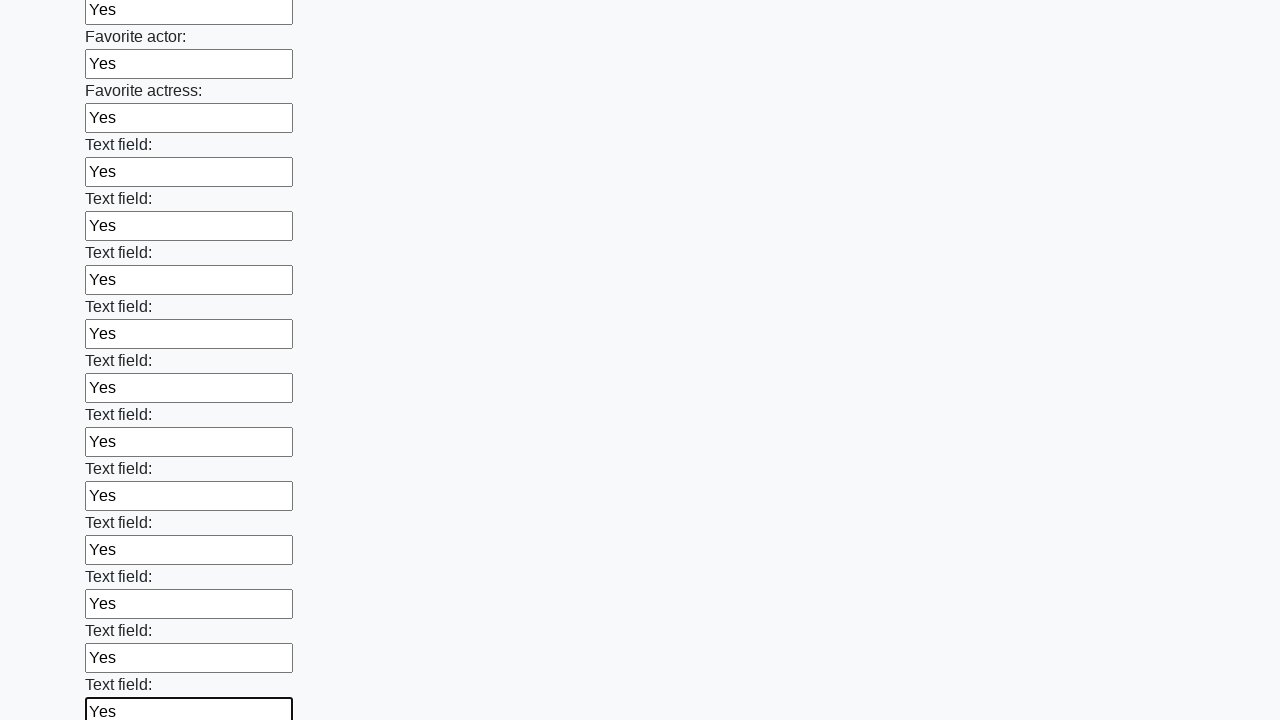

Filled input field with 'Yes' on input >> nth=37
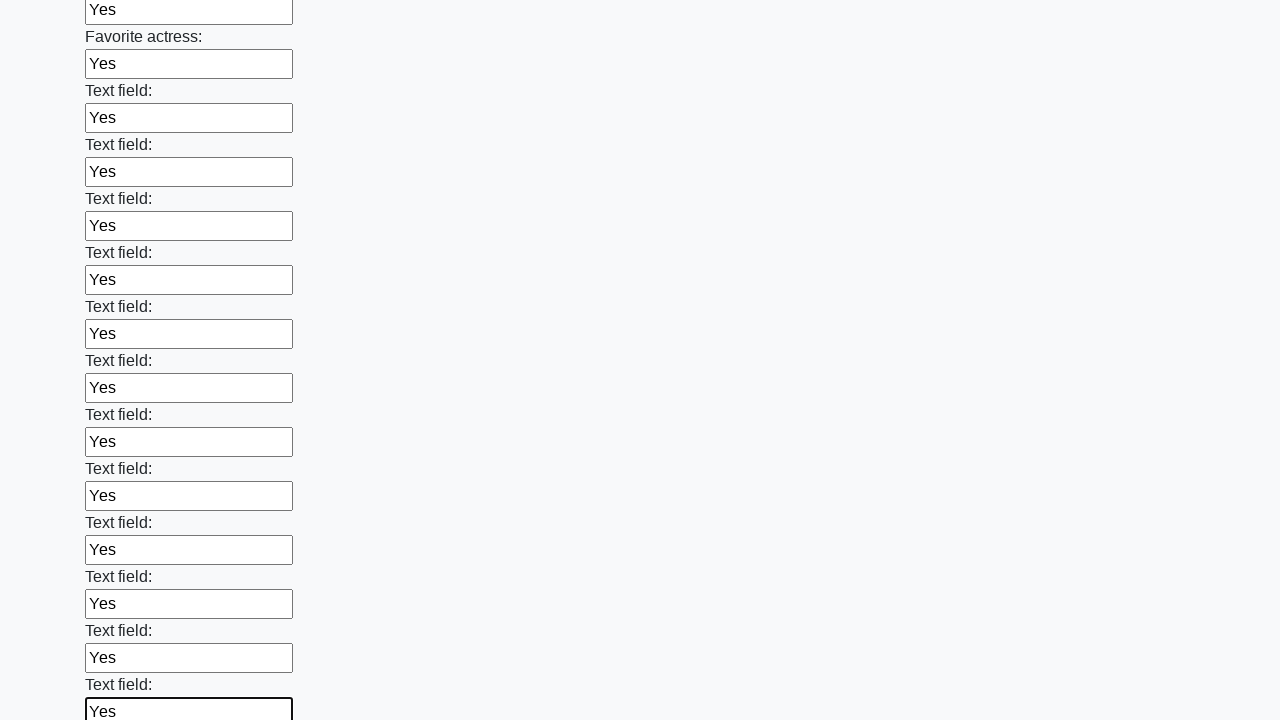

Filled input field with 'Yes' on input >> nth=38
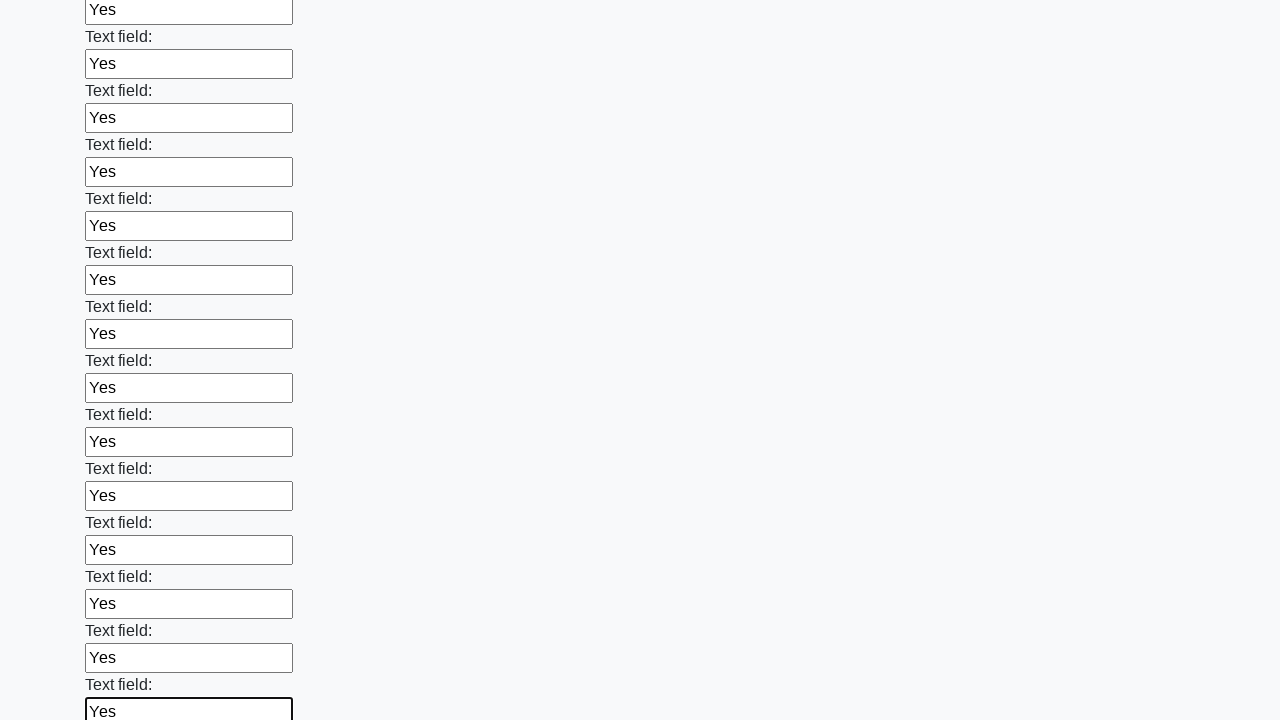

Filled input field with 'Yes' on input >> nth=39
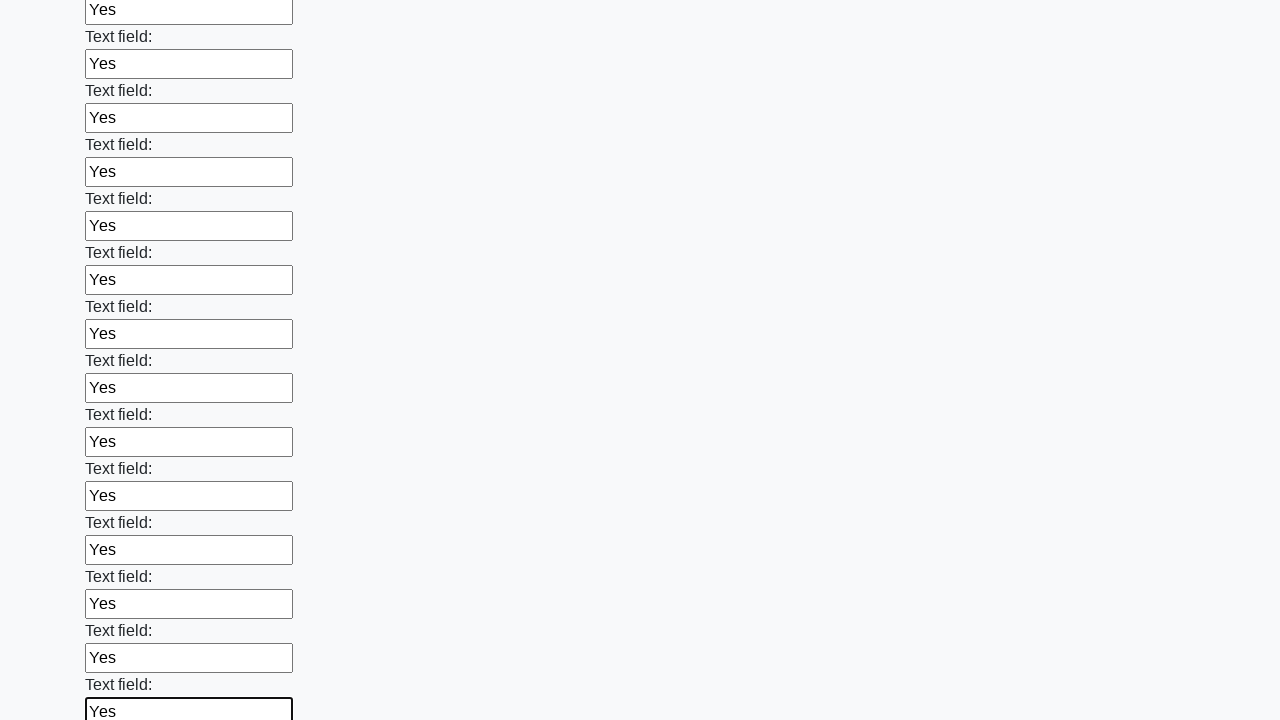

Filled input field with 'Yes' on input >> nth=40
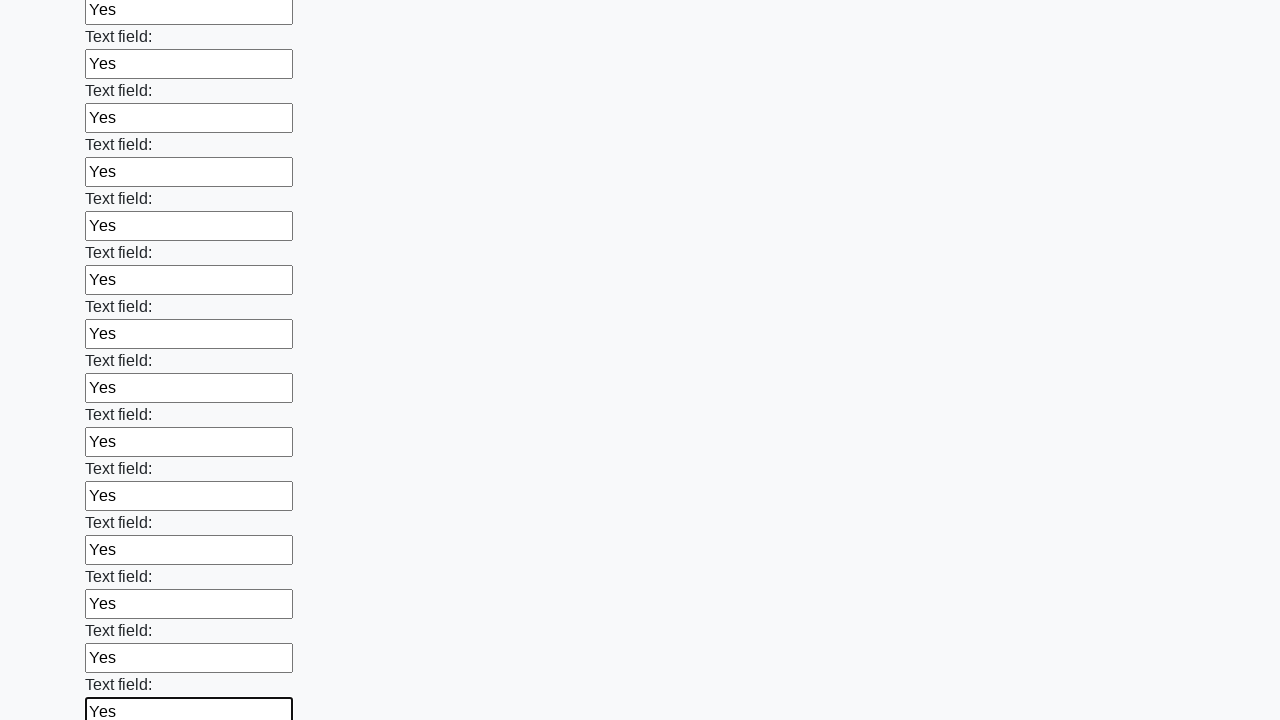

Filled input field with 'Yes' on input >> nth=41
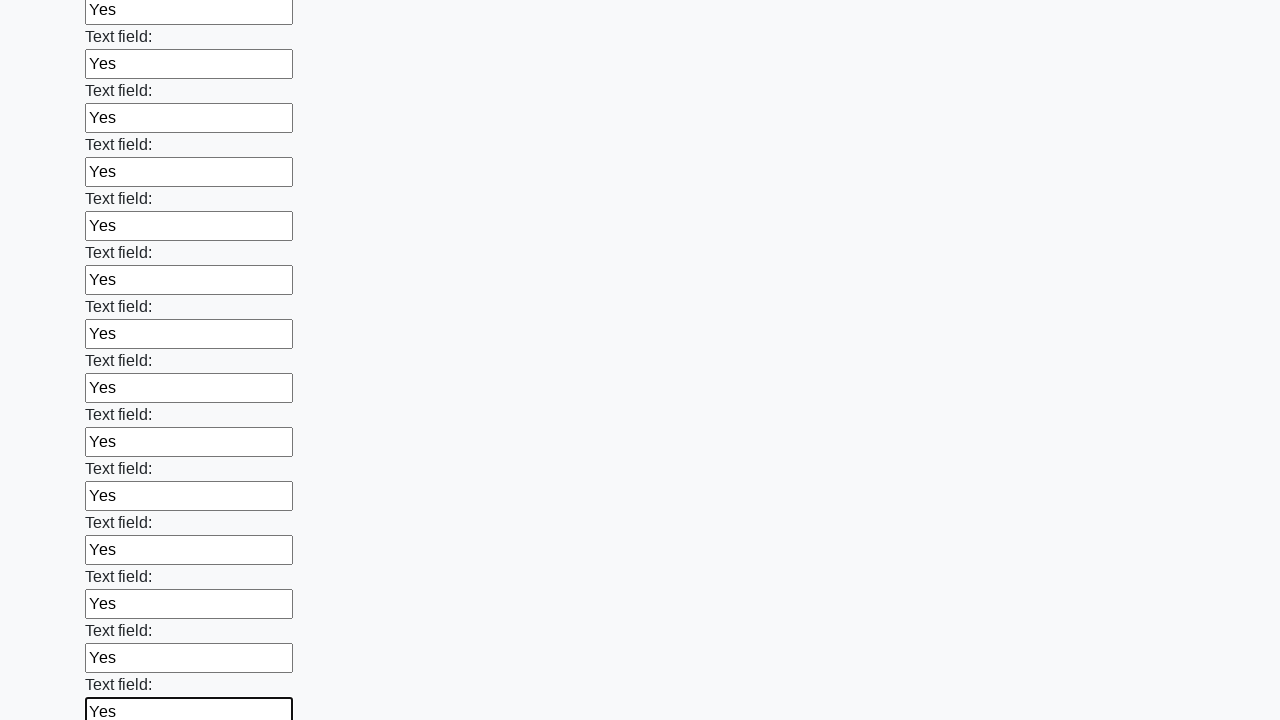

Filled input field with 'Yes' on input >> nth=42
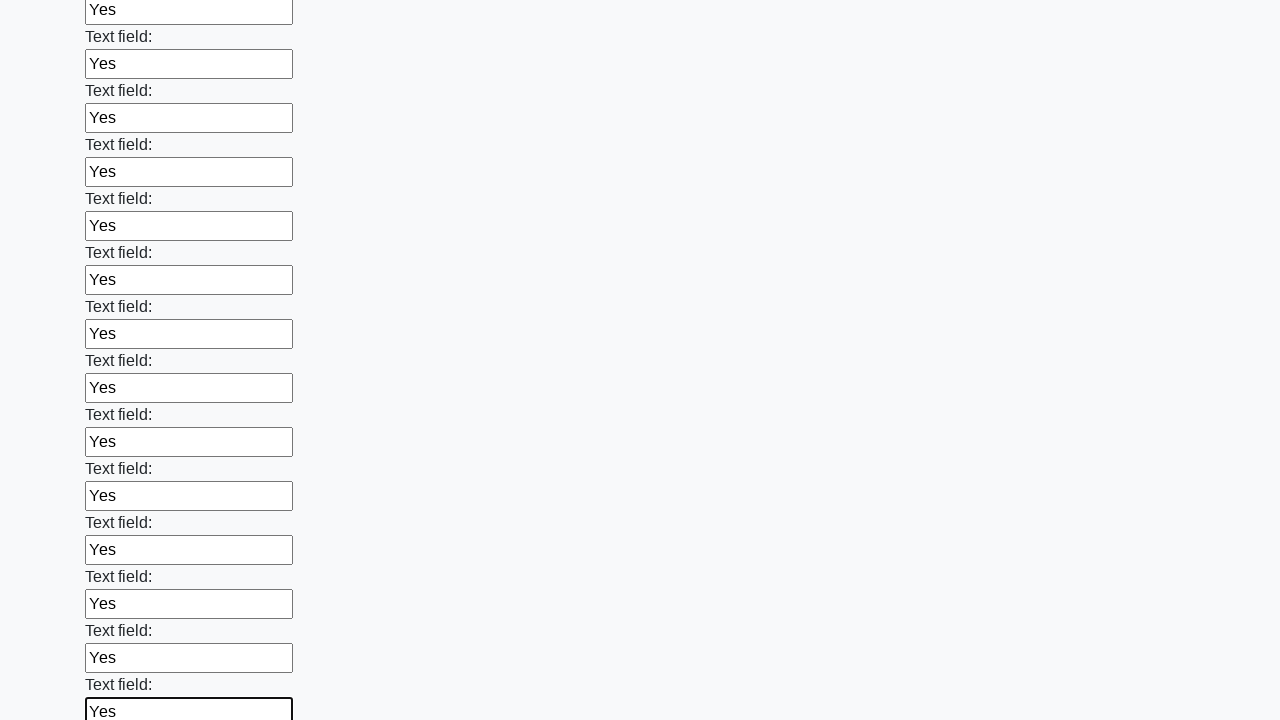

Filled input field with 'Yes' on input >> nth=43
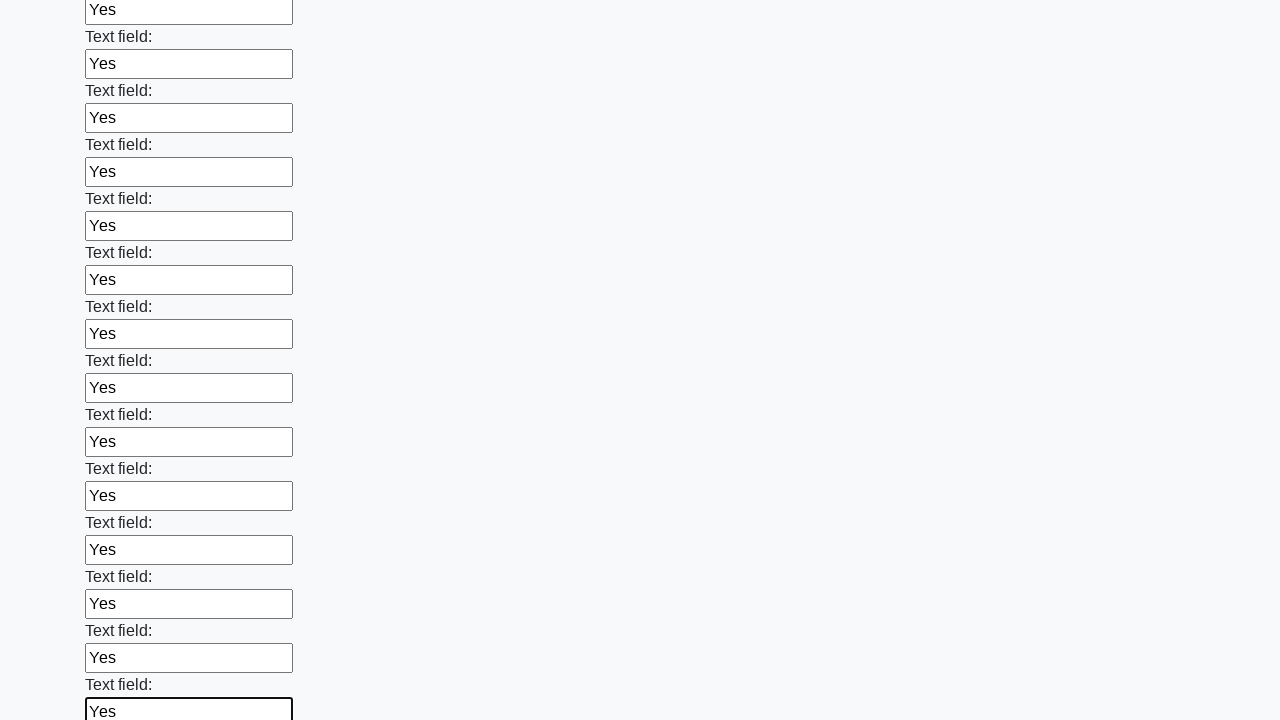

Filled input field with 'Yes' on input >> nth=44
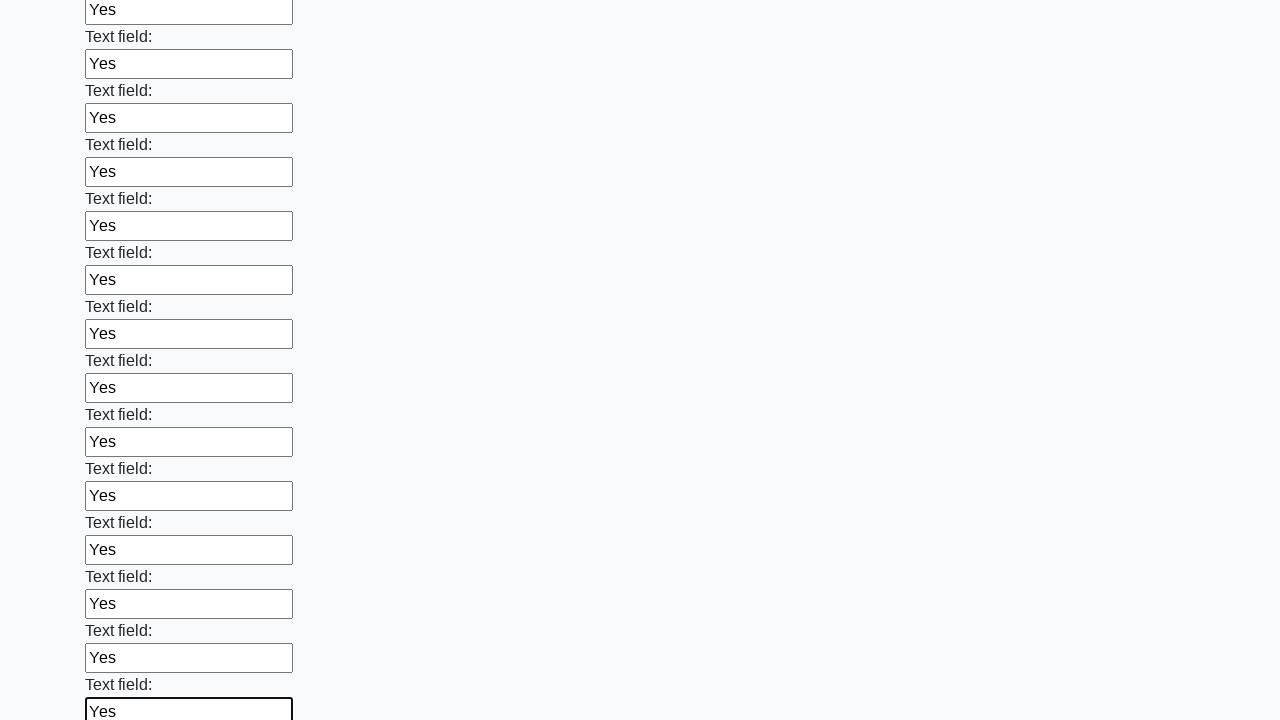

Filled input field with 'Yes' on input >> nth=45
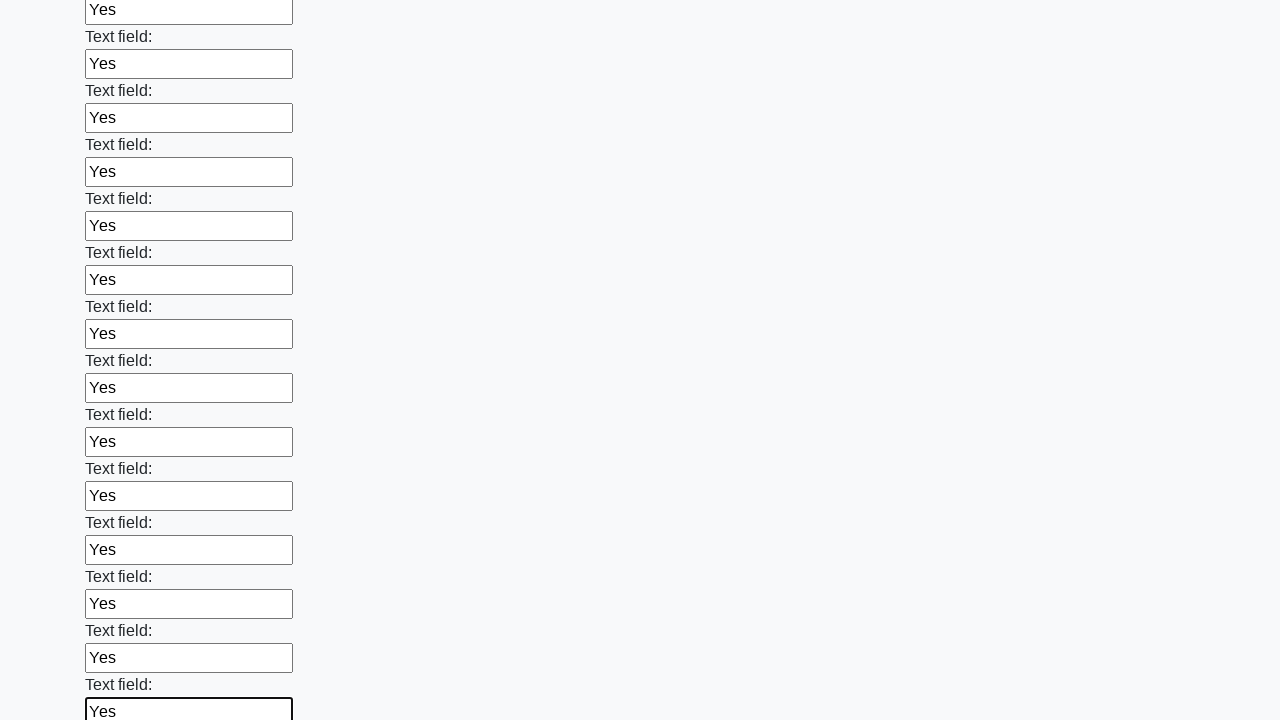

Filled input field with 'Yes' on input >> nth=46
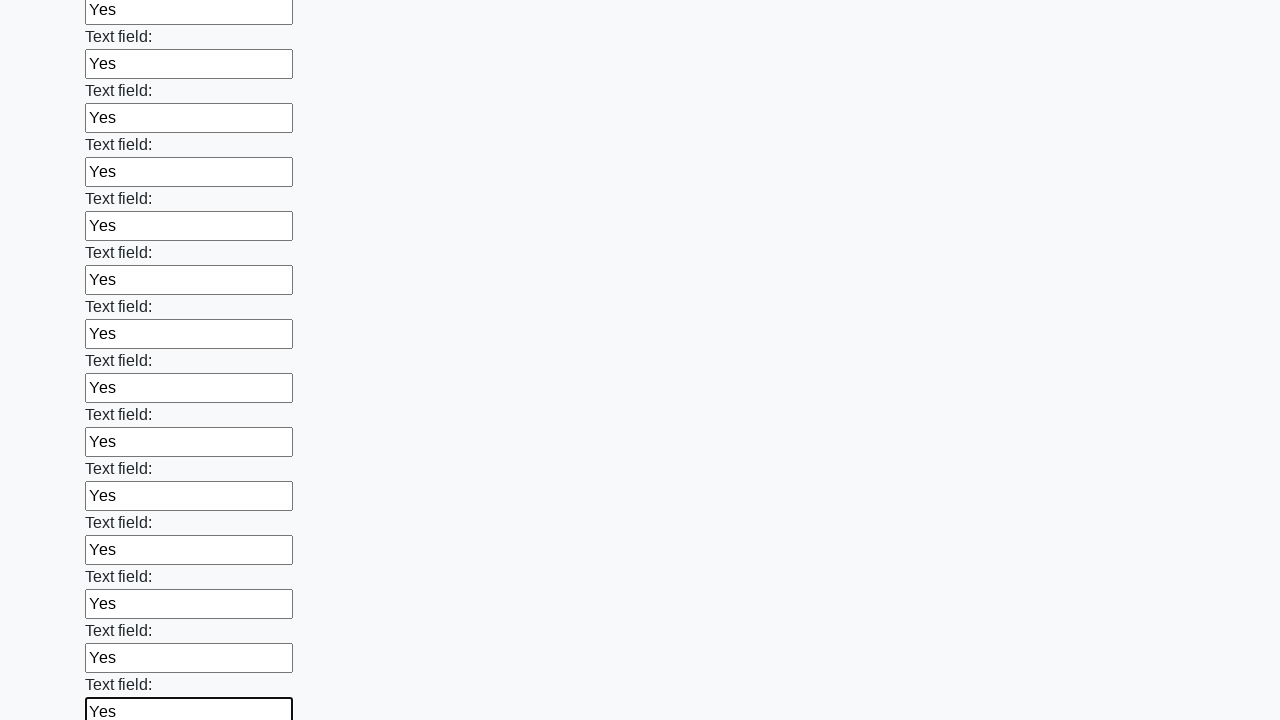

Filled input field with 'Yes' on input >> nth=47
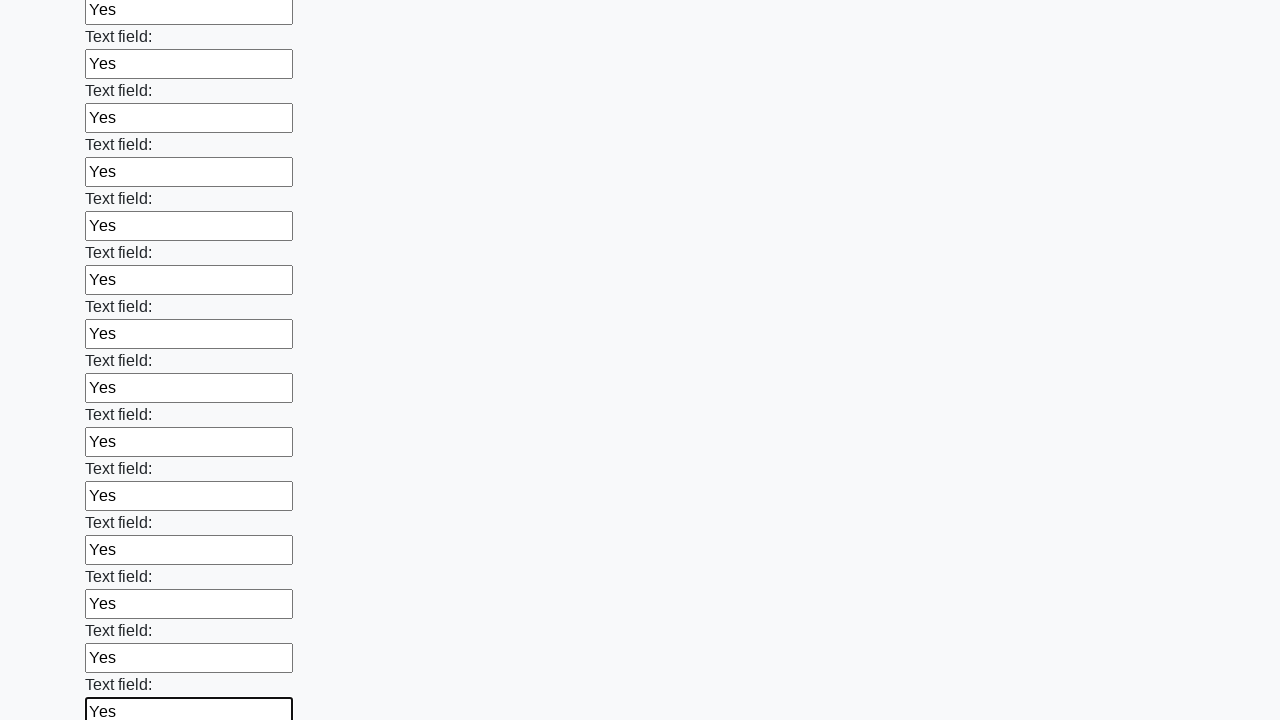

Filled input field with 'Yes' on input >> nth=48
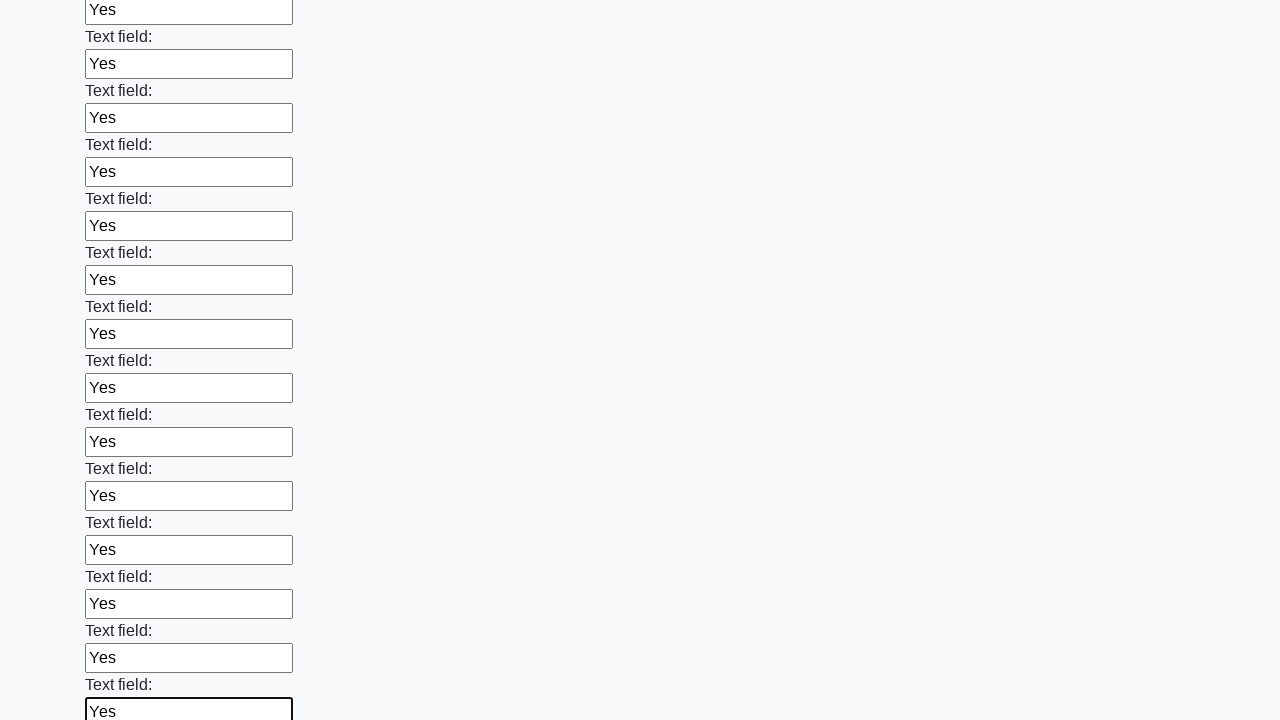

Filled input field with 'Yes' on input >> nth=49
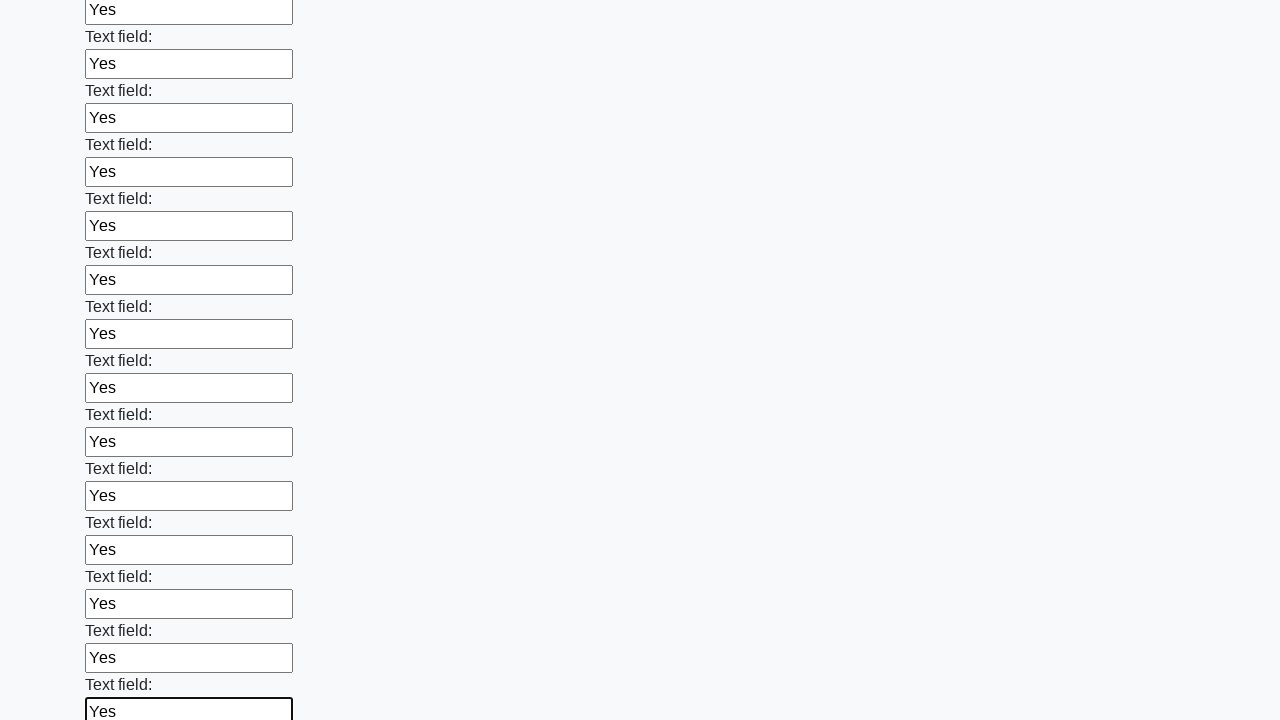

Filled input field with 'Yes' on input >> nth=50
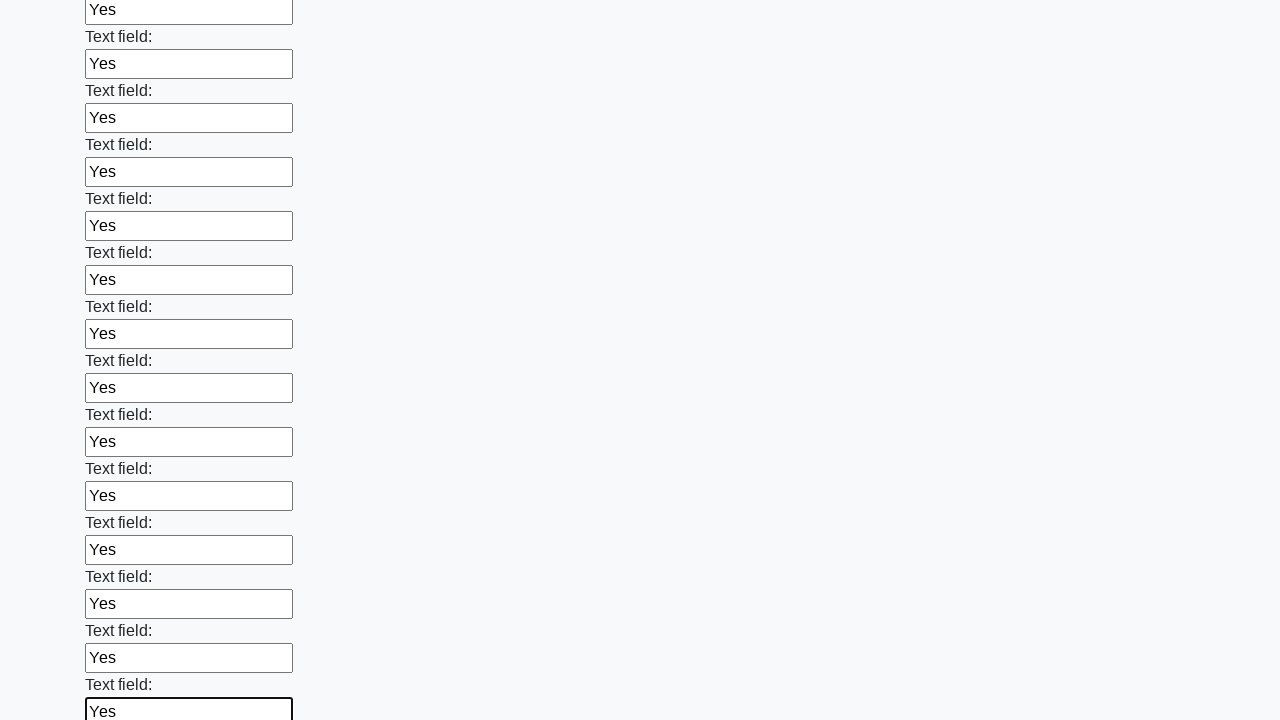

Filled input field with 'Yes' on input >> nth=51
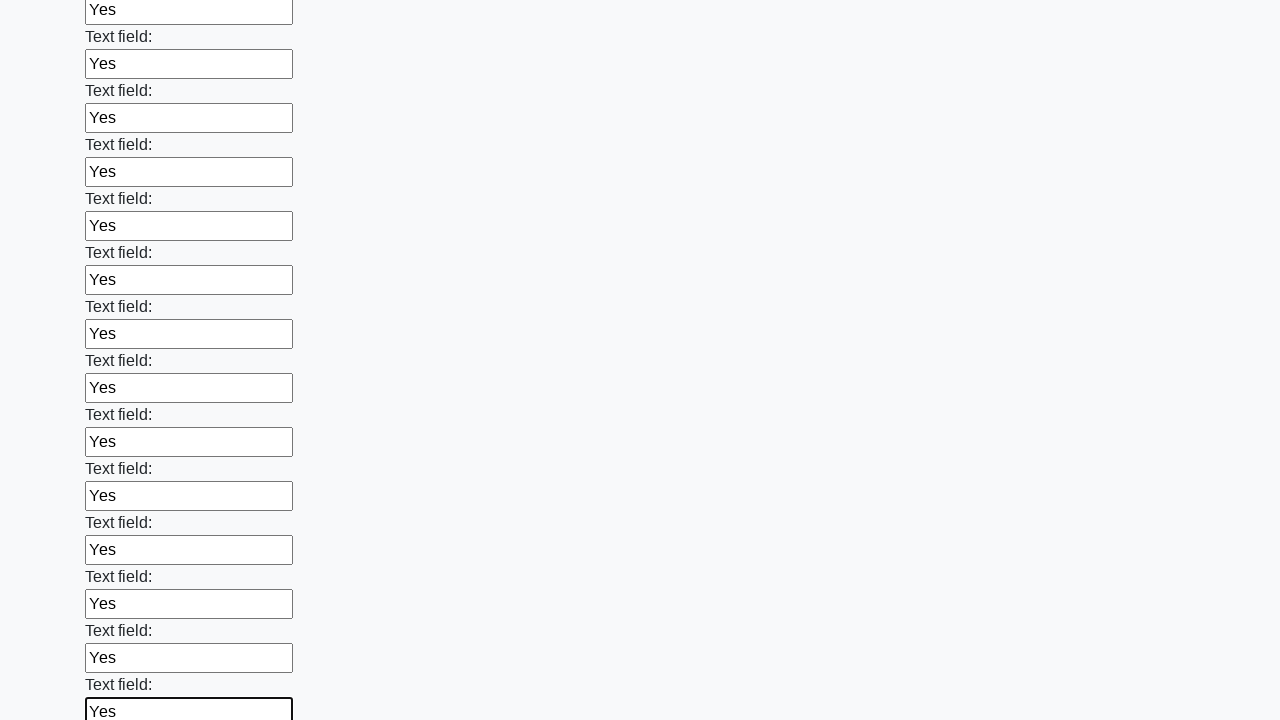

Filled input field with 'Yes' on input >> nth=52
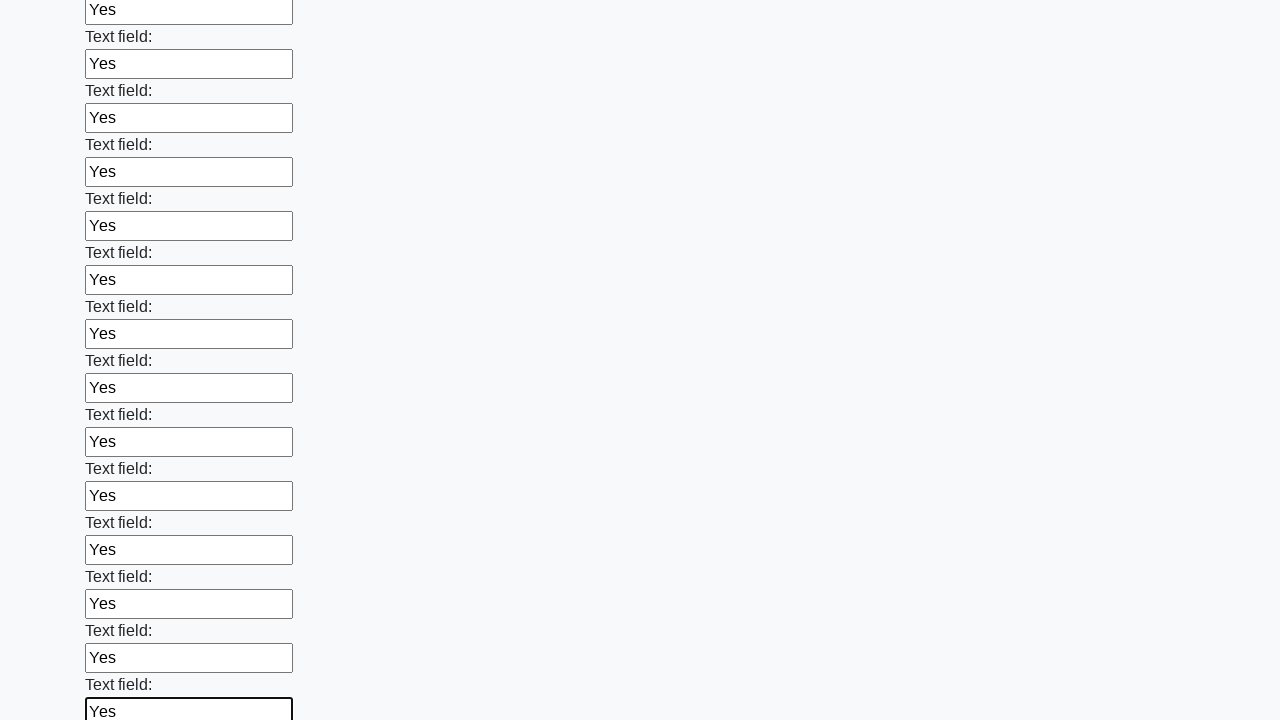

Filled input field with 'Yes' on input >> nth=53
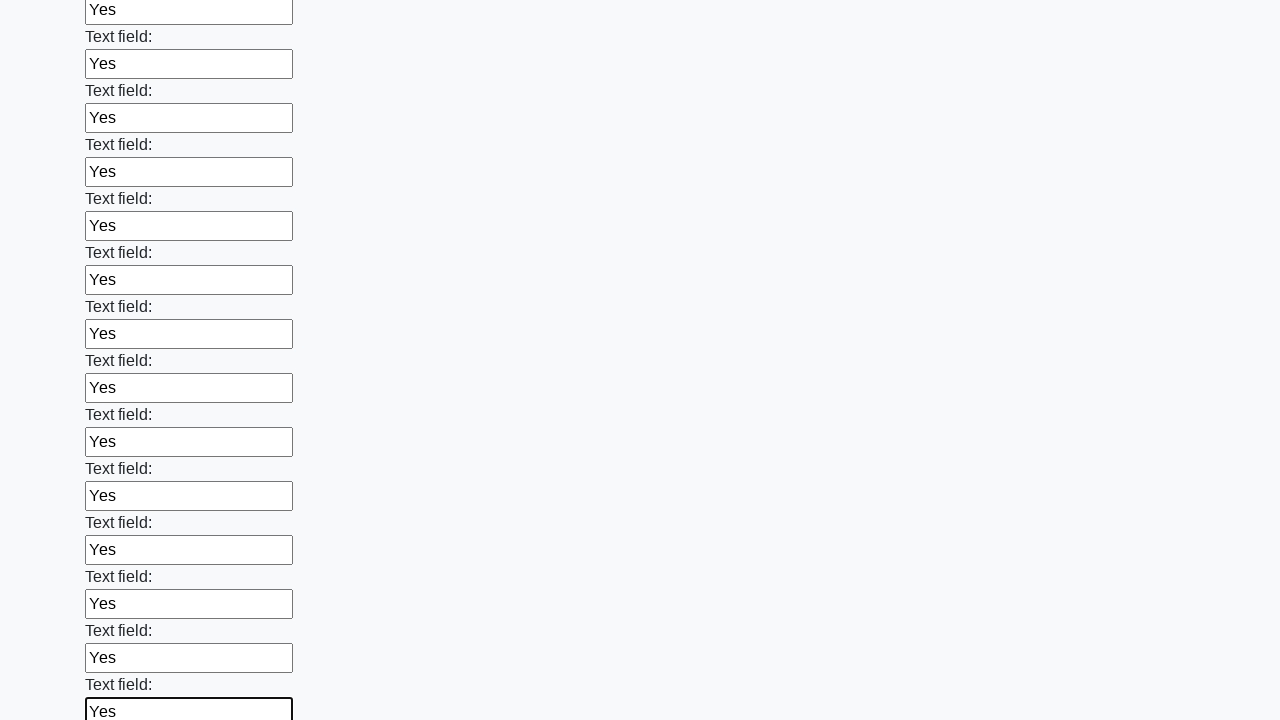

Filled input field with 'Yes' on input >> nth=54
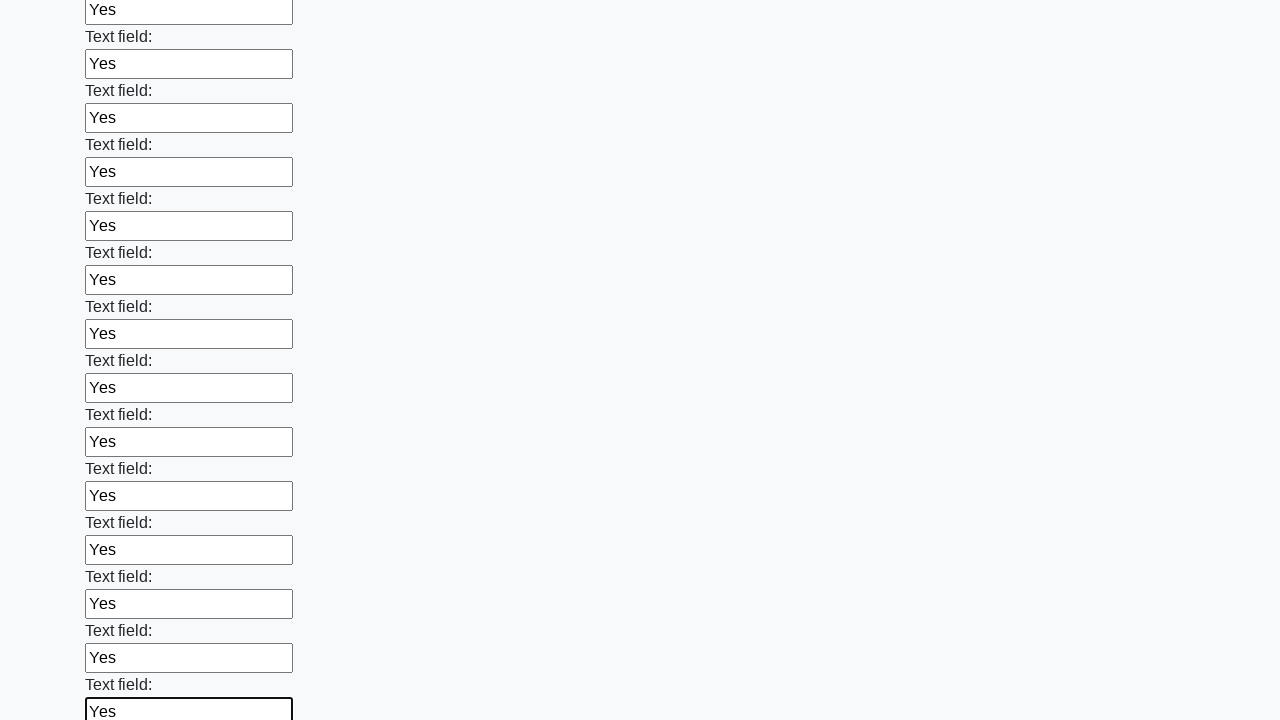

Filled input field with 'Yes' on input >> nth=55
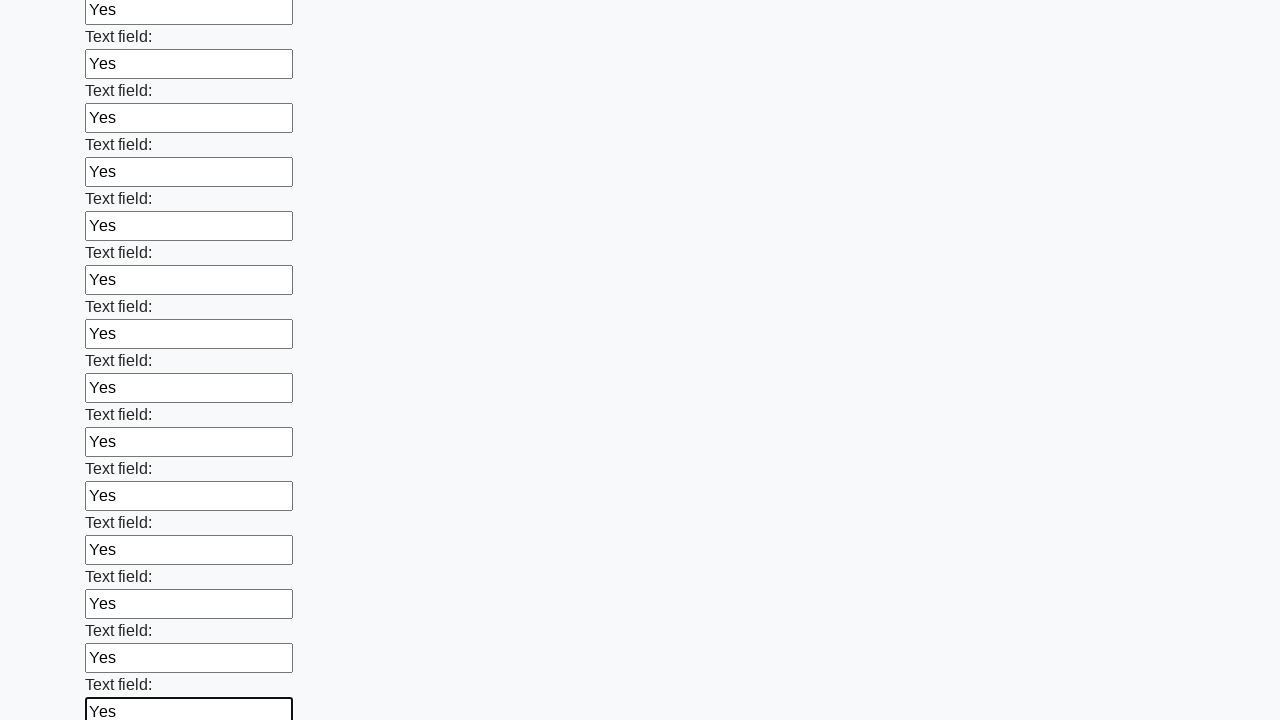

Filled input field with 'Yes' on input >> nth=56
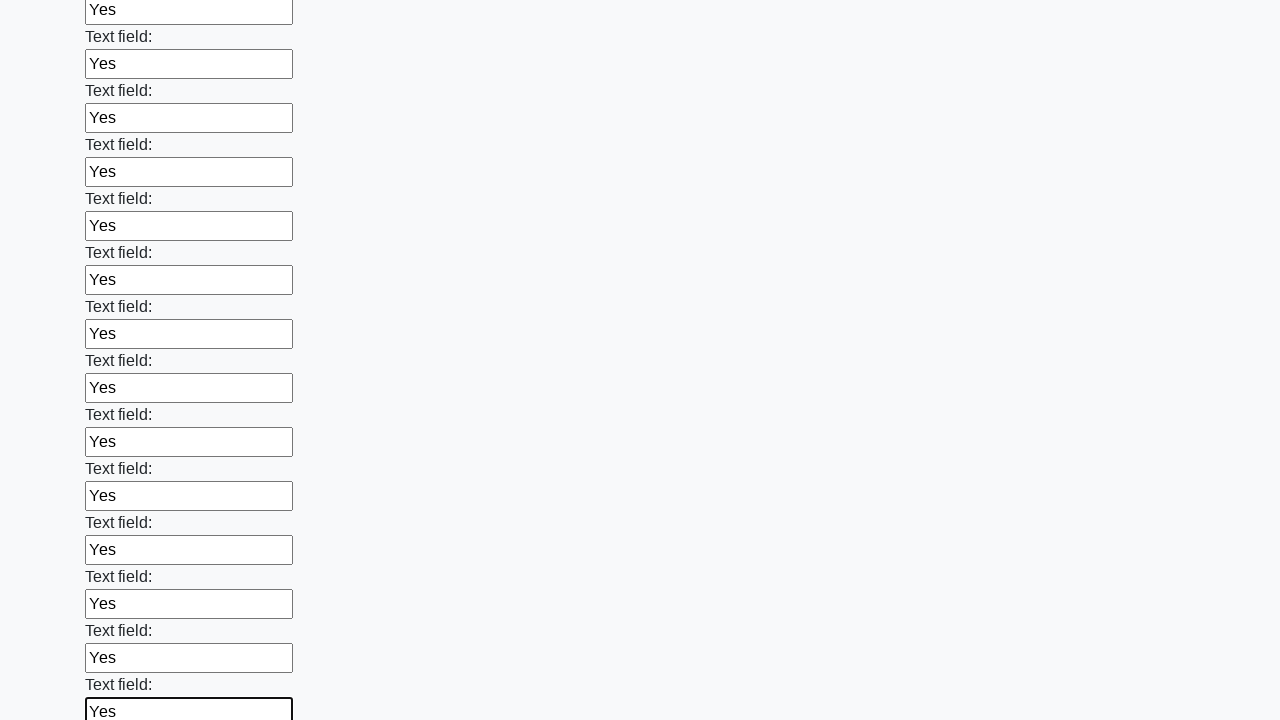

Filled input field with 'Yes' on input >> nth=57
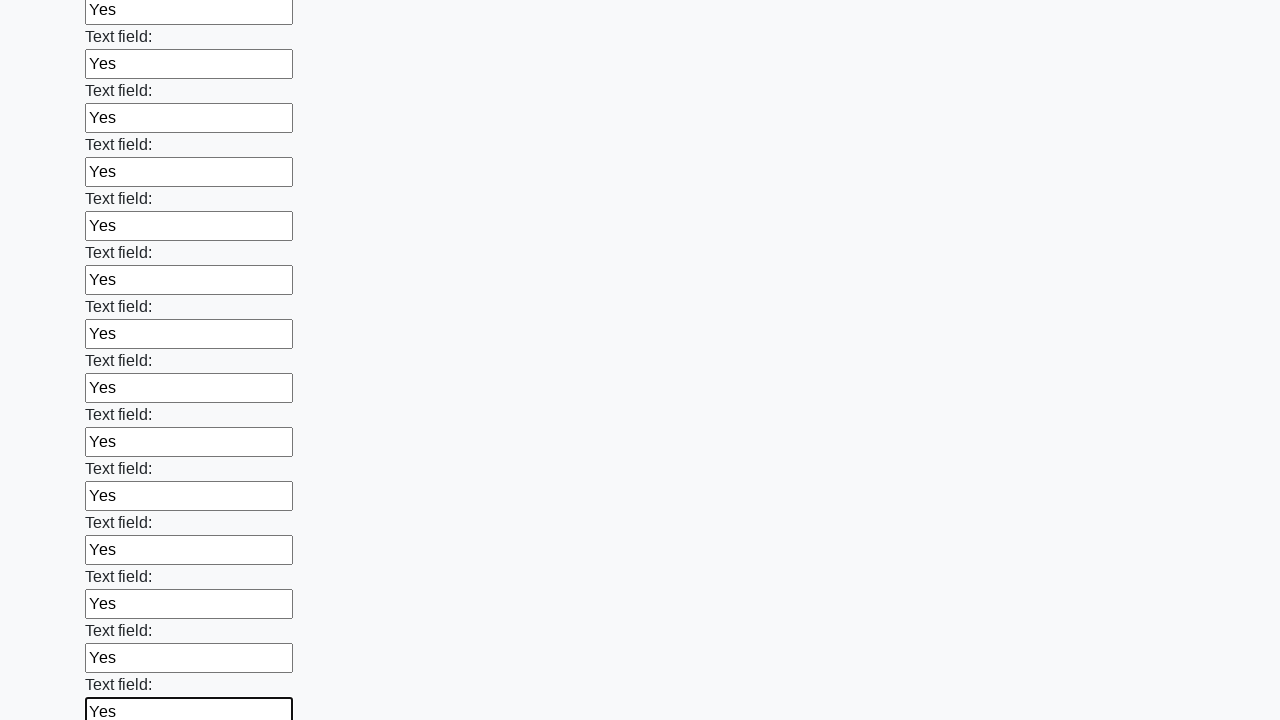

Filled input field with 'Yes' on input >> nth=58
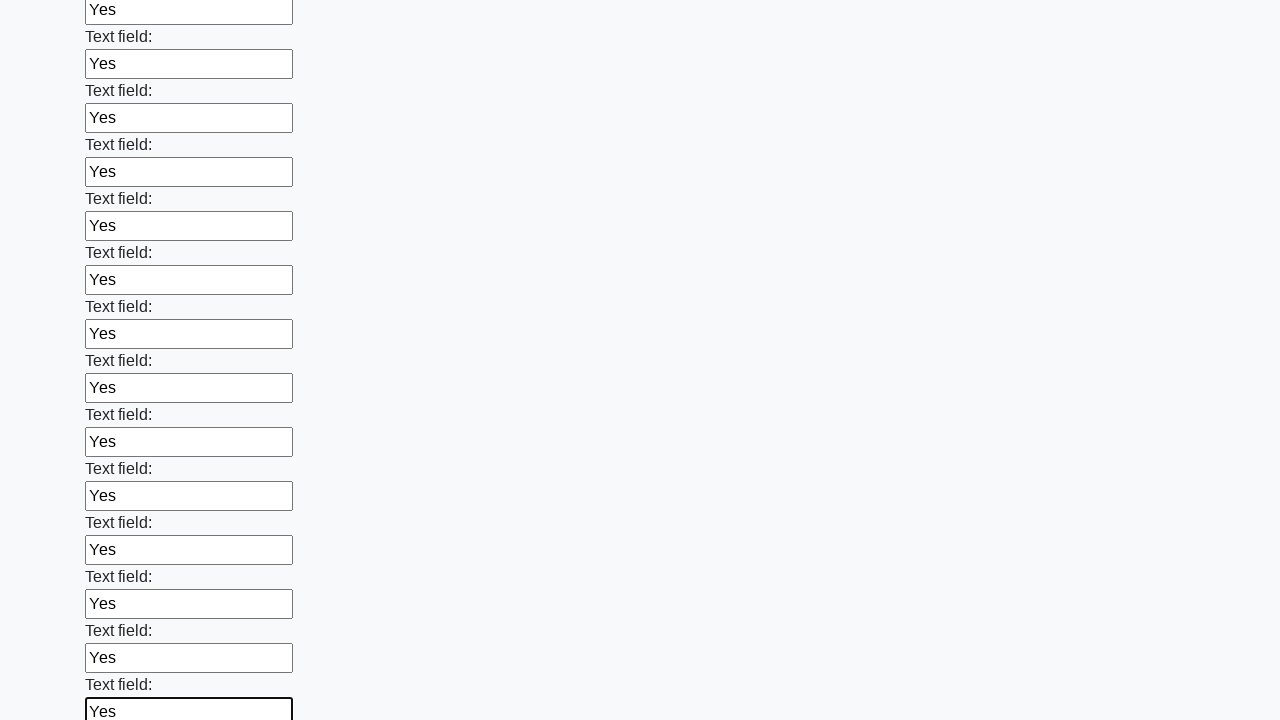

Filled input field with 'Yes' on input >> nth=59
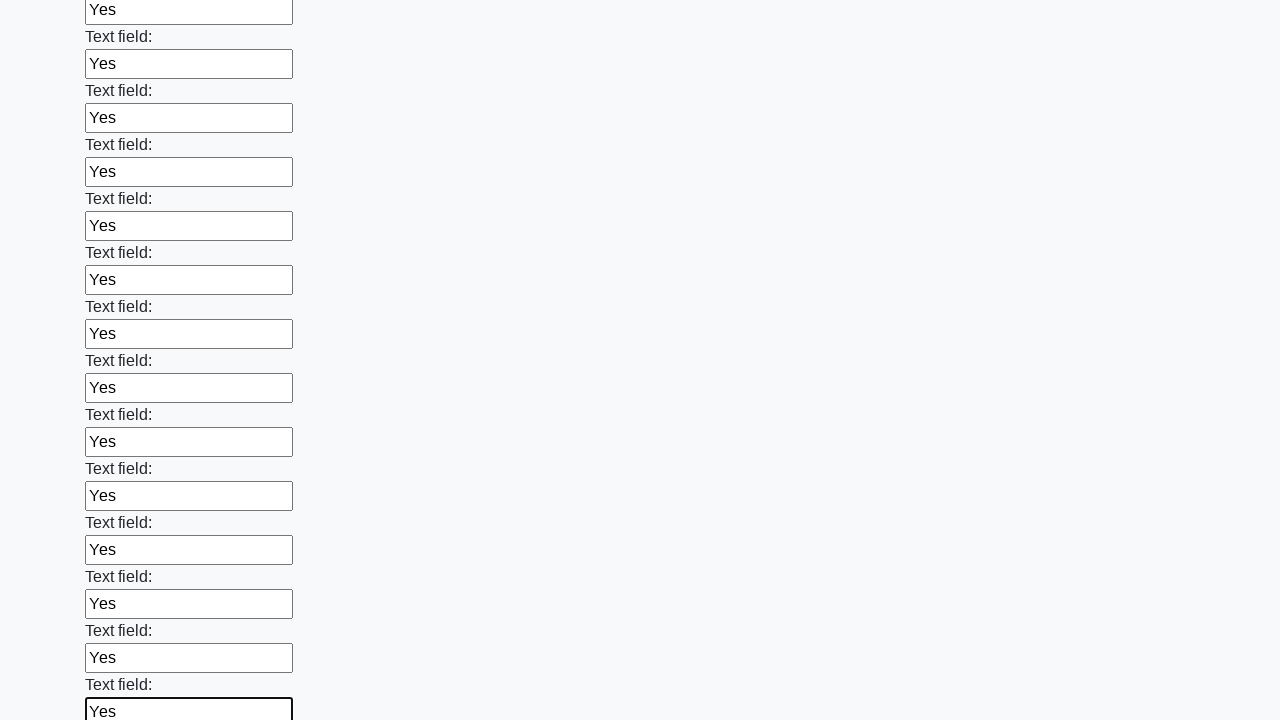

Filled input field with 'Yes' on input >> nth=60
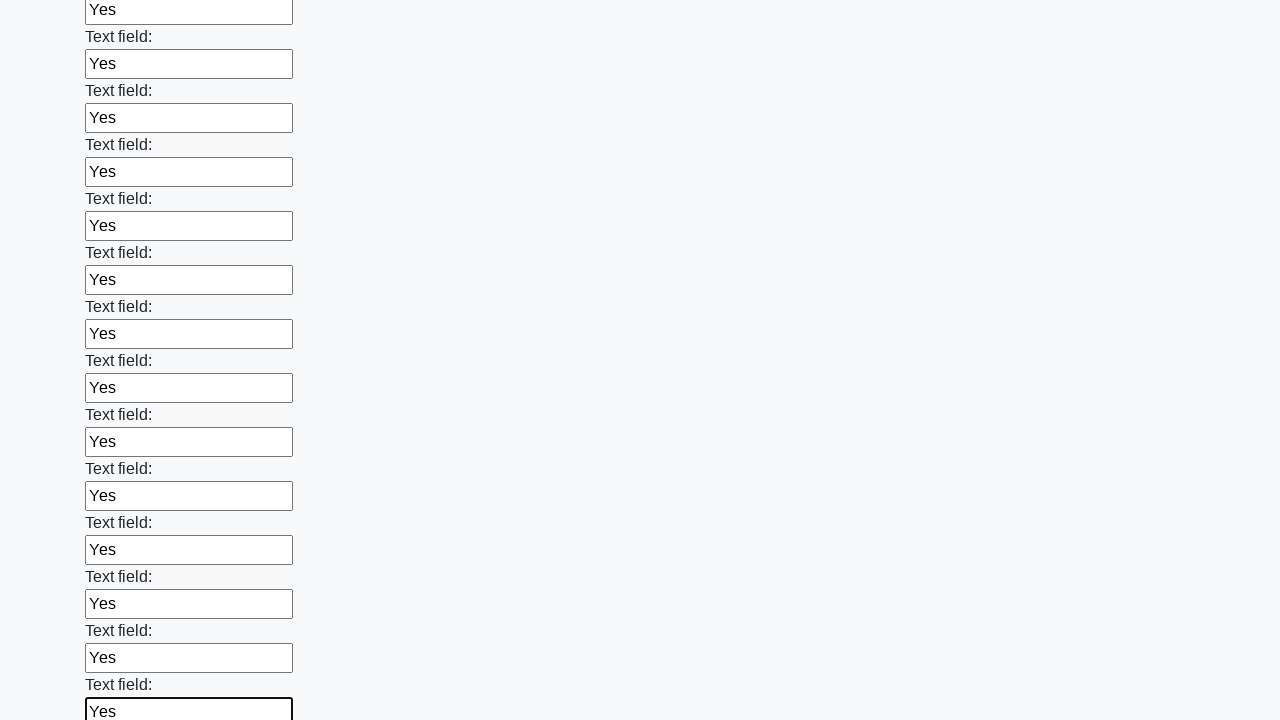

Filled input field with 'Yes' on input >> nth=61
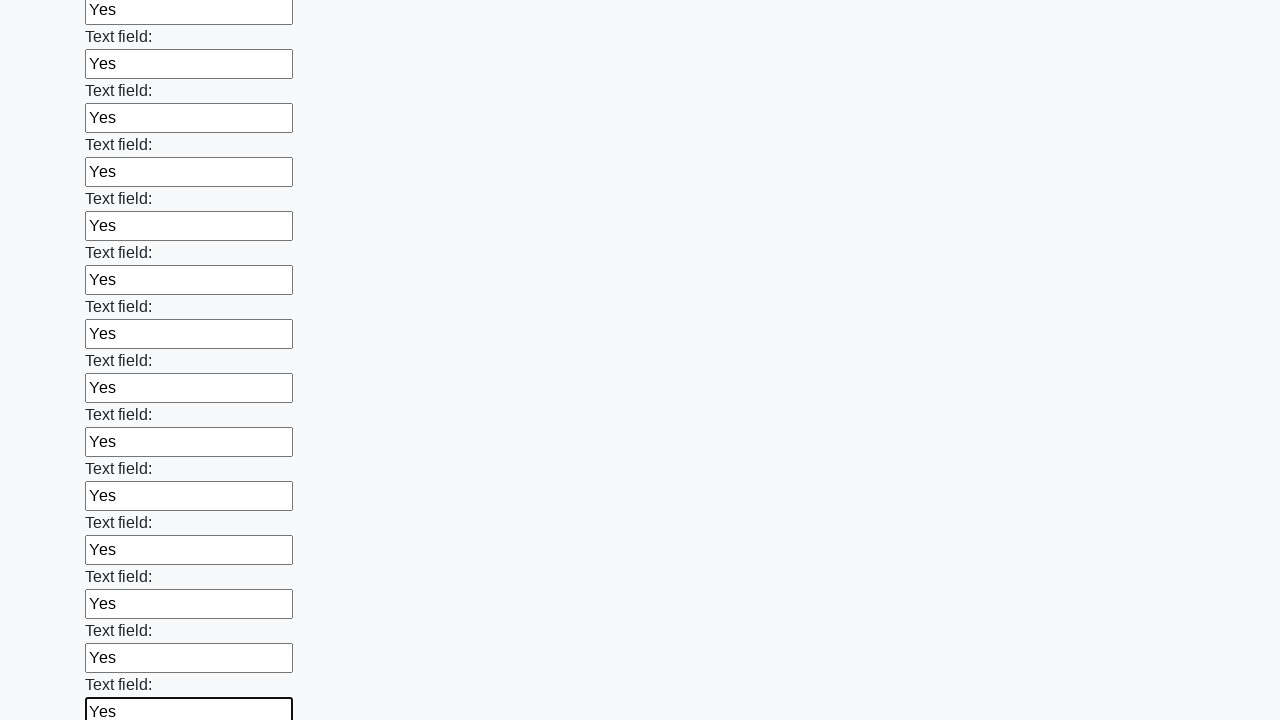

Filled input field with 'Yes' on input >> nth=62
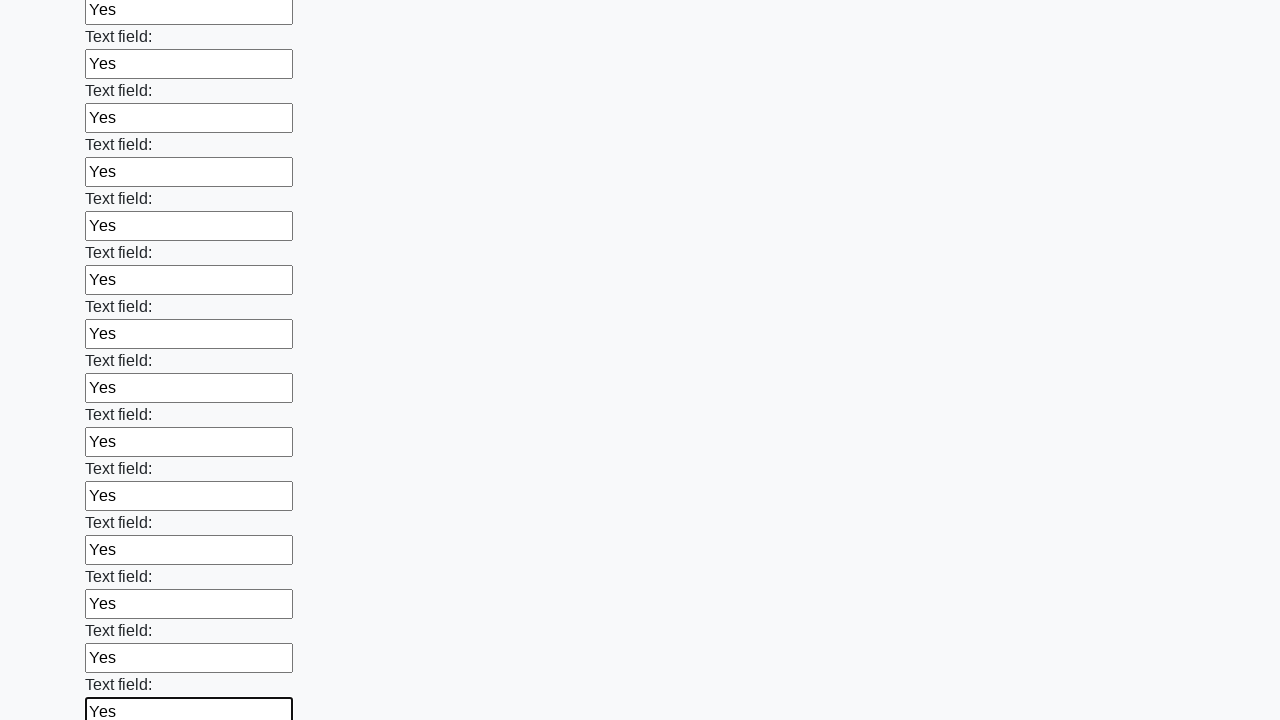

Filled input field with 'Yes' on input >> nth=63
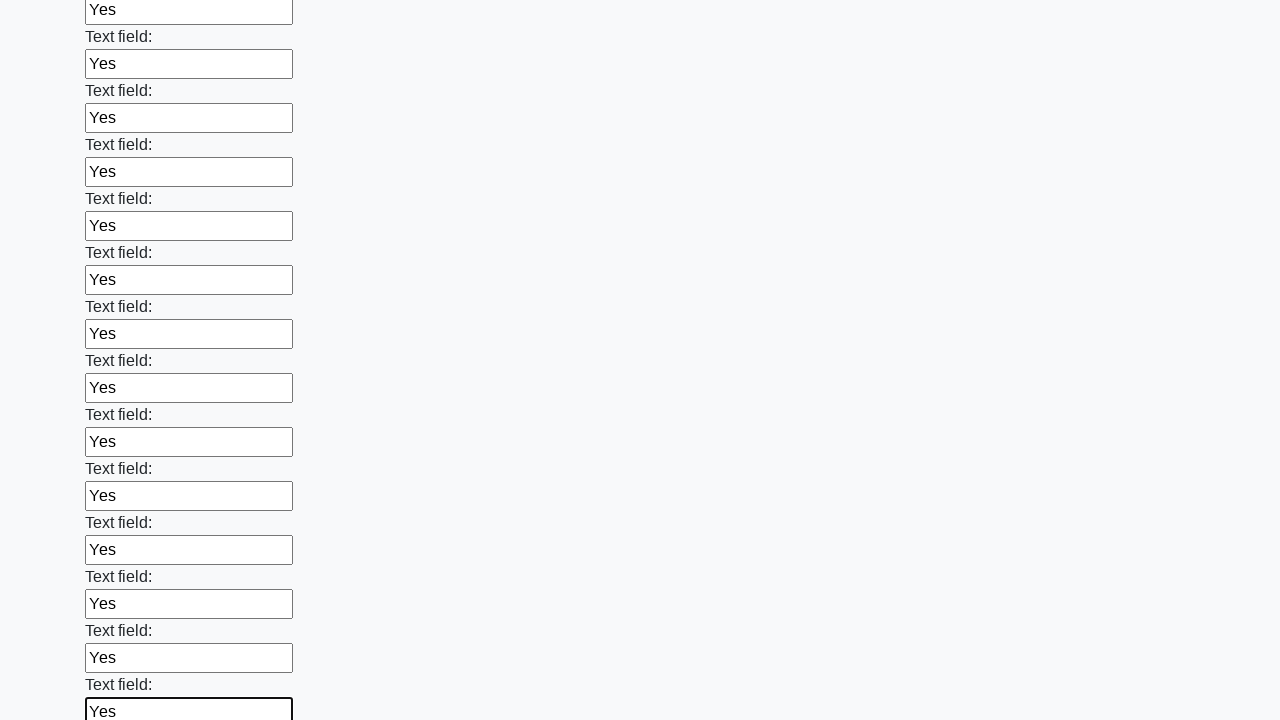

Filled input field with 'Yes' on input >> nth=64
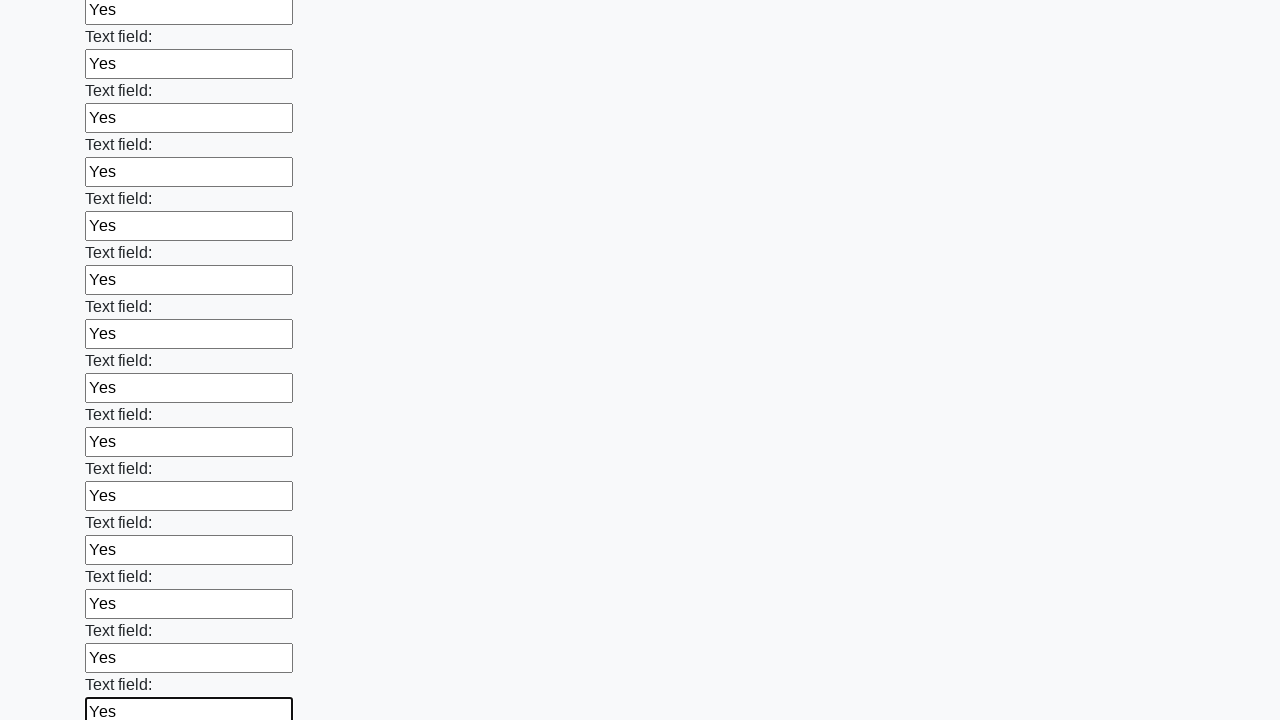

Filled input field with 'Yes' on input >> nth=65
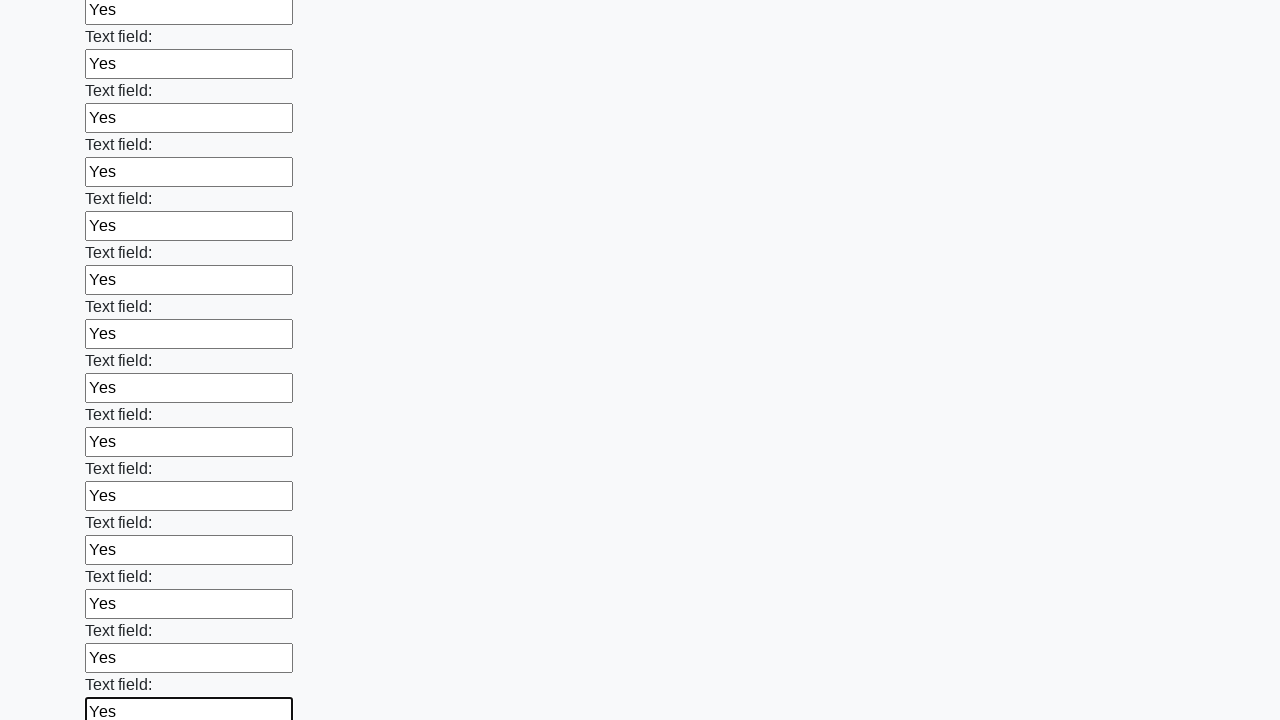

Filled input field with 'Yes' on input >> nth=66
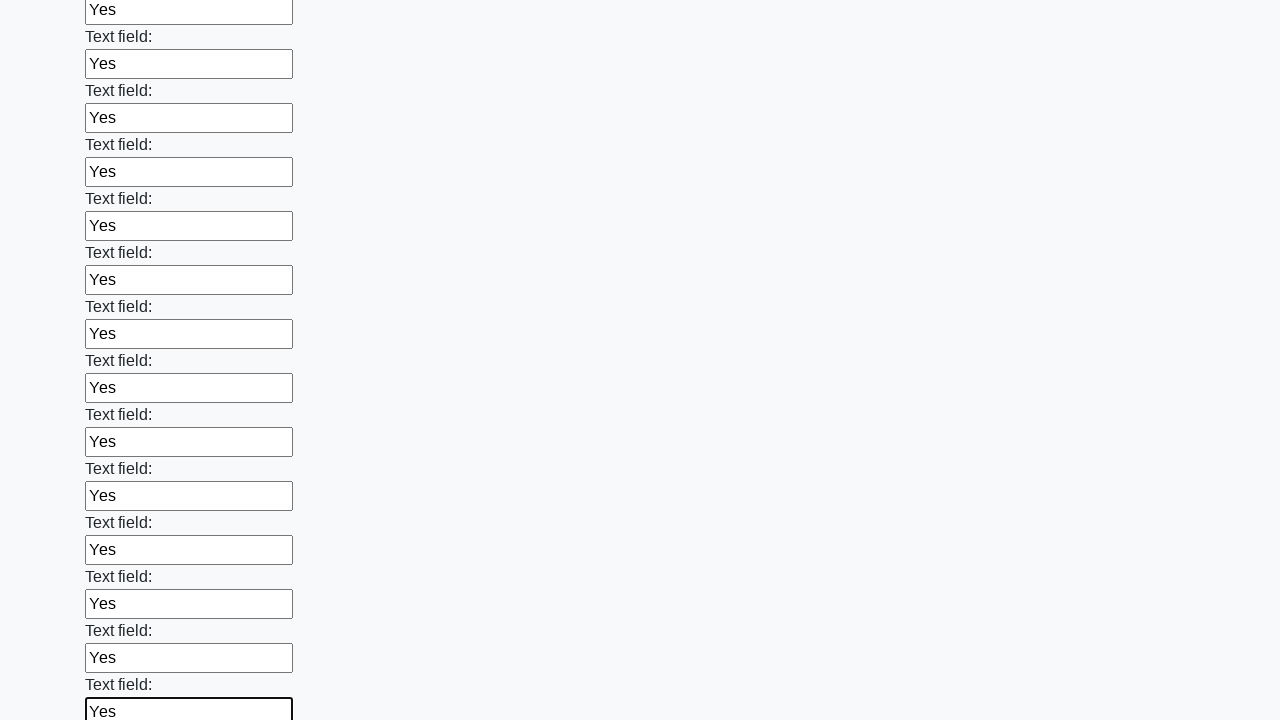

Filled input field with 'Yes' on input >> nth=67
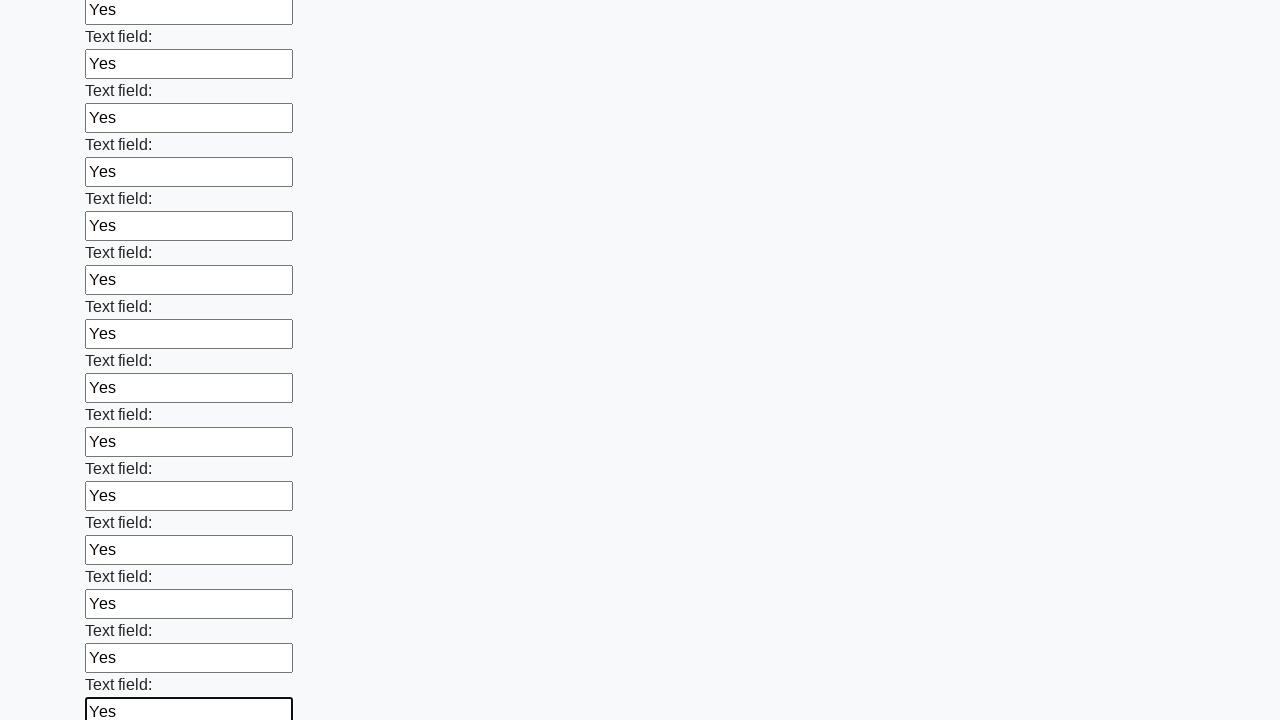

Filled input field with 'Yes' on input >> nth=68
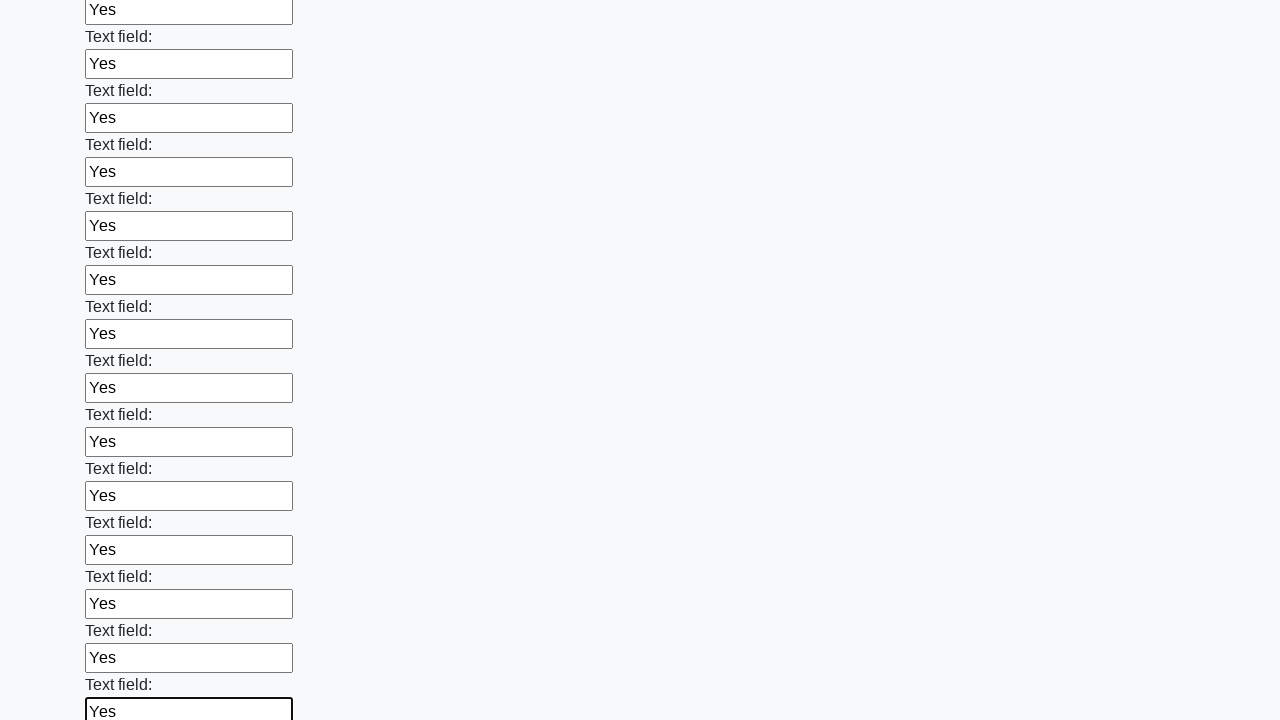

Filled input field with 'Yes' on input >> nth=69
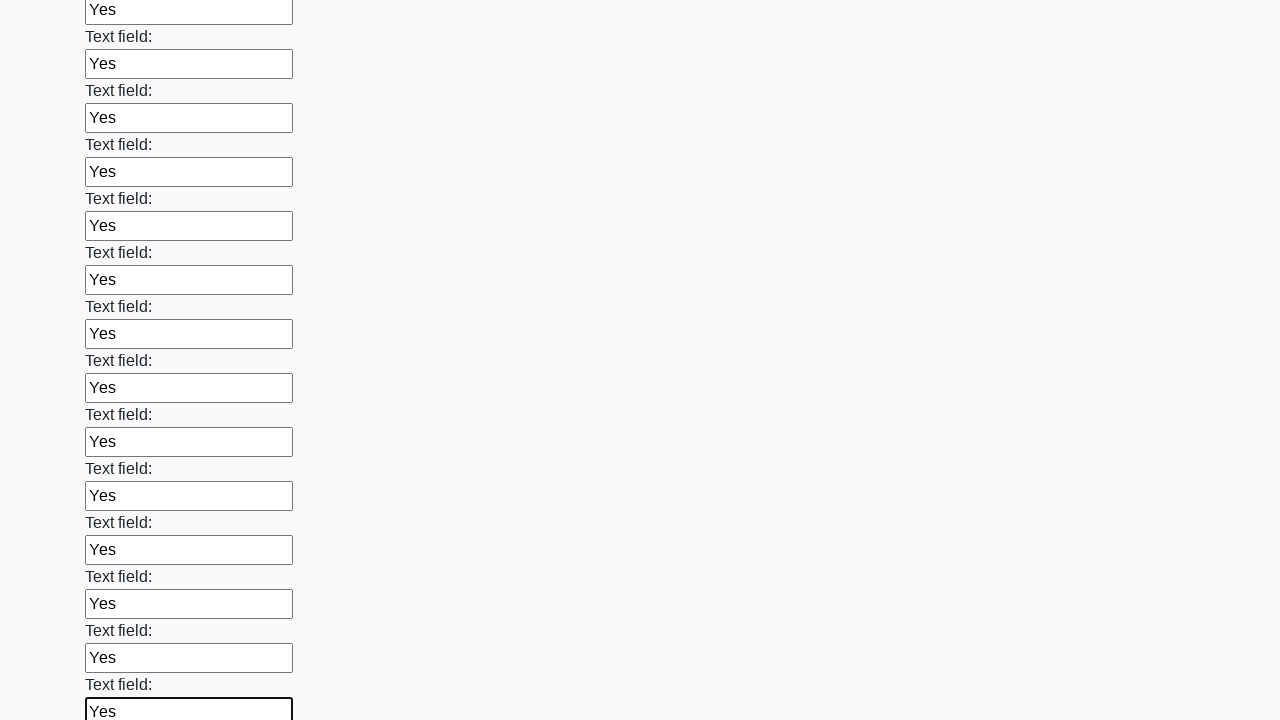

Filled input field with 'Yes' on input >> nth=70
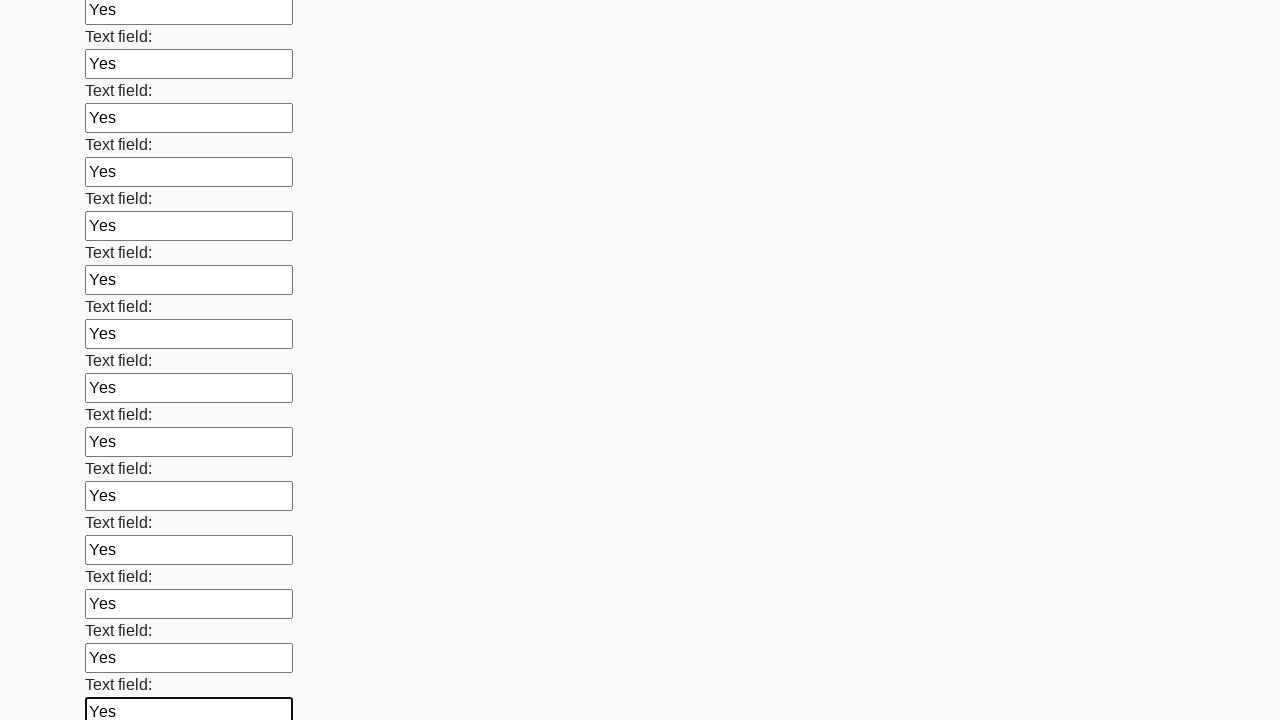

Filled input field with 'Yes' on input >> nth=71
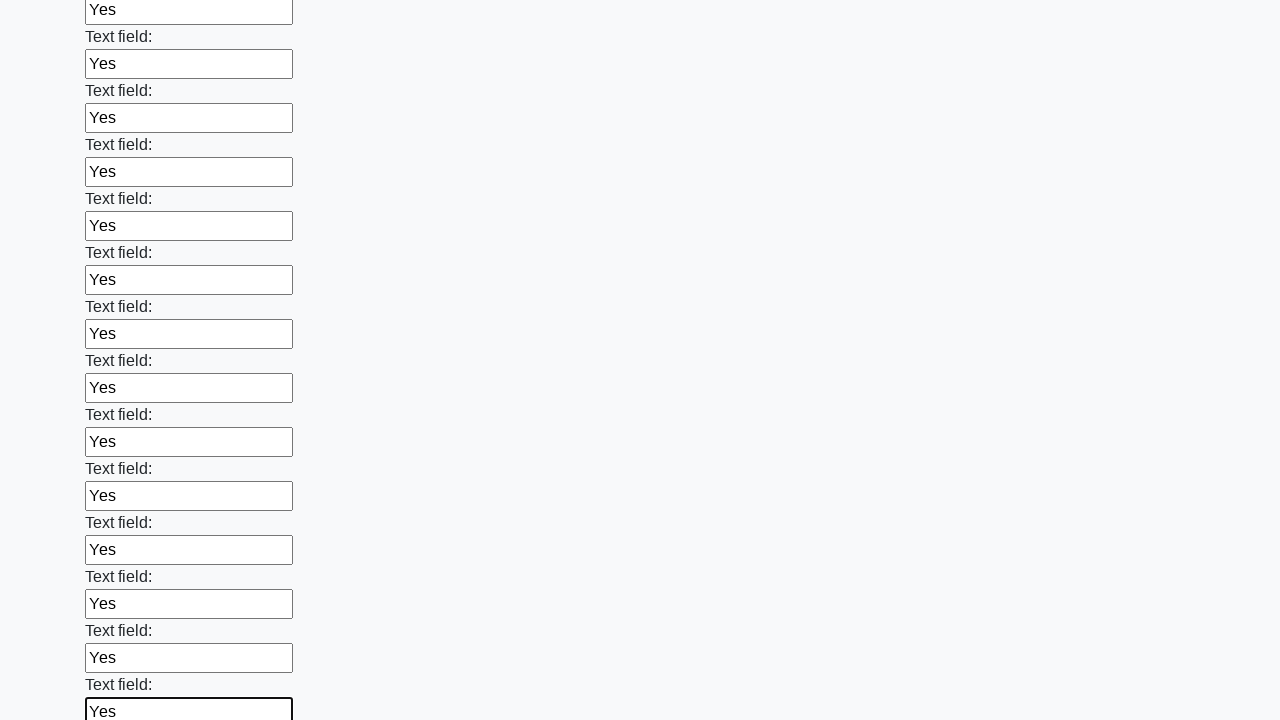

Filled input field with 'Yes' on input >> nth=72
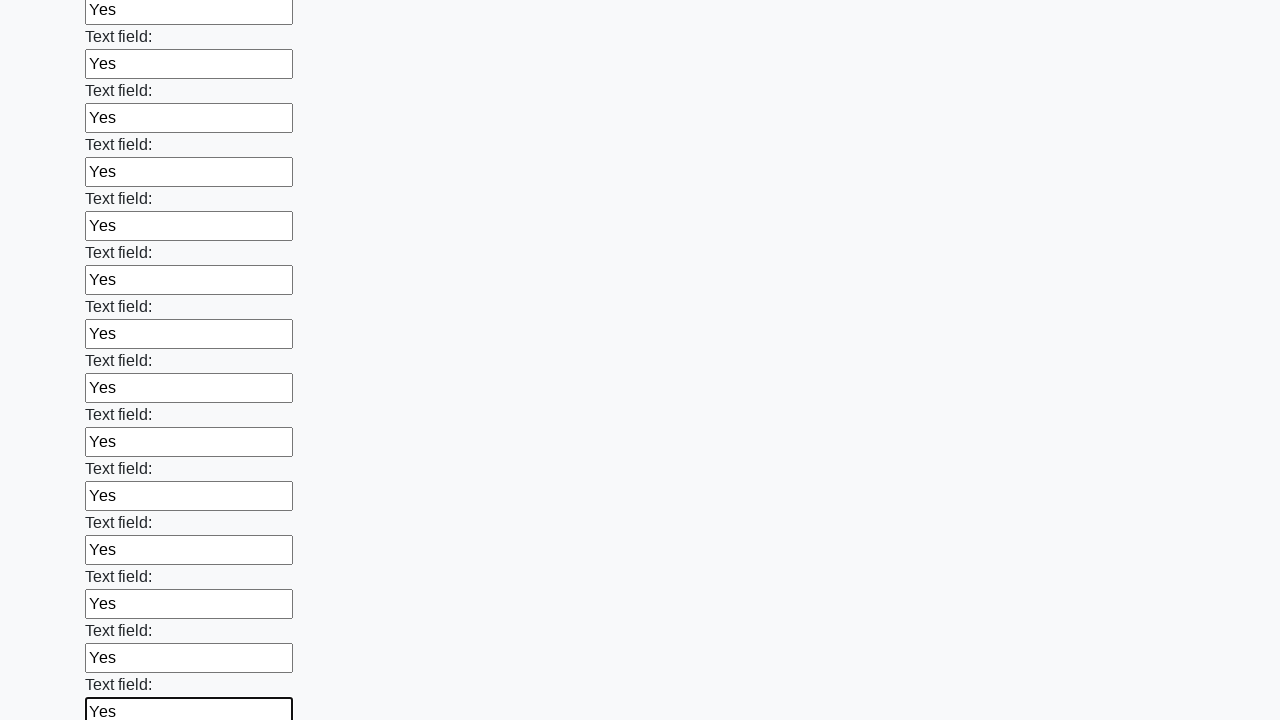

Filled input field with 'Yes' on input >> nth=73
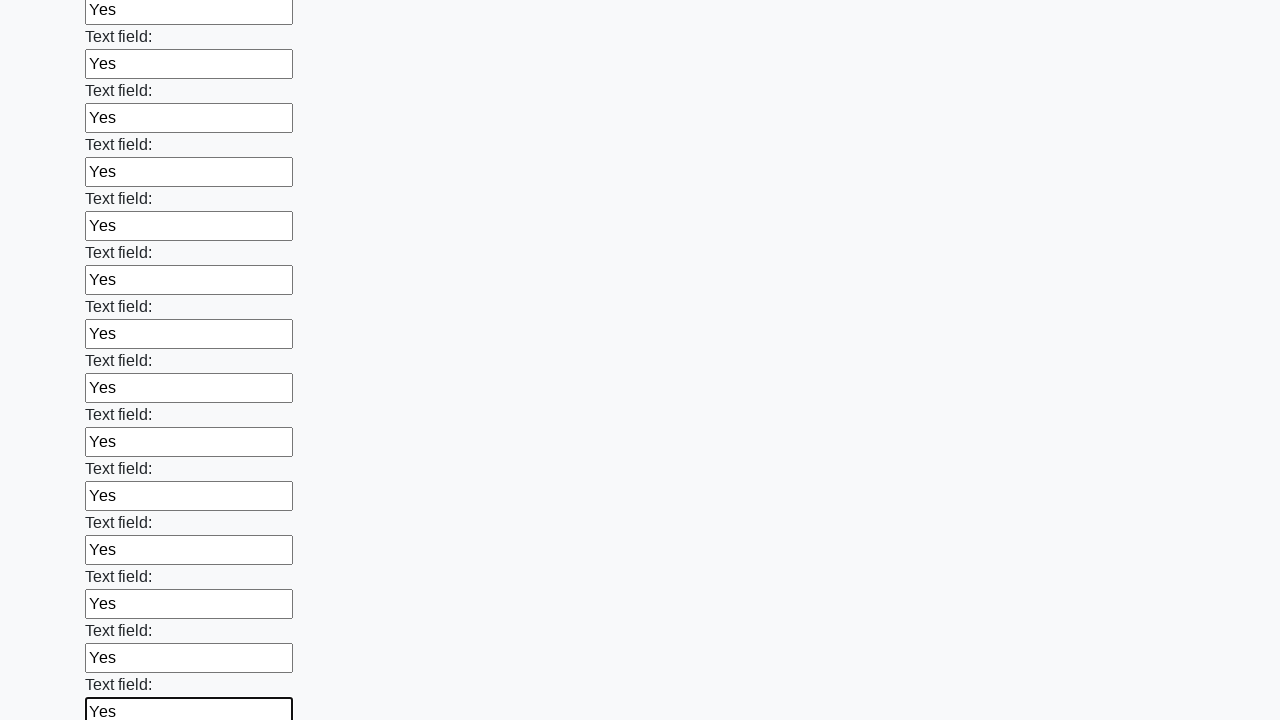

Filled input field with 'Yes' on input >> nth=74
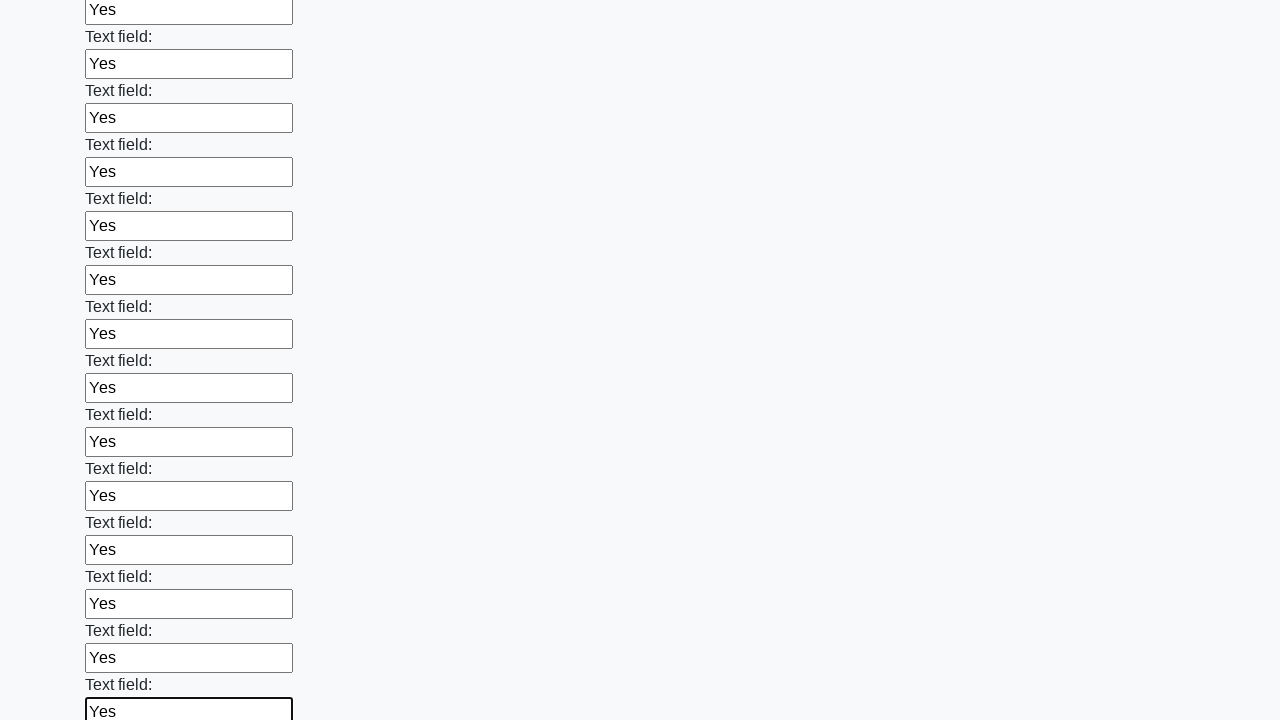

Filled input field with 'Yes' on input >> nth=75
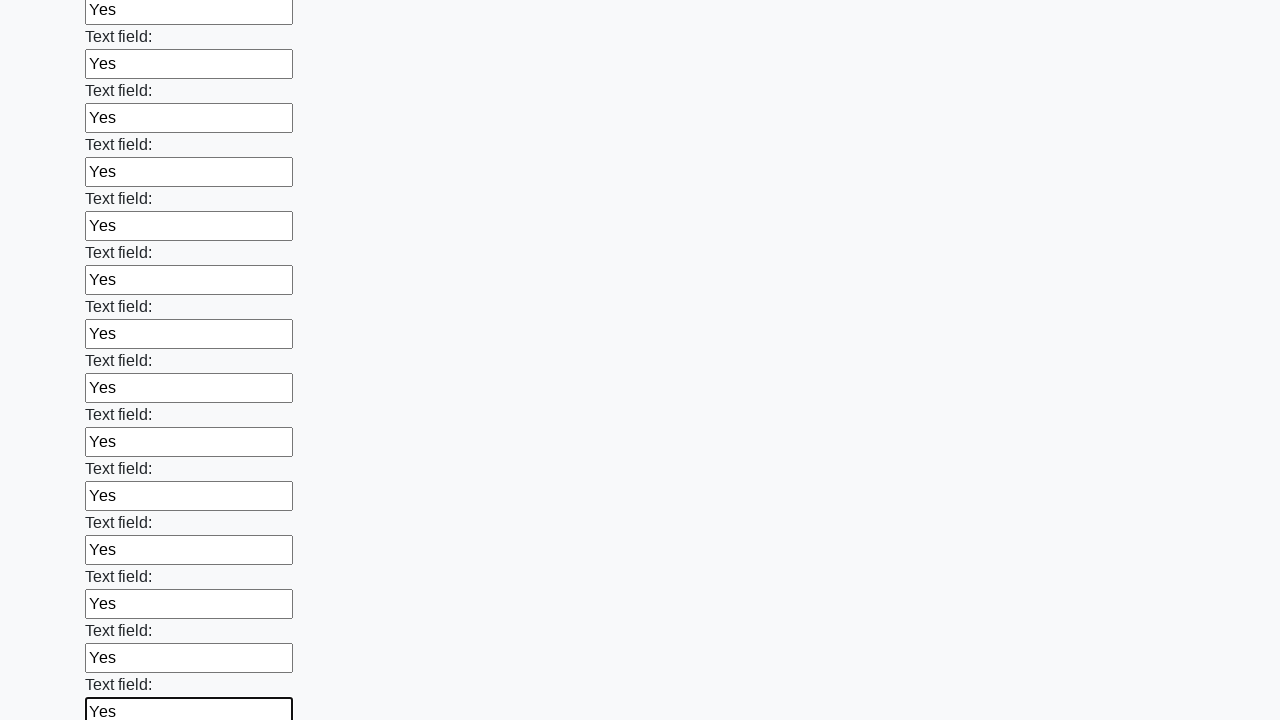

Filled input field with 'Yes' on input >> nth=76
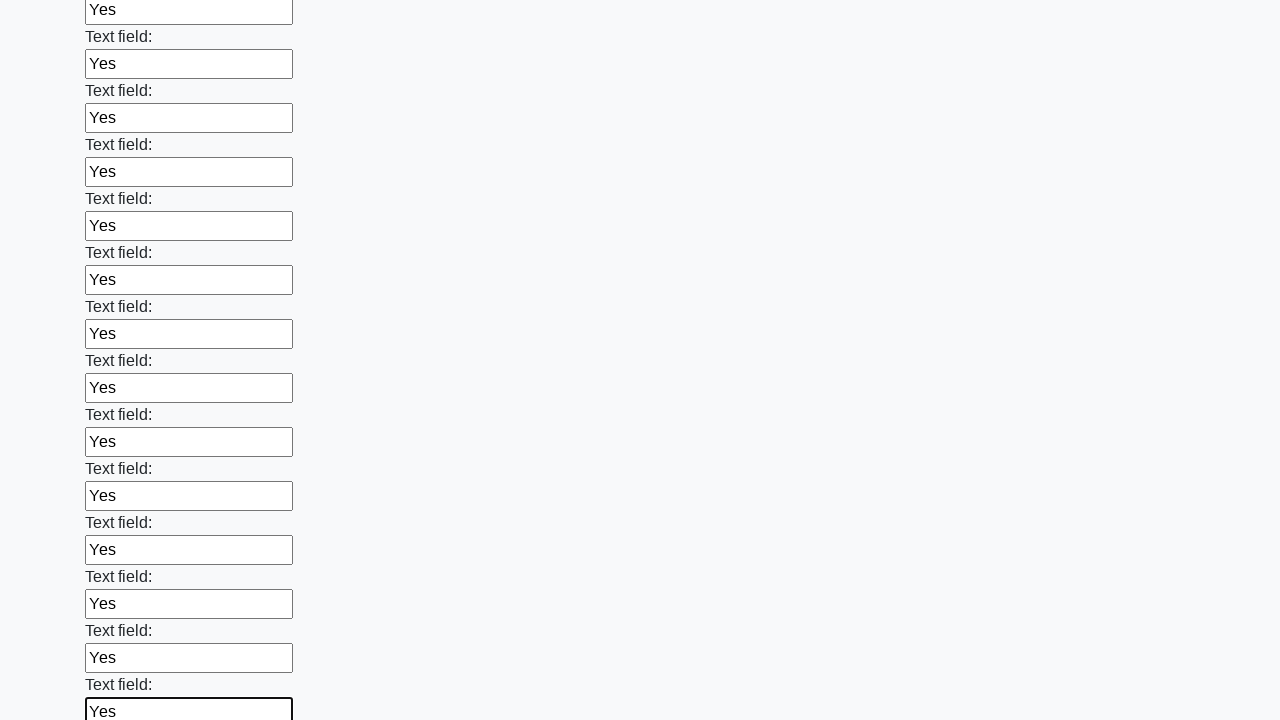

Filled input field with 'Yes' on input >> nth=77
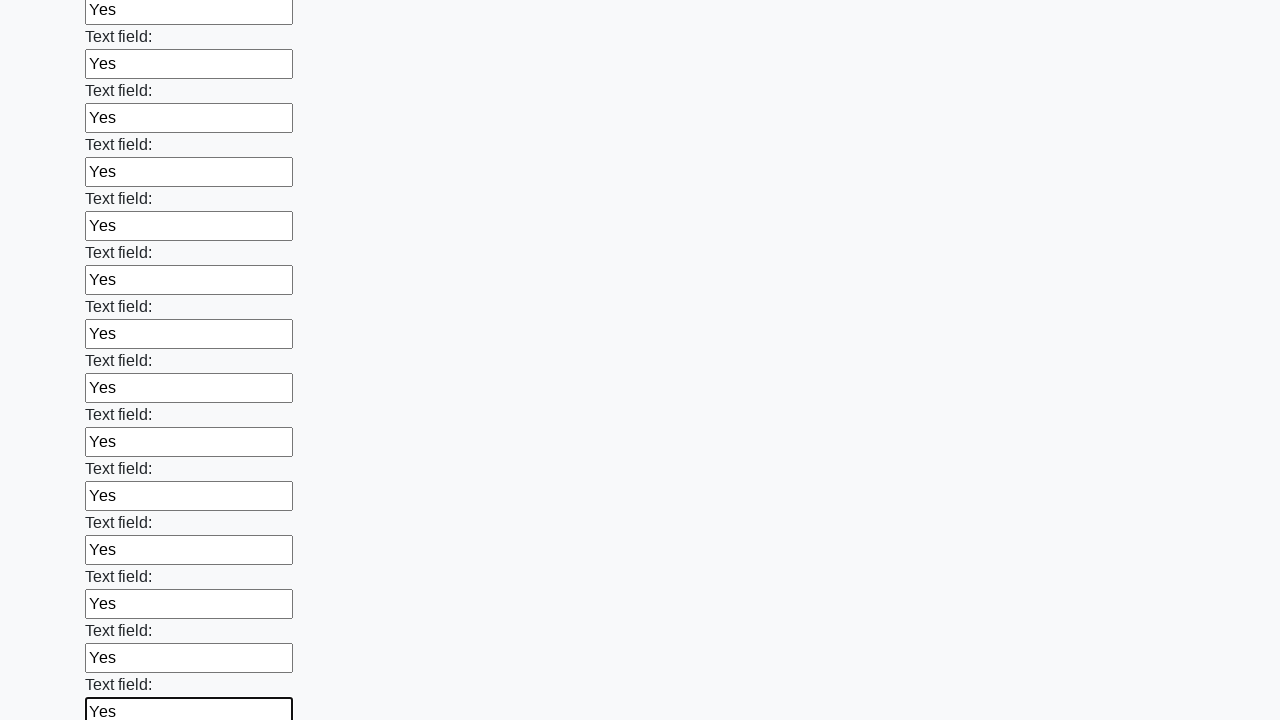

Filled input field with 'Yes' on input >> nth=78
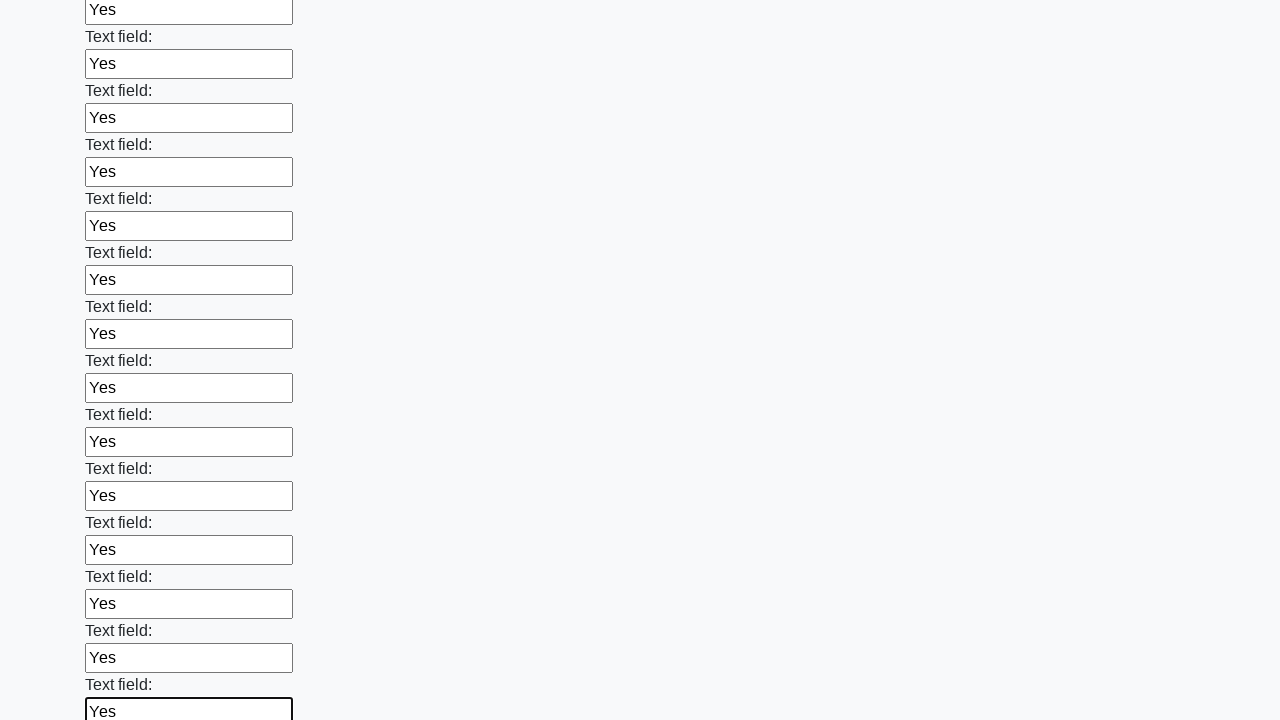

Filled input field with 'Yes' on input >> nth=79
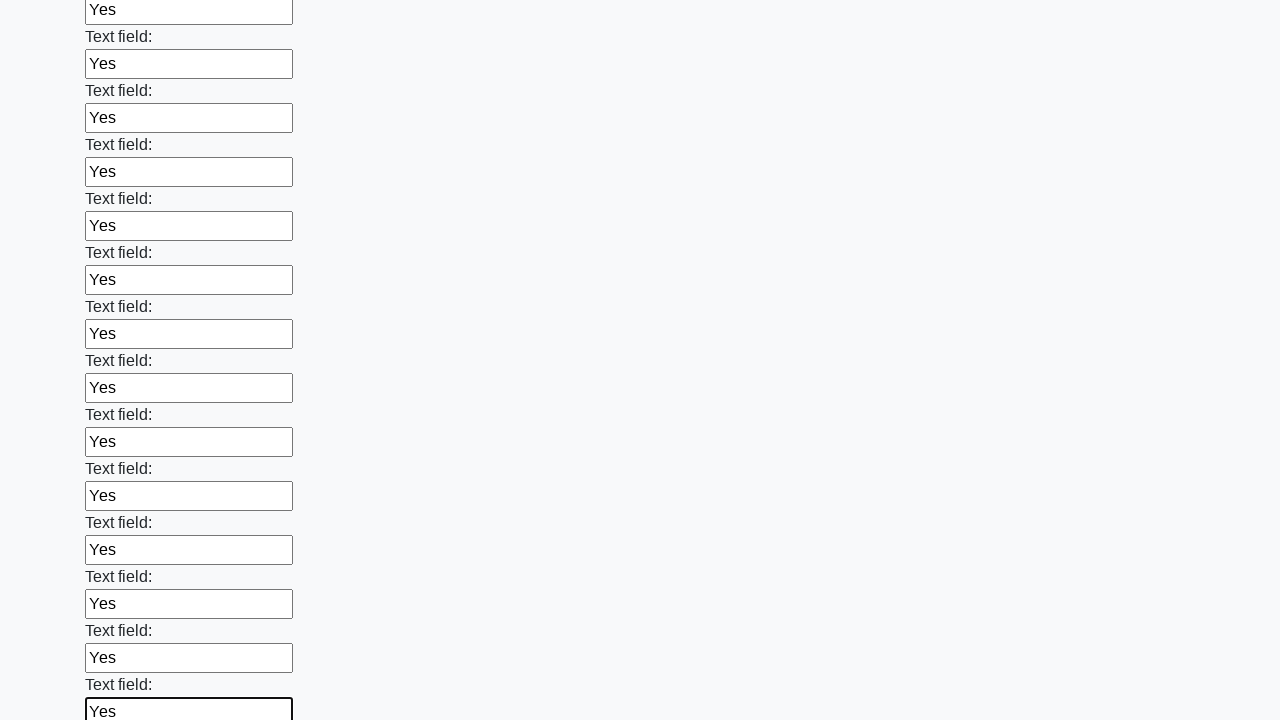

Filled input field with 'Yes' on input >> nth=80
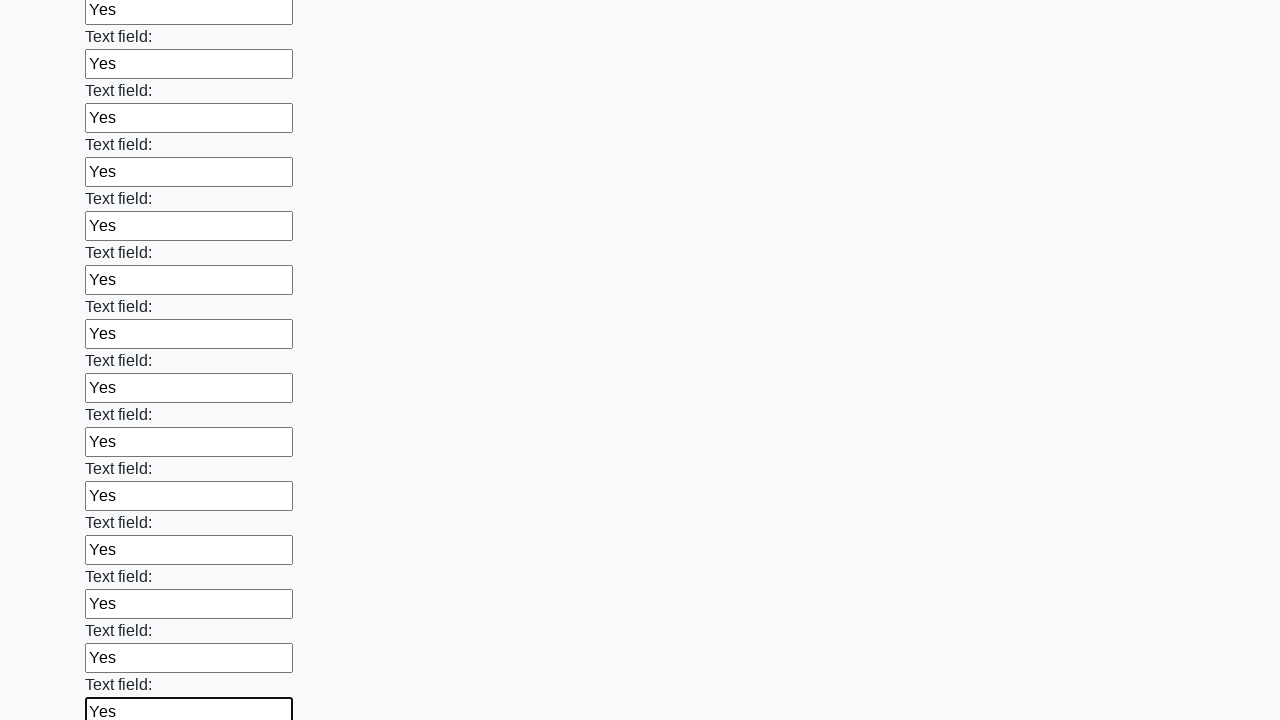

Filled input field with 'Yes' on input >> nth=81
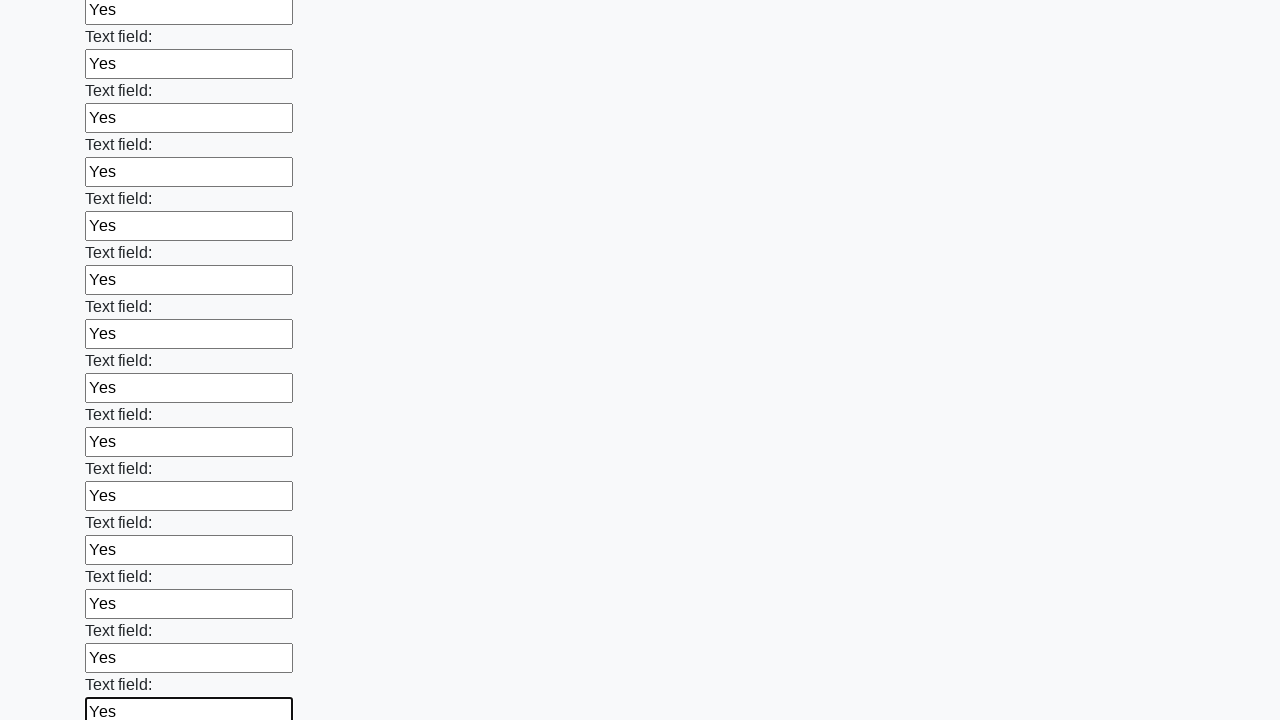

Filled input field with 'Yes' on input >> nth=82
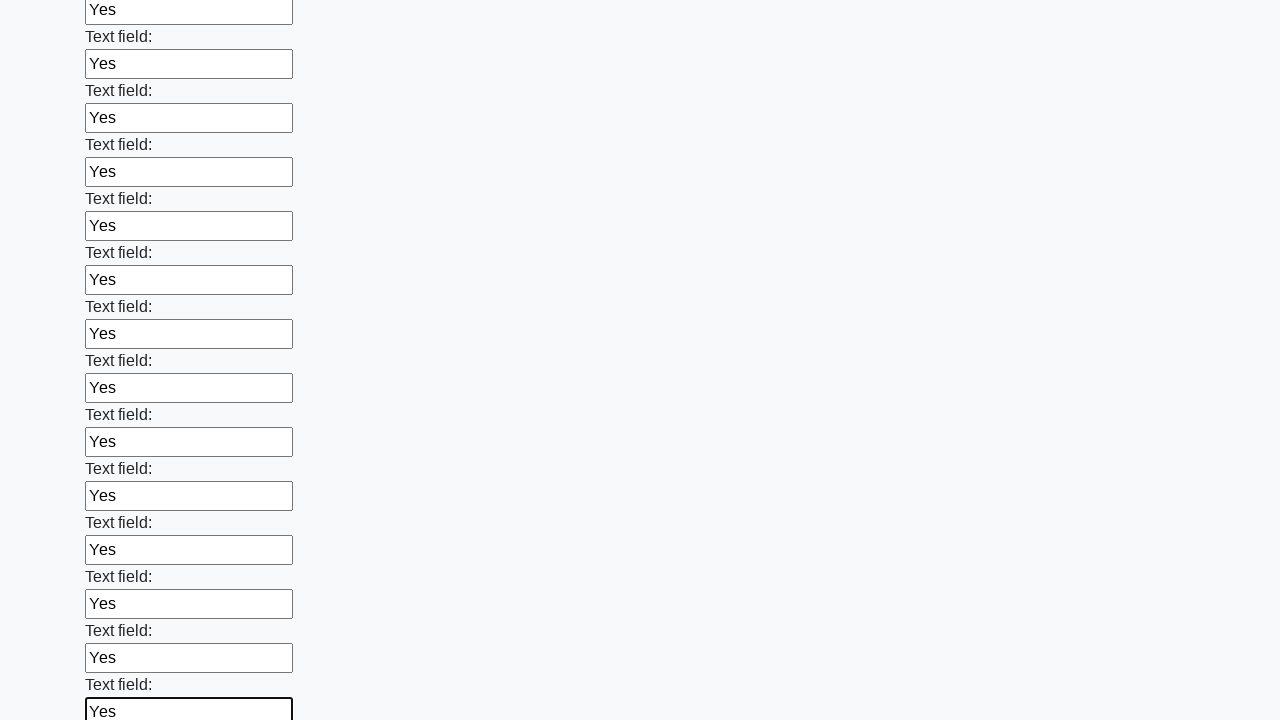

Filled input field with 'Yes' on input >> nth=83
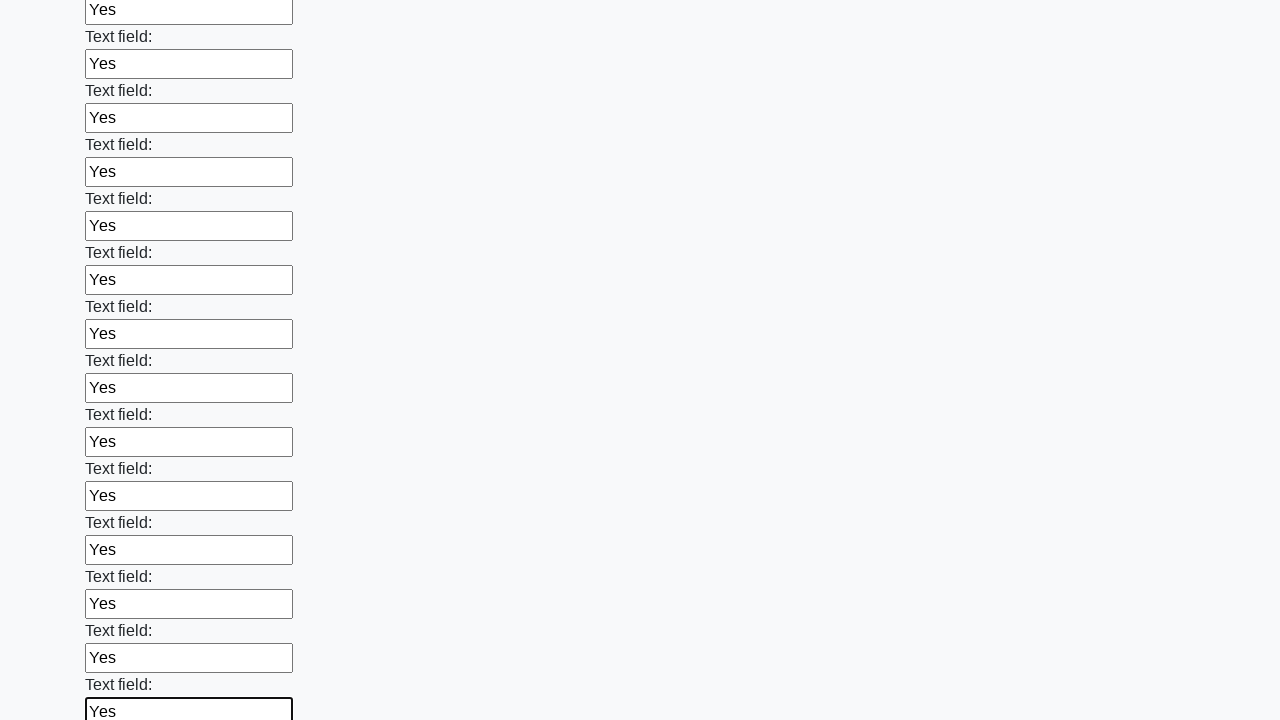

Filled input field with 'Yes' on input >> nth=84
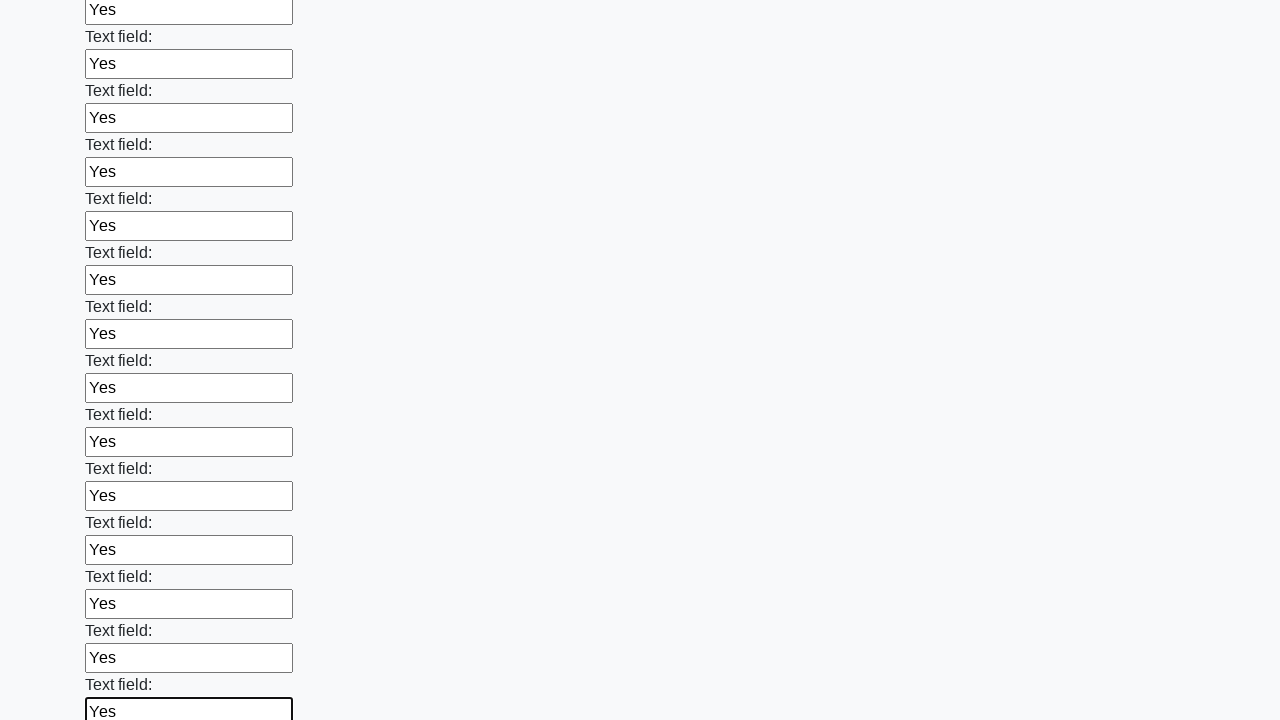

Filled input field with 'Yes' on input >> nth=85
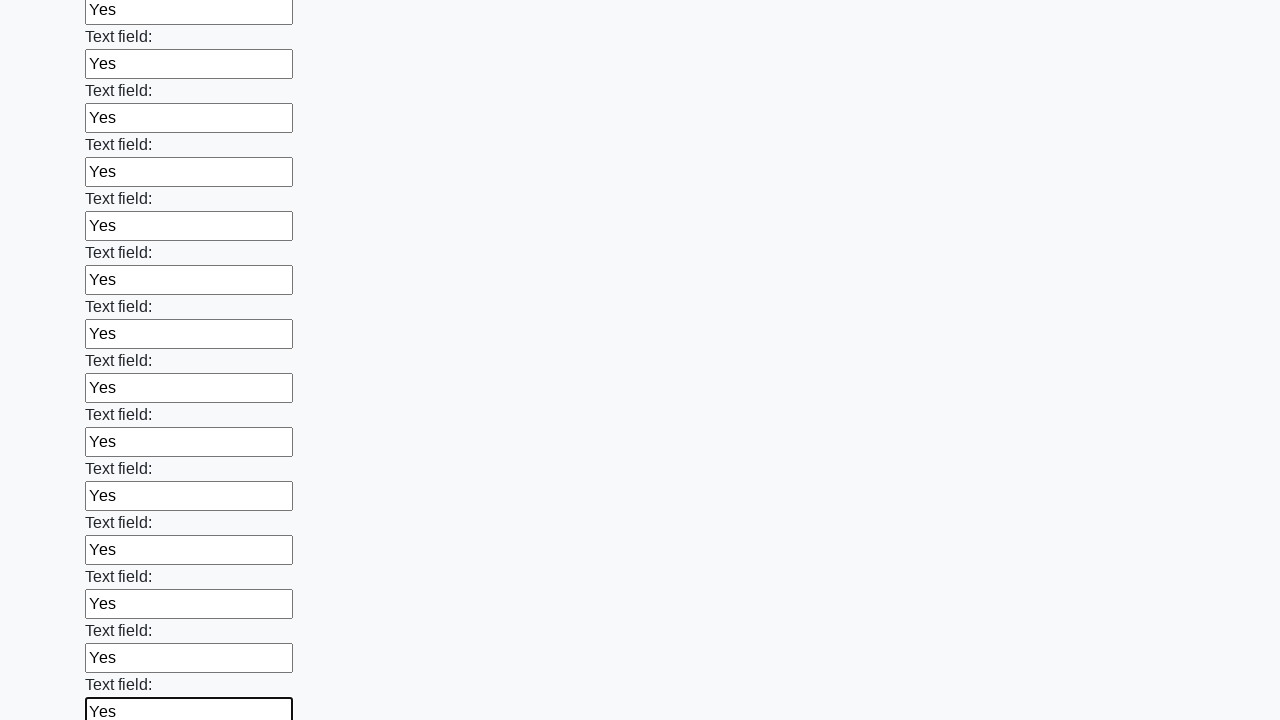

Filled input field with 'Yes' on input >> nth=86
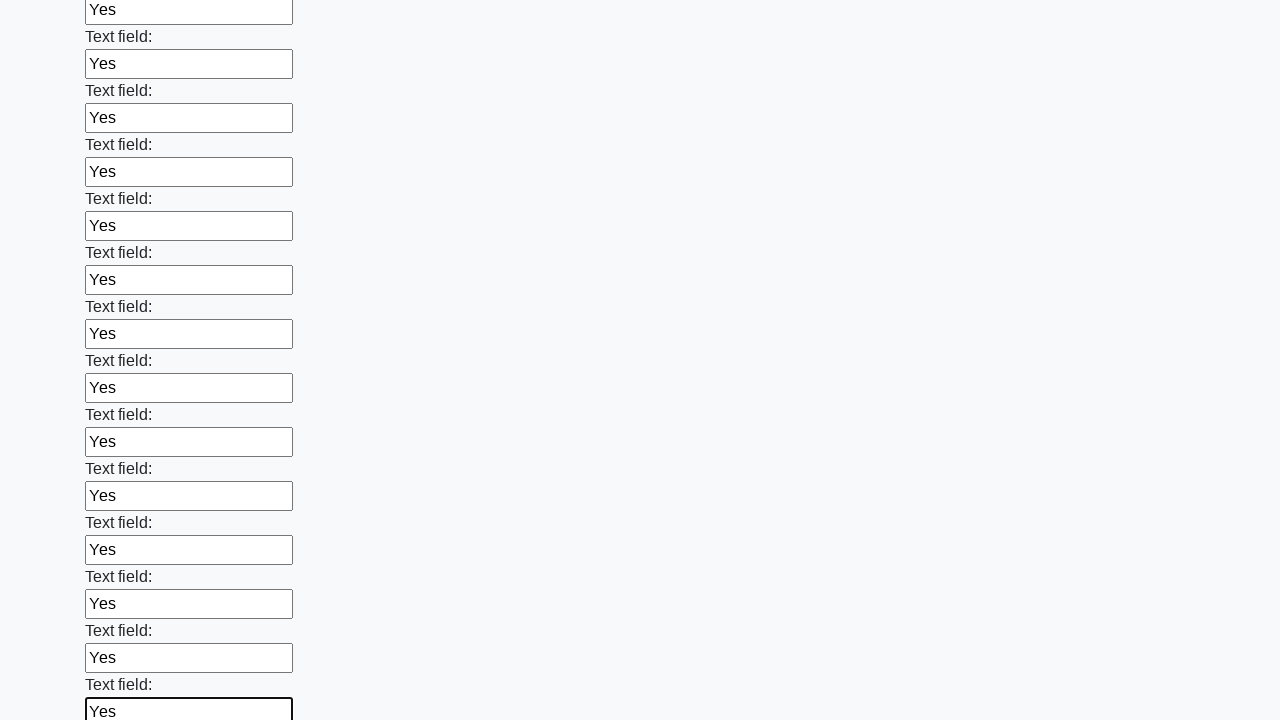

Filled input field with 'Yes' on input >> nth=87
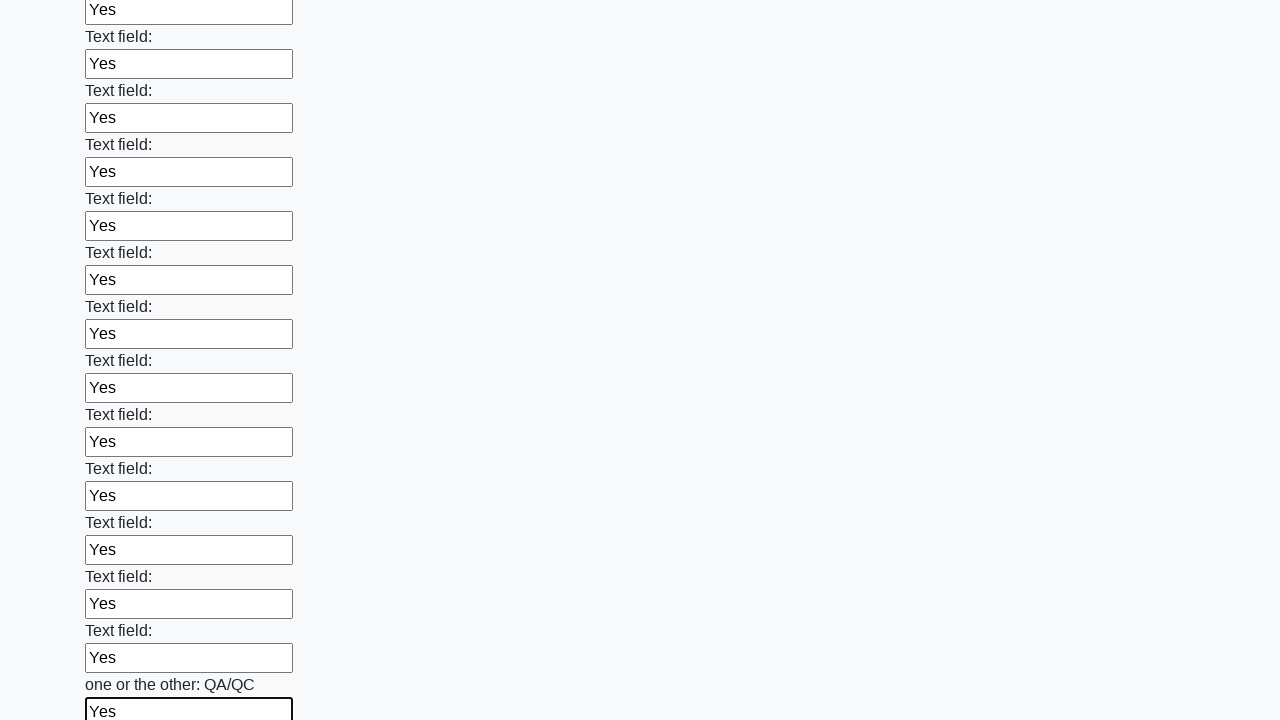

Filled input field with 'Yes' on input >> nth=88
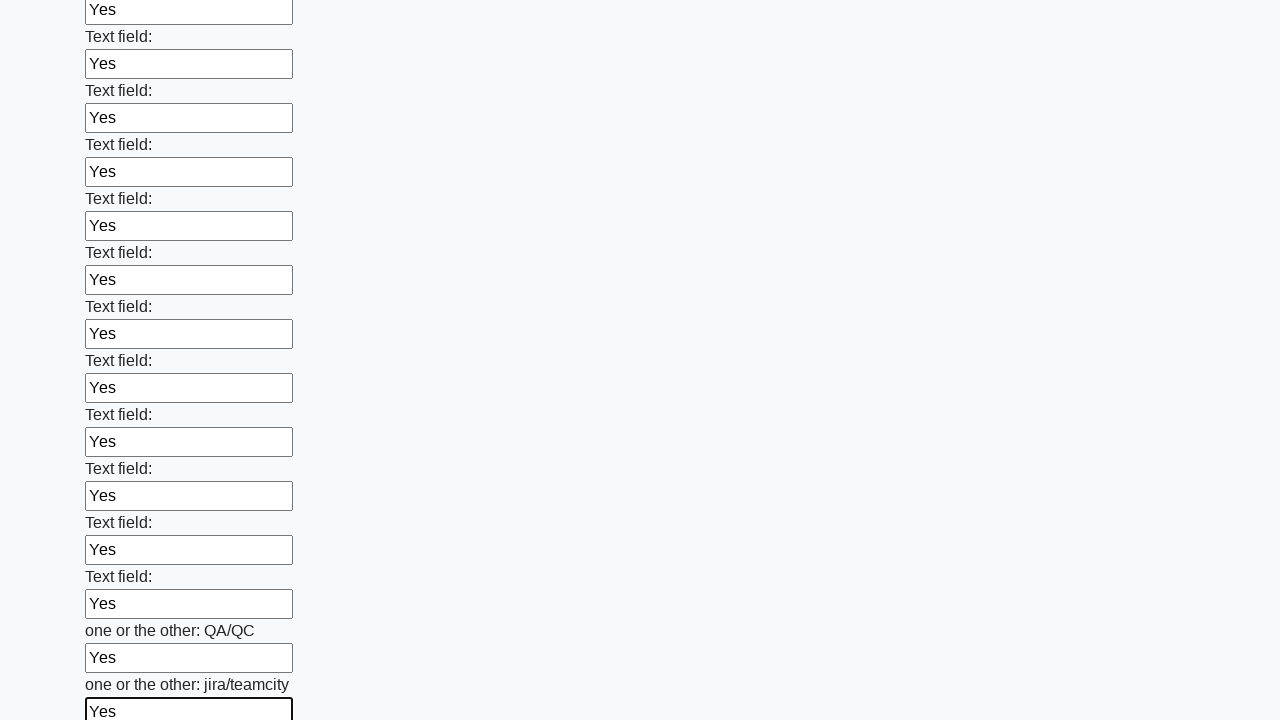

Filled input field with 'Yes' on input >> nth=89
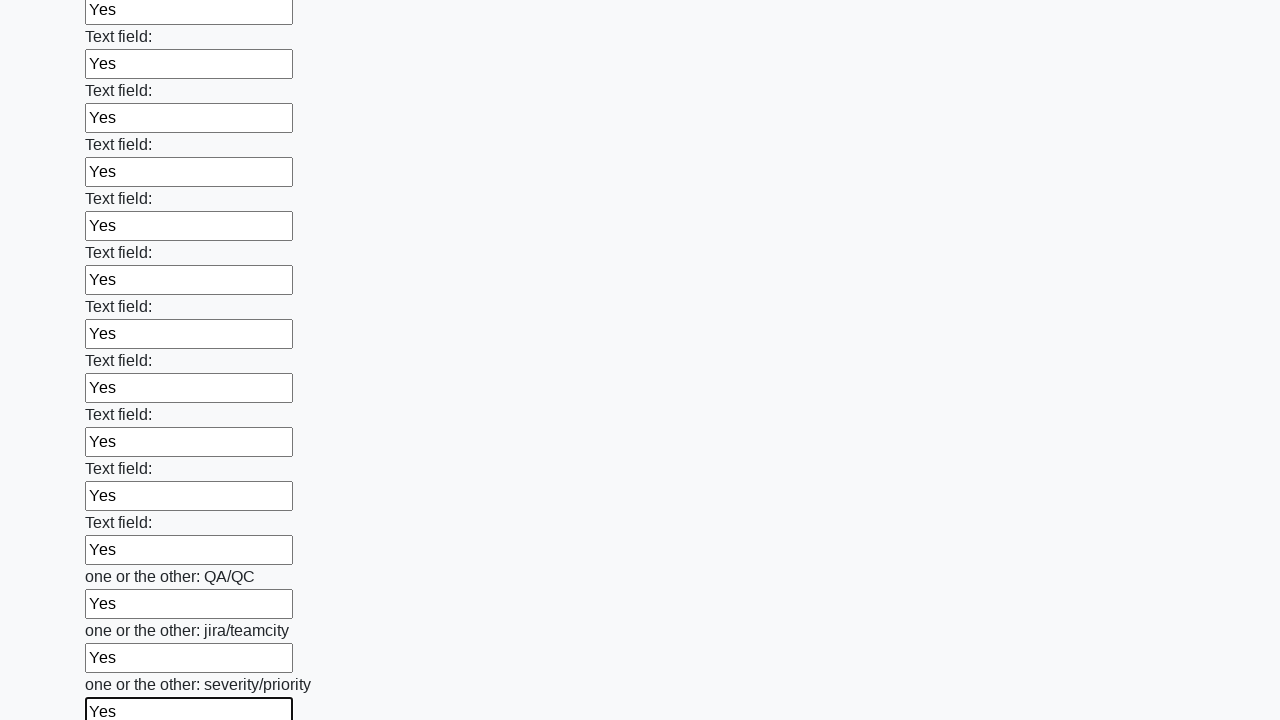

Filled input field with 'Yes' on input >> nth=90
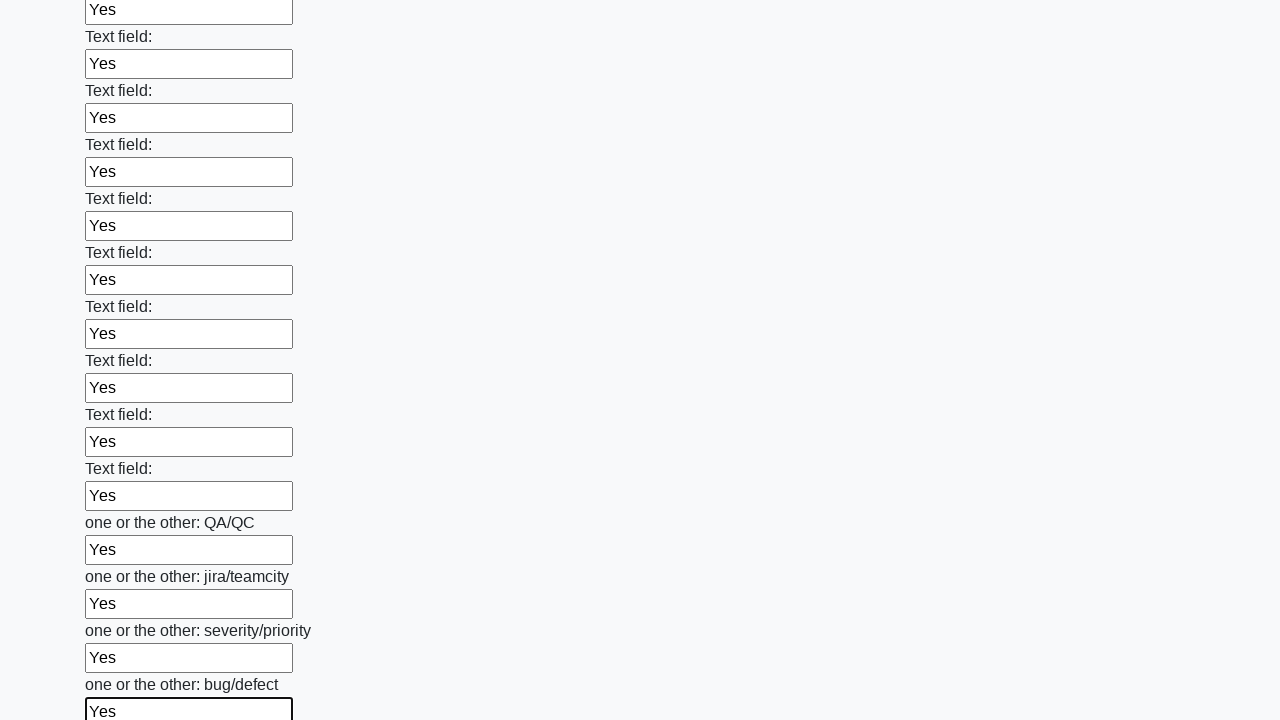

Filled input field with 'Yes' on input >> nth=91
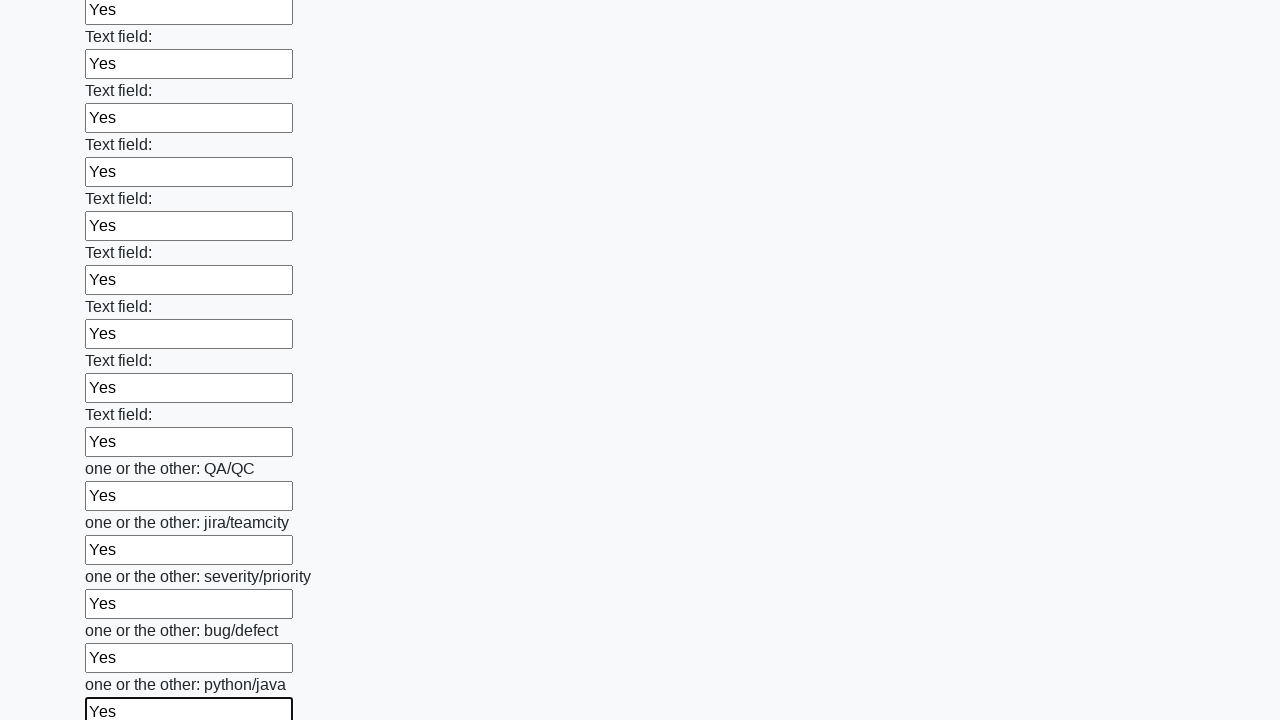

Filled input field with 'Yes' on input >> nth=92
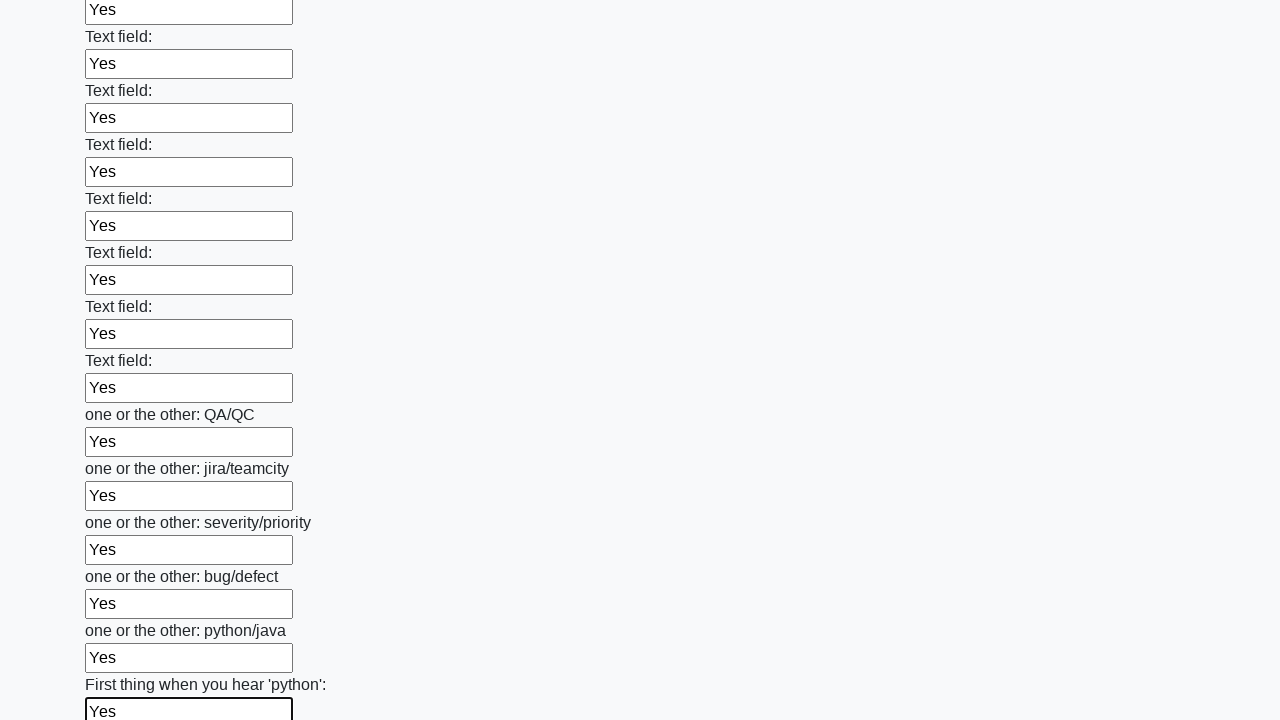

Filled input field with 'Yes' on input >> nth=93
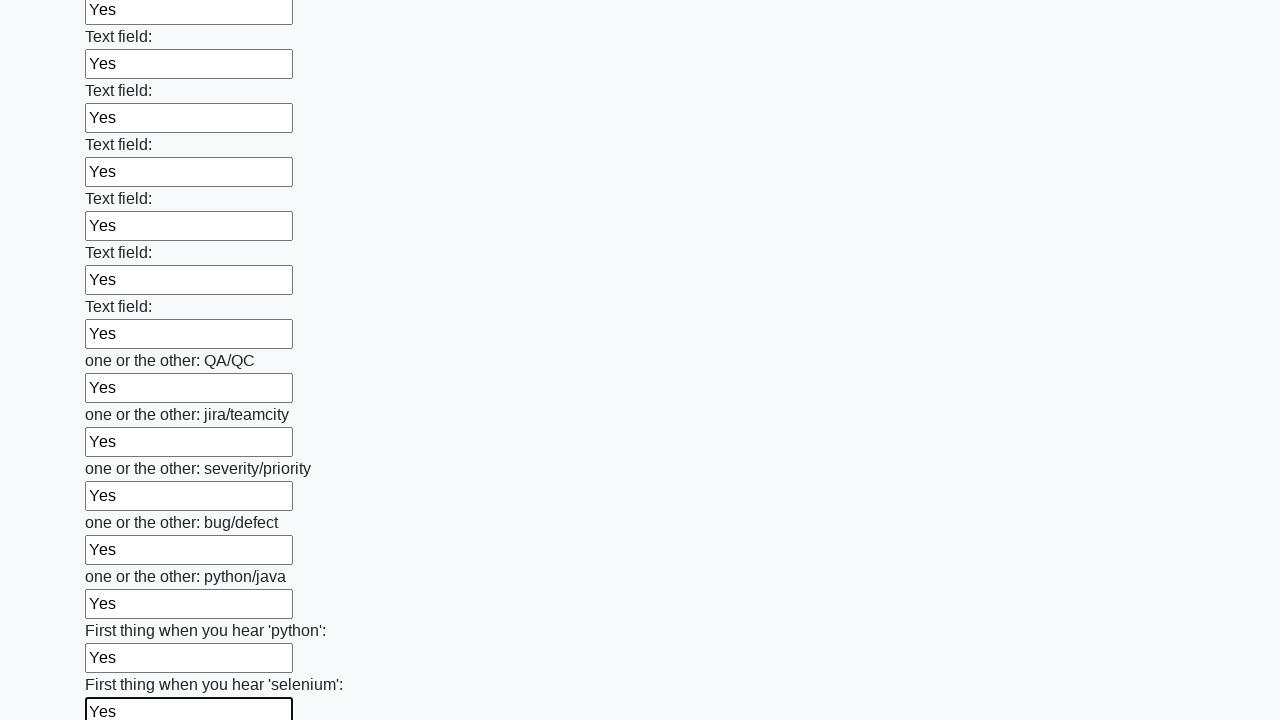

Filled input field with 'Yes' on input >> nth=94
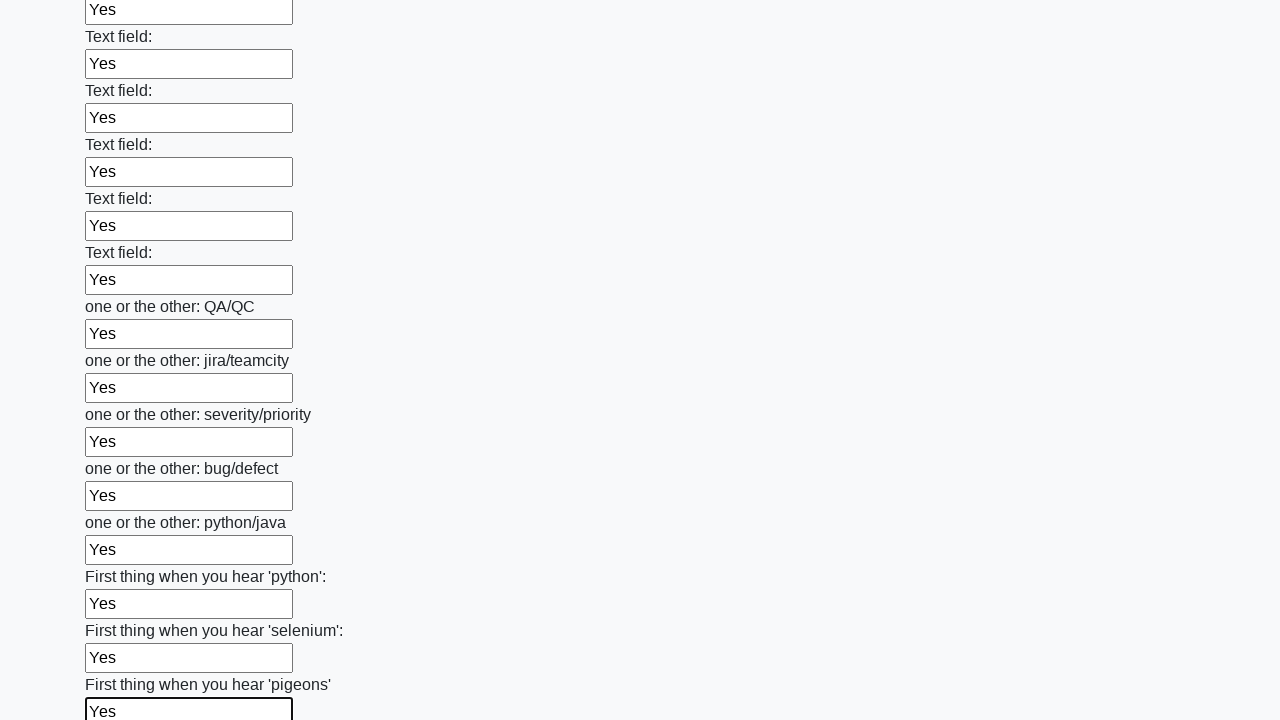

Filled input field with 'Yes' on input >> nth=95
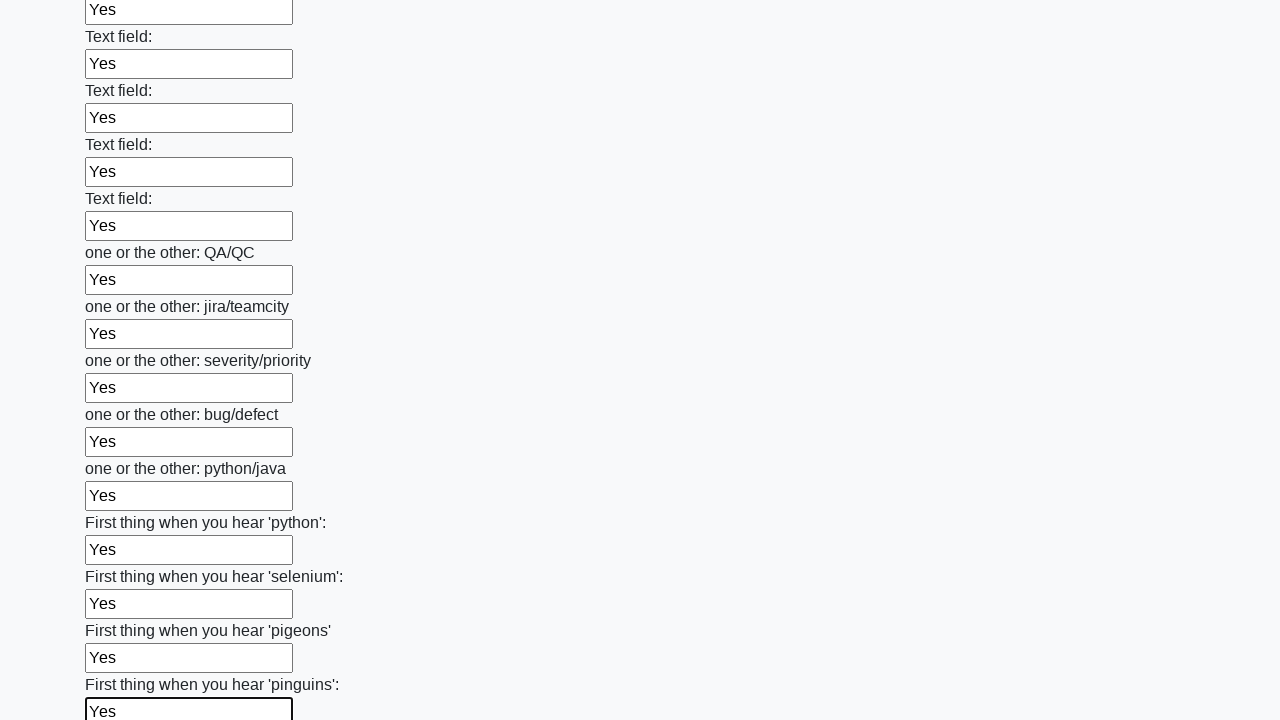

Filled input field with 'Yes' on input >> nth=96
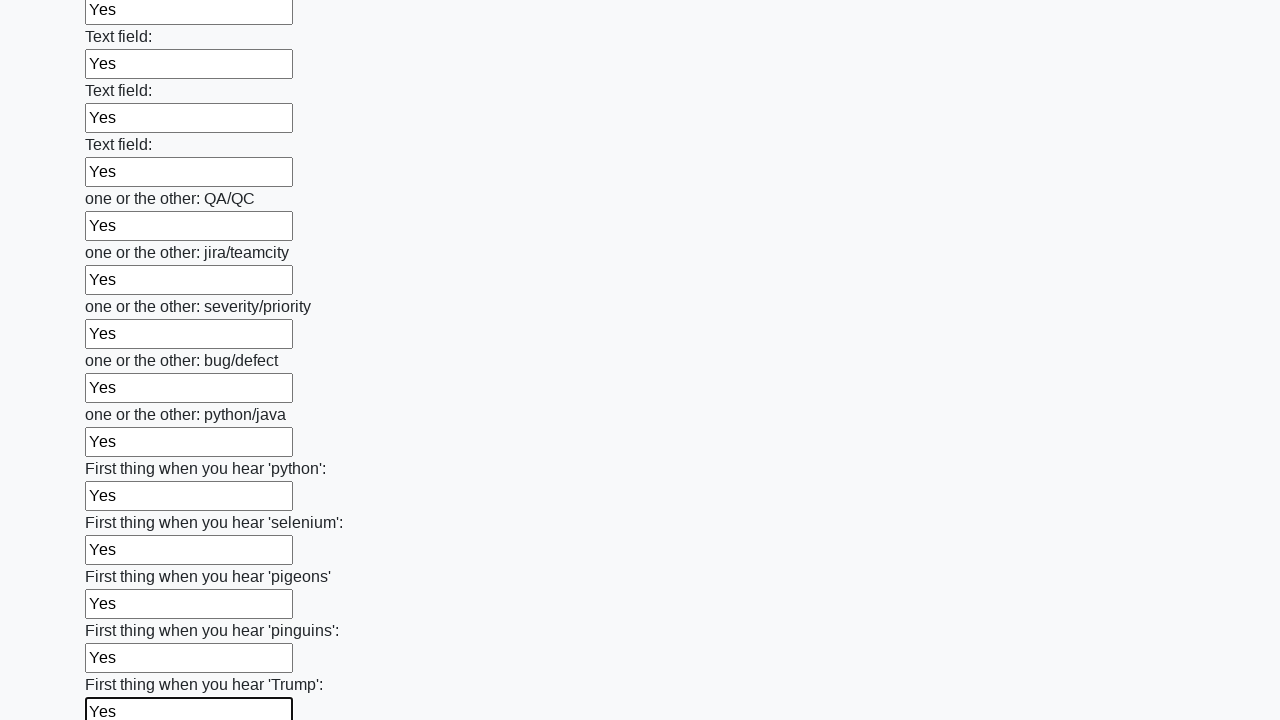

Filled input field with 'Yes' on input >> nth=97
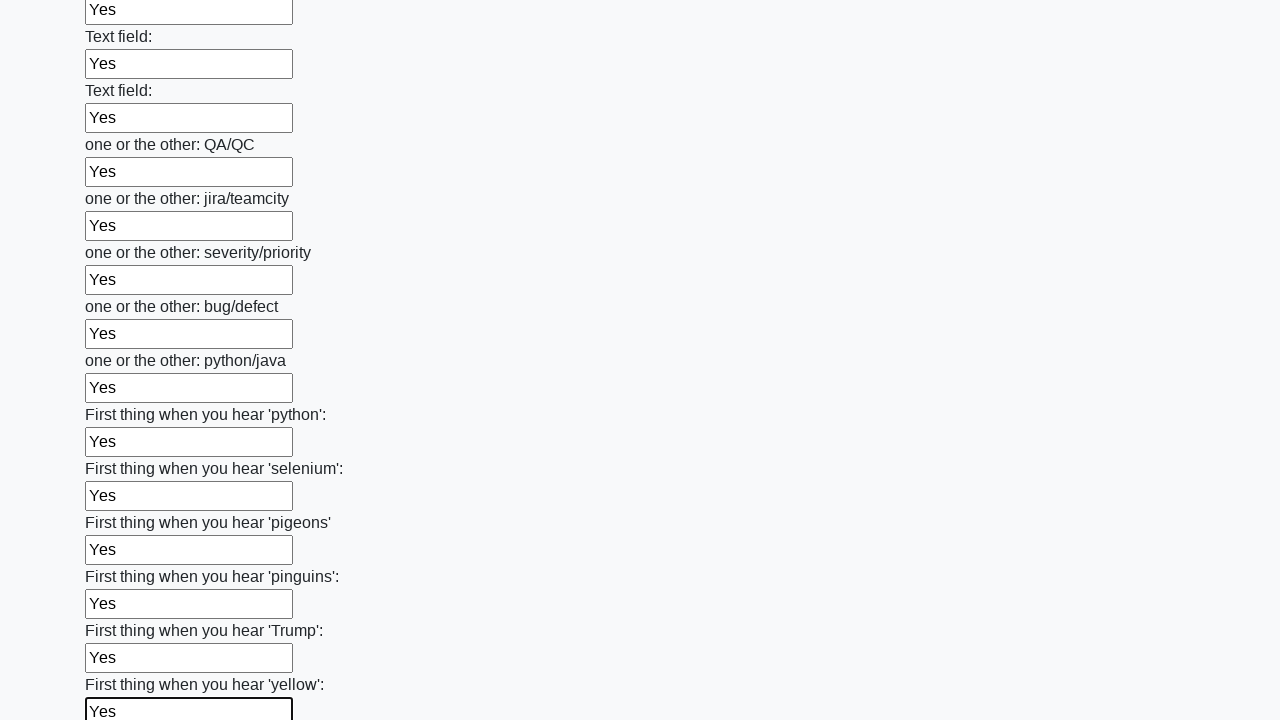

Filled input field with 'Yes' on input >> nth=98
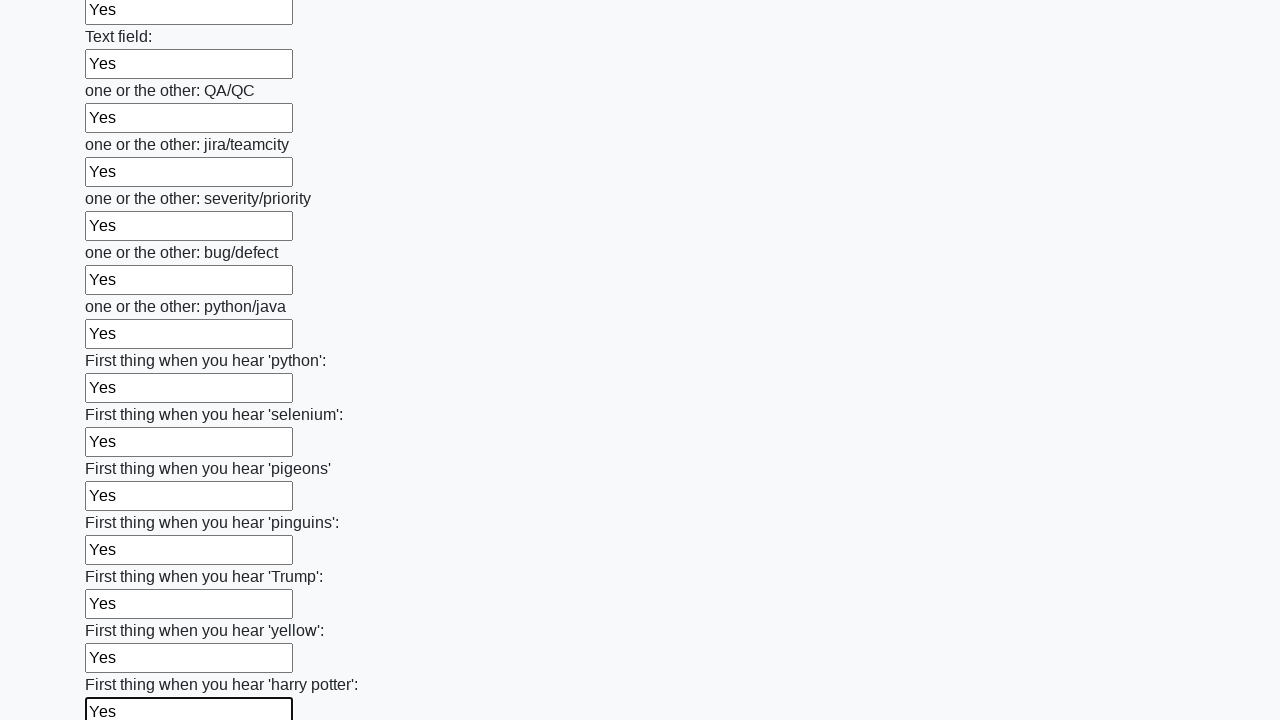

Filled input field with 'Yes' on input >> nth=99
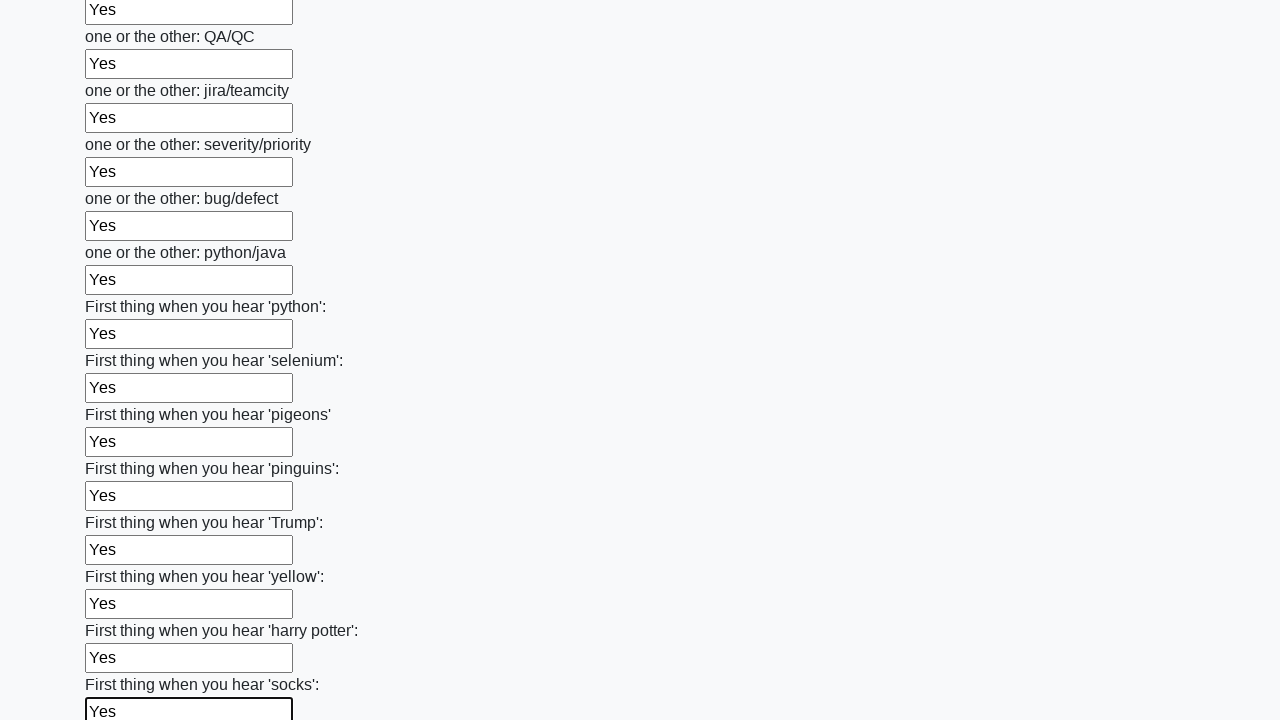

Clicked submit button to submit the form at (123, 611) on button.btn
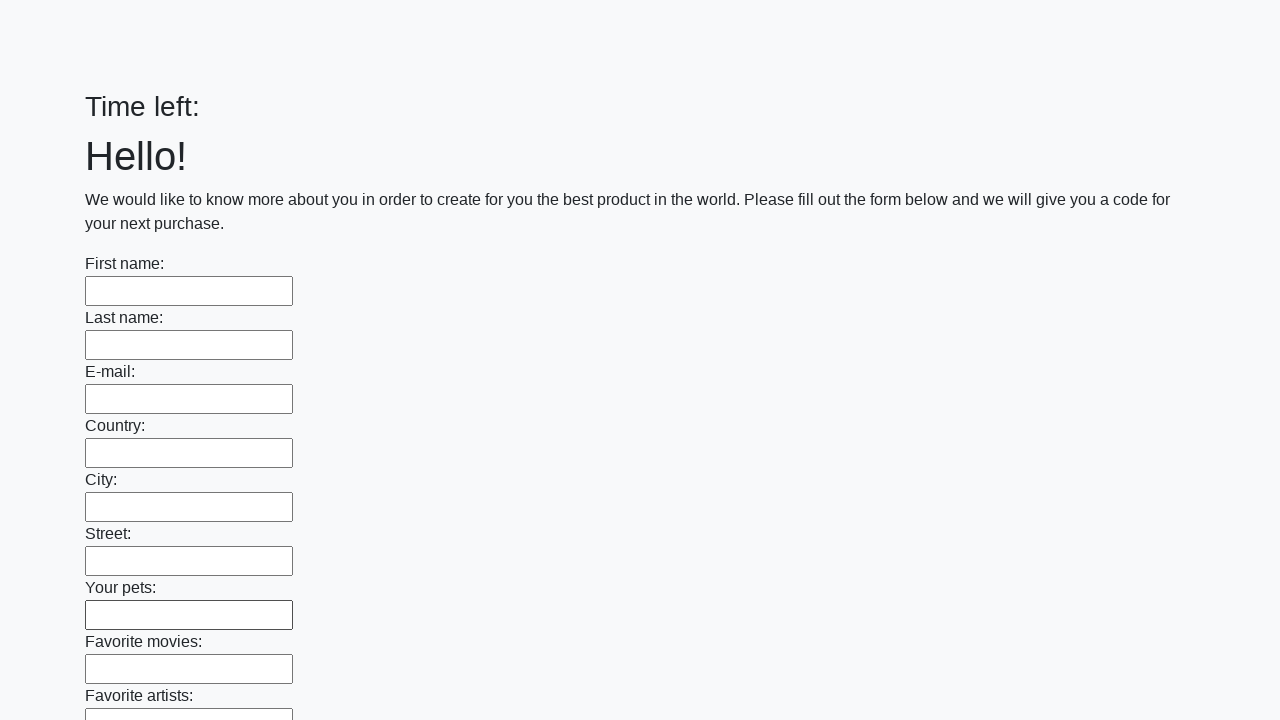

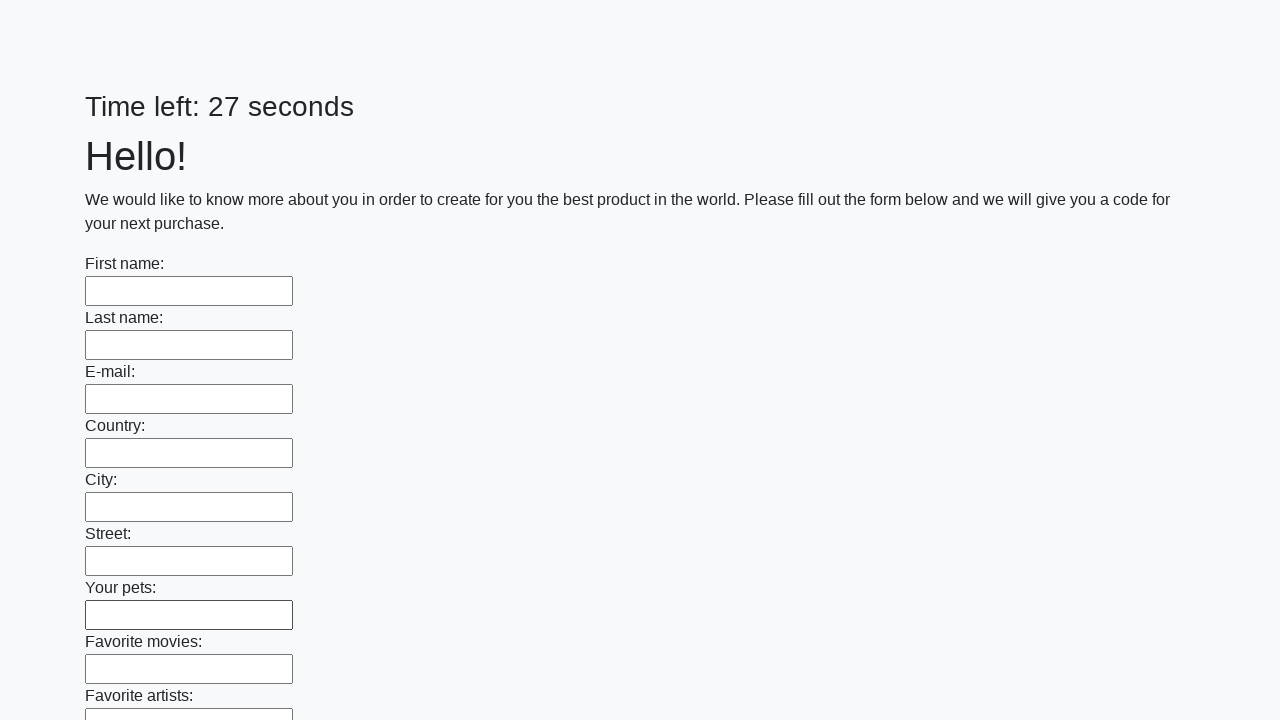